Tests keyboard input functionality by typing random characters into a text area and verifying they are correctly inserted

Starting URL: https://www.keyboardtester.com/tester.html

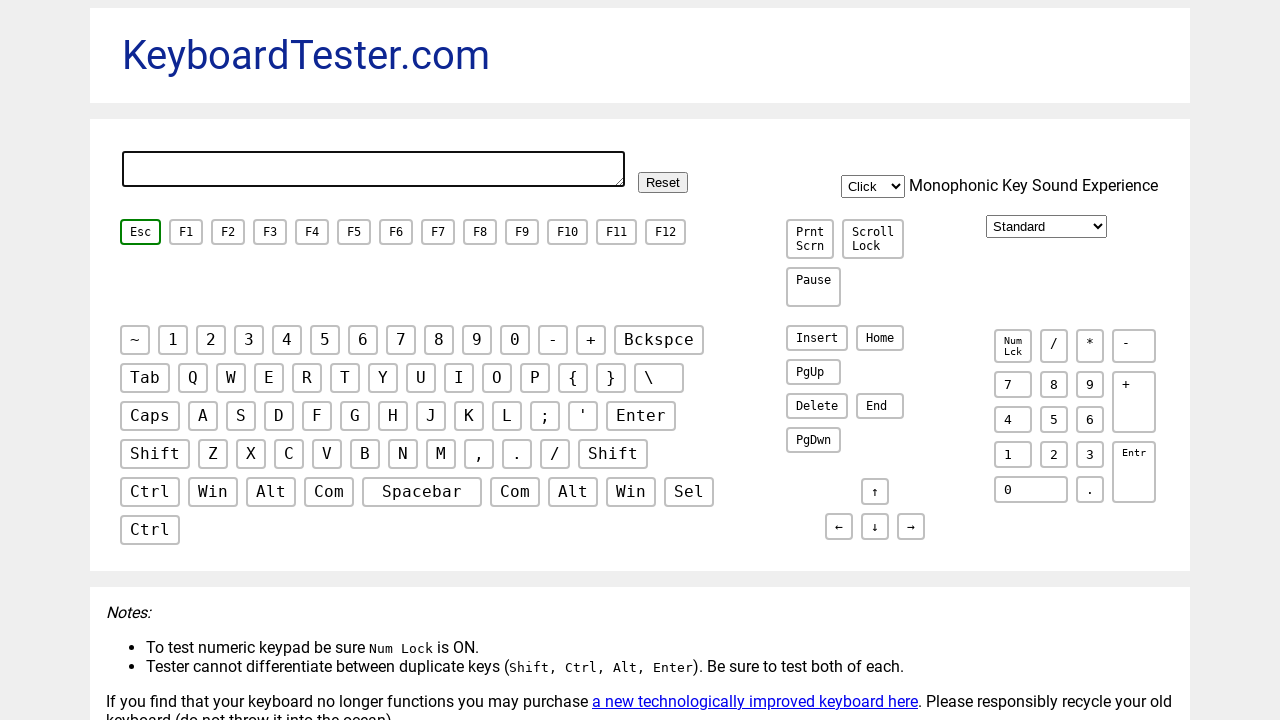

Located the test area element
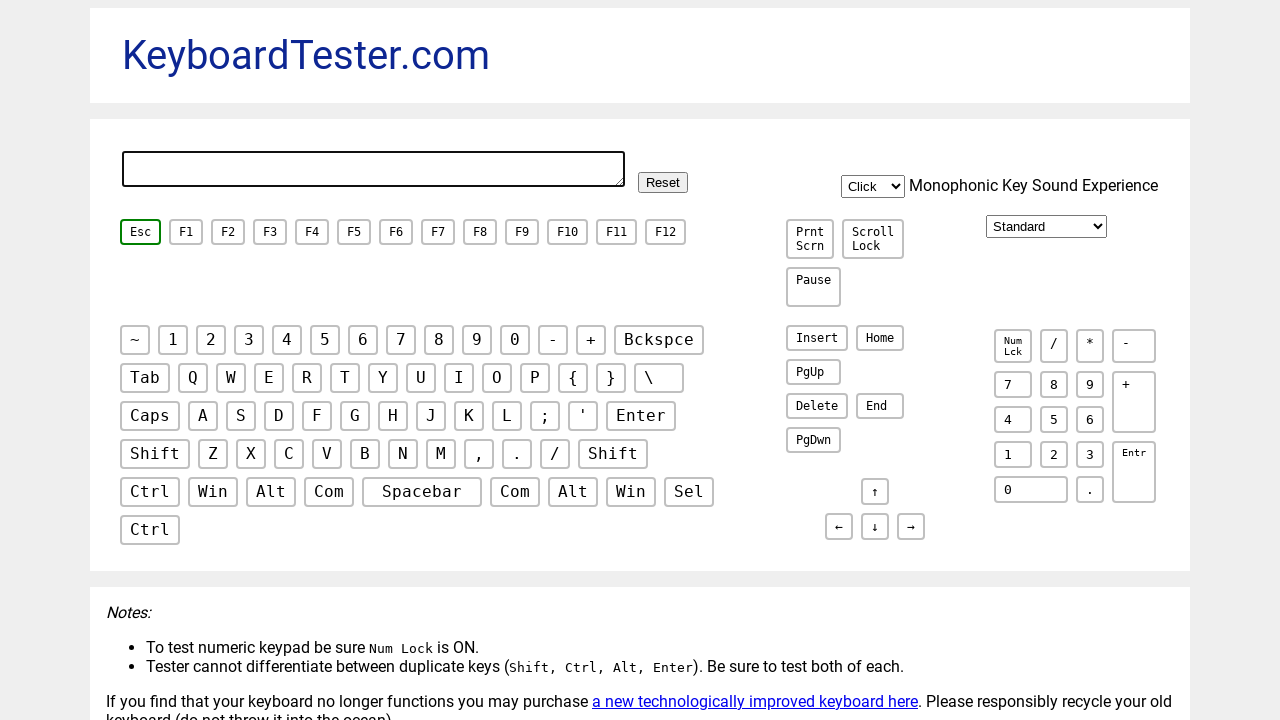

Typed random character 'l' into test area on #testarea
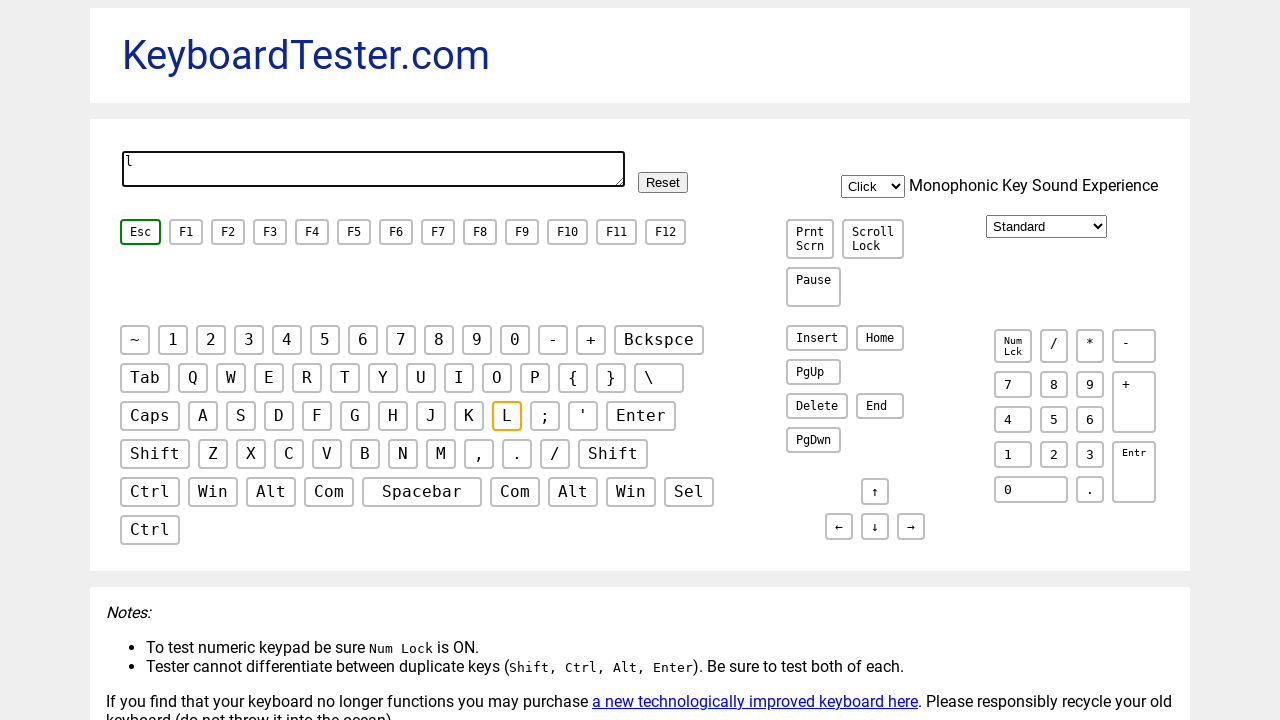

Retrieved test area contents: 'l'
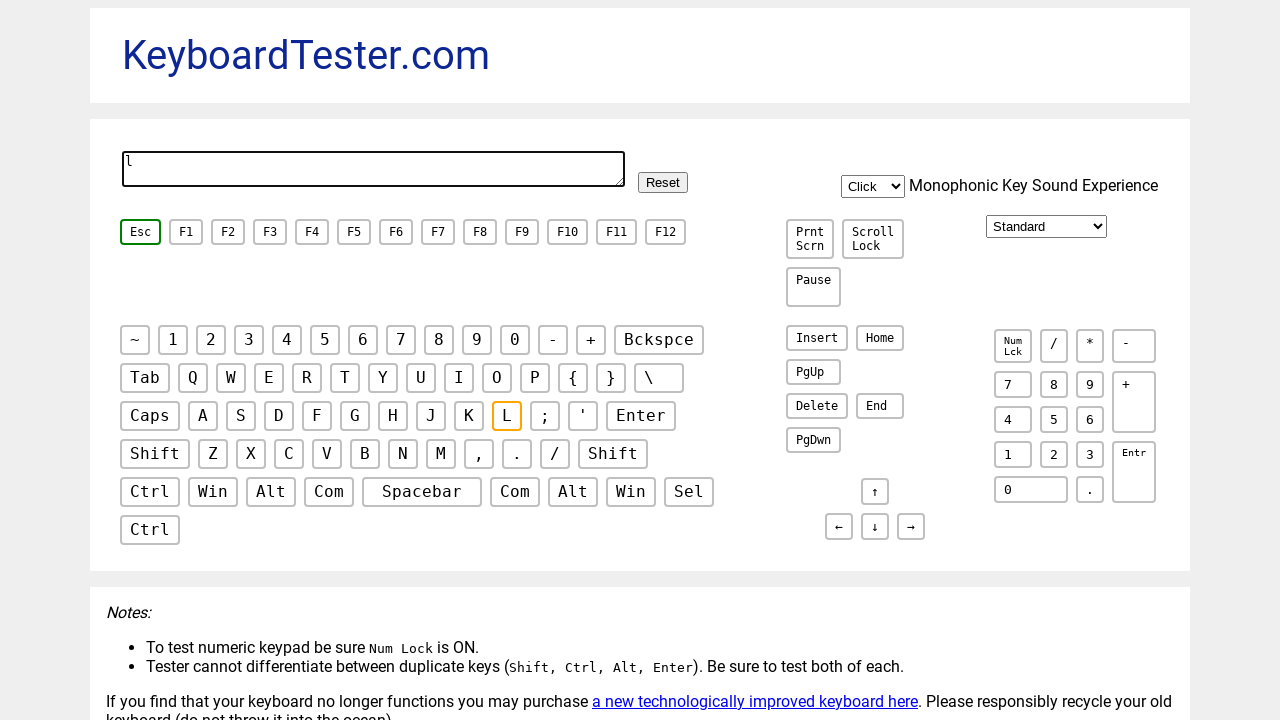

Verified contents match expected value (25 characters total so far)
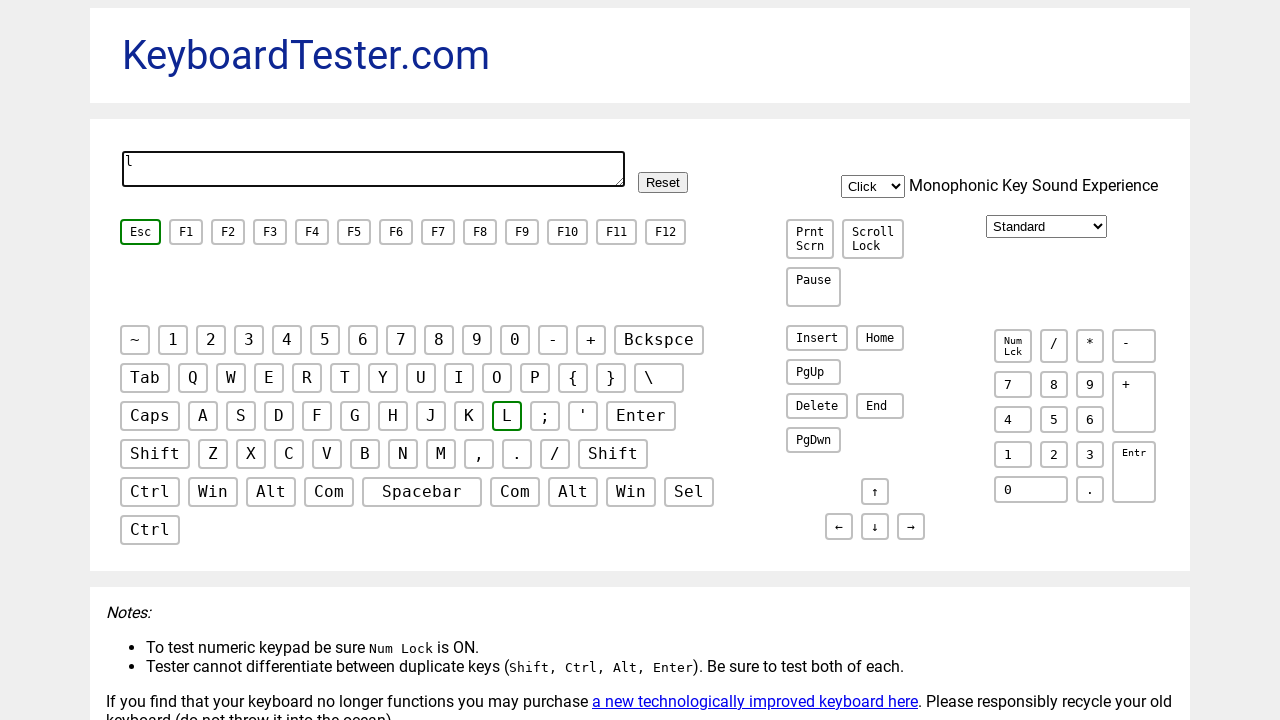

Typed random character 'P' into test area on #testarea
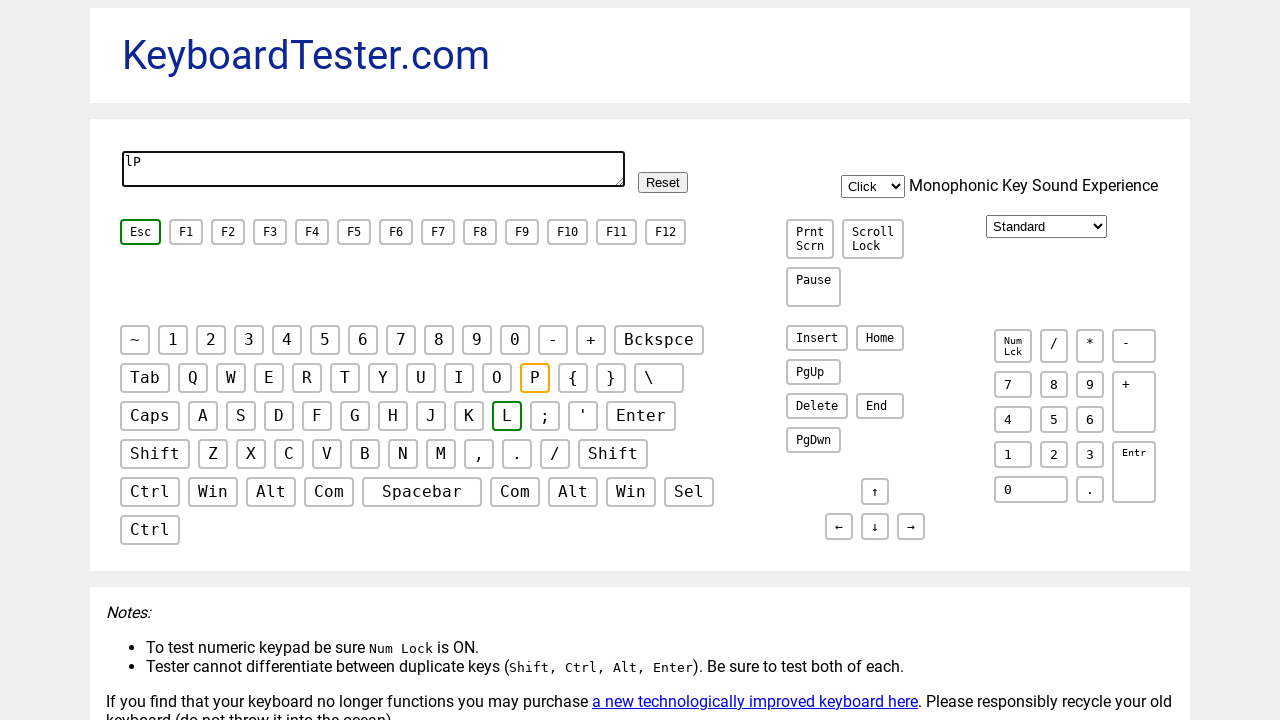

Retrieved test area contents: 'lP'
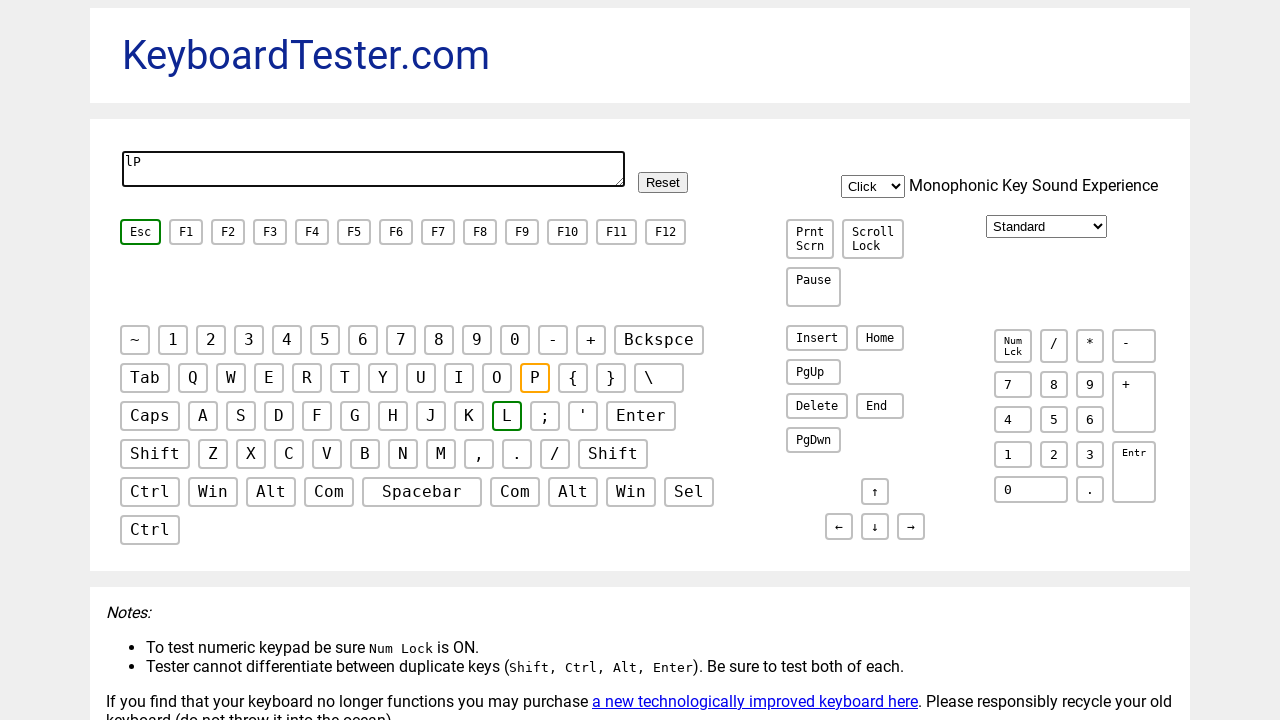

Verified contents match expected value (25 characters total so far)
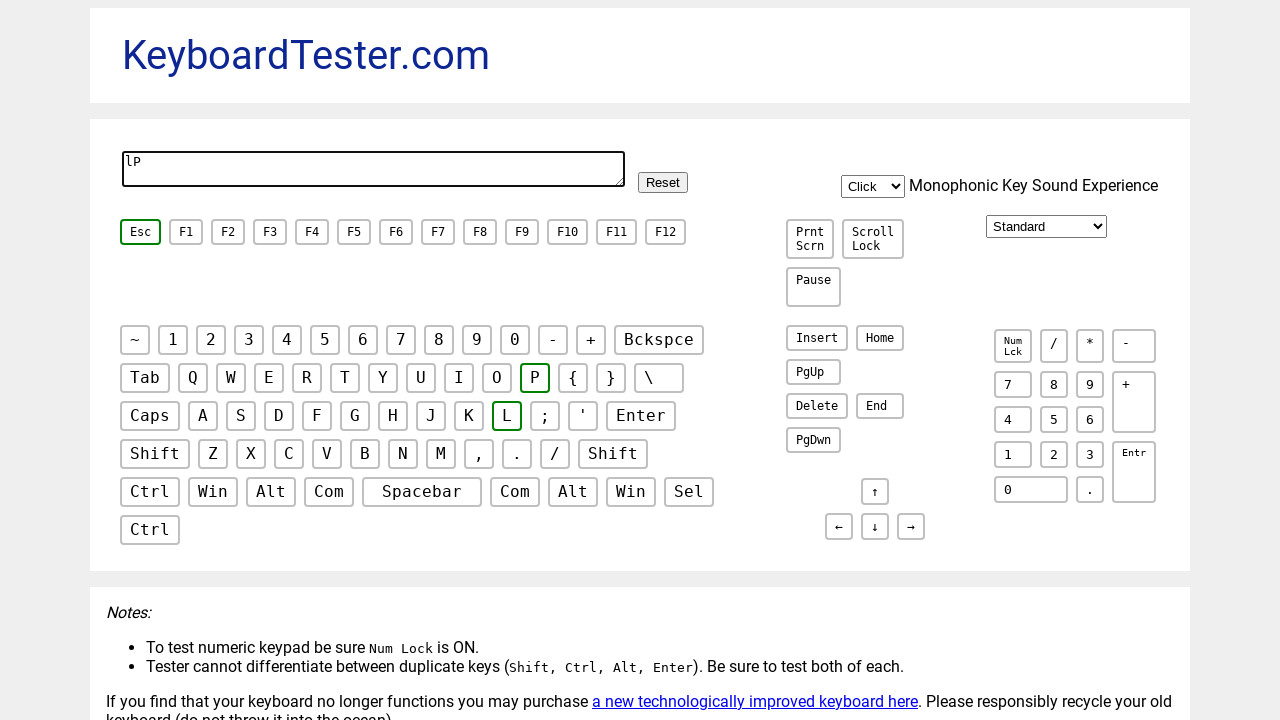

Typed random character 'D' into test area on #testarea
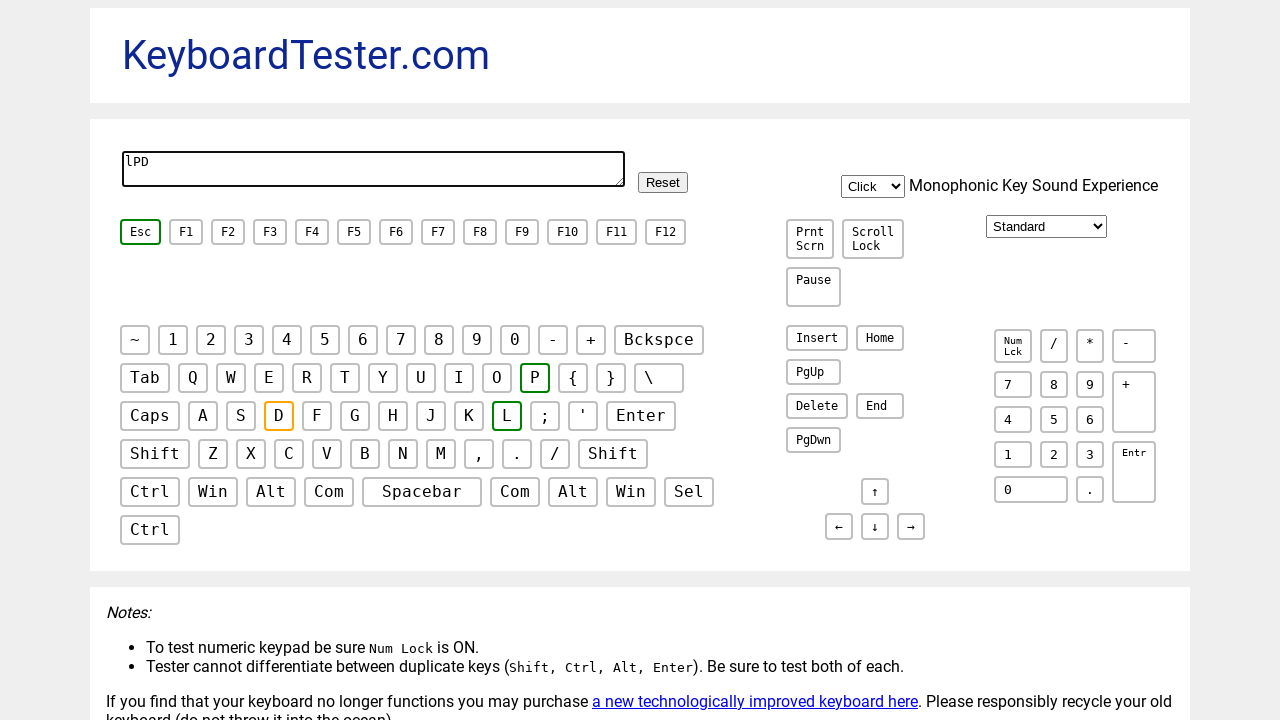

Retrieved test area contents: 'lPD'
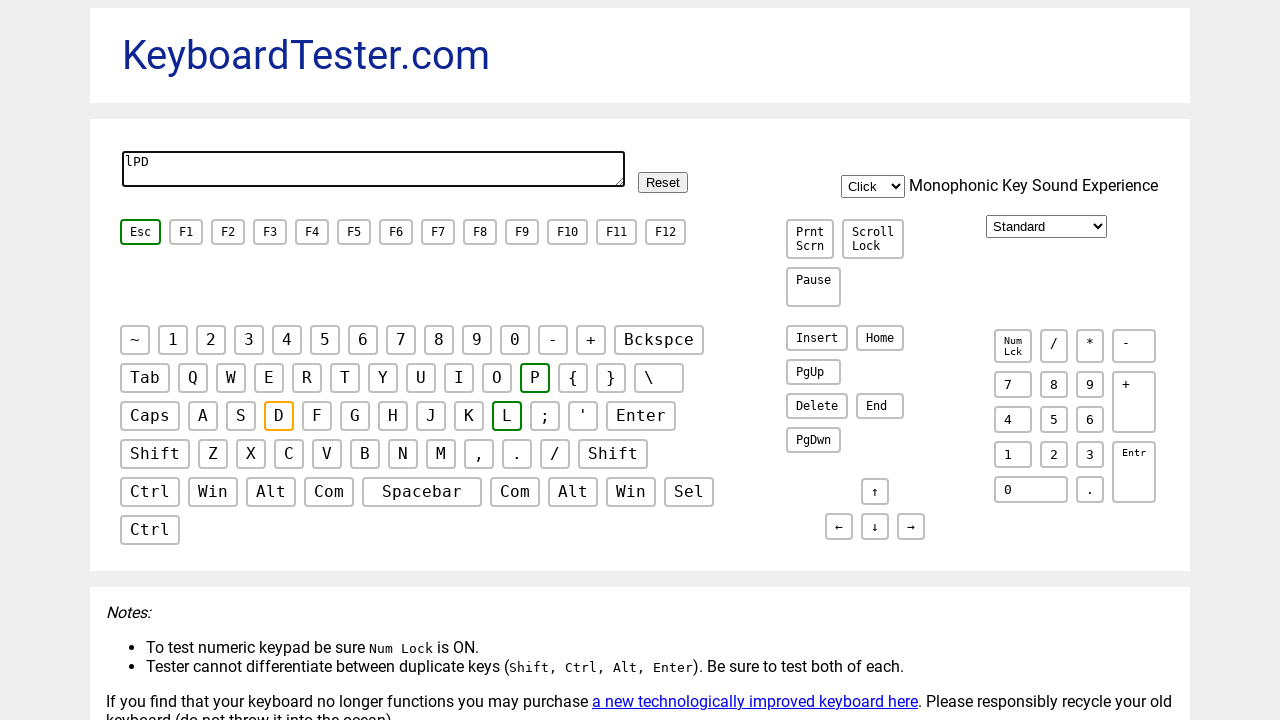

Verified contents match expected value (25 characters total so far)
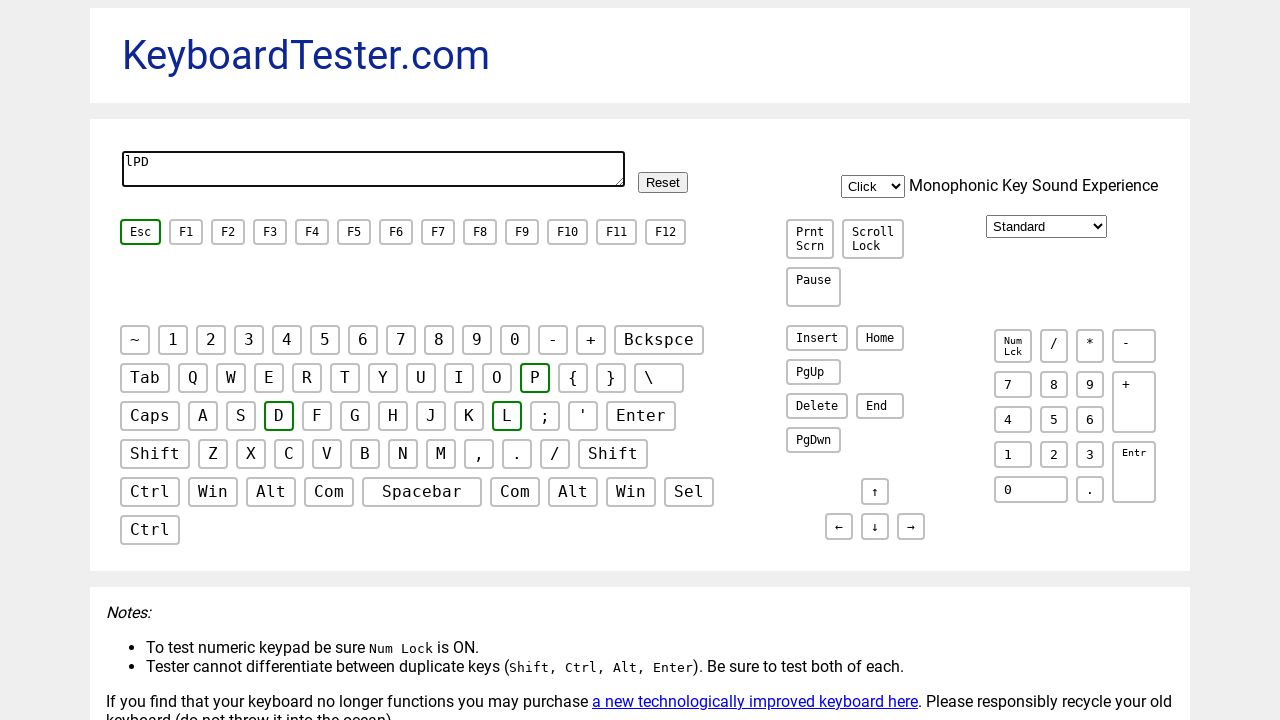

Typed random character 'O' into test area on #testarea
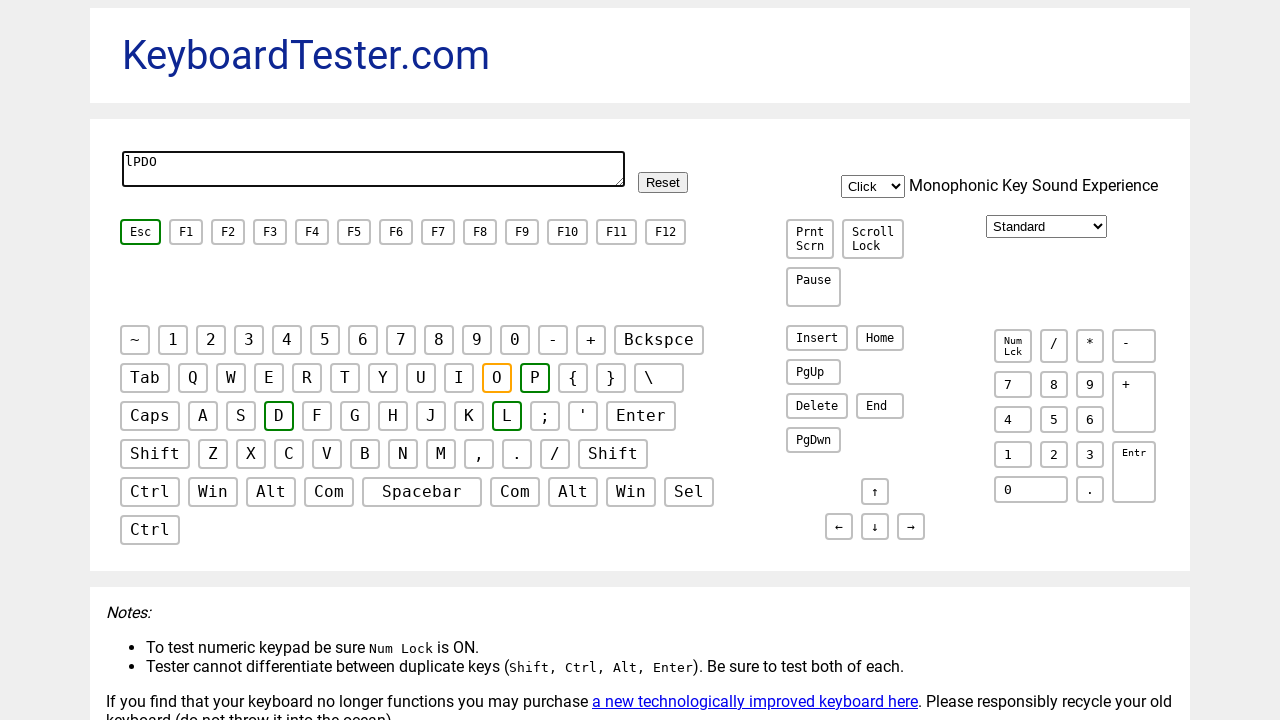

Retrieved test area contents: 'lPDO'
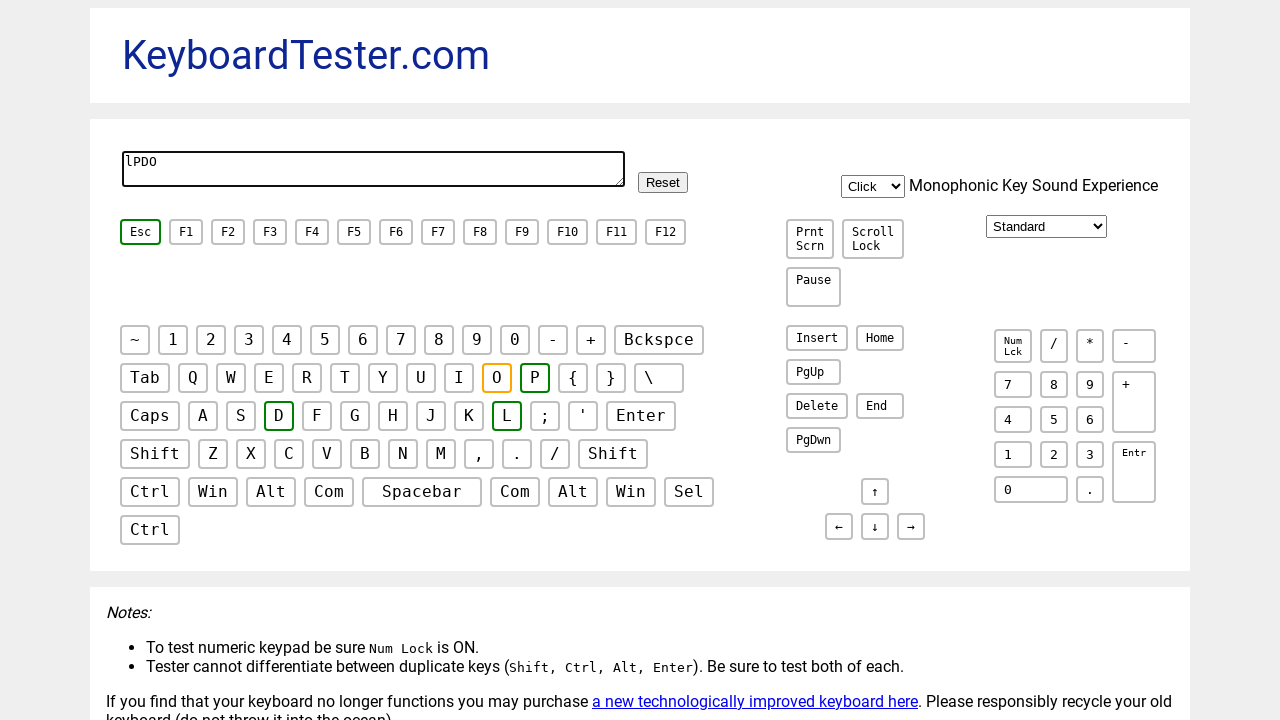

Verified contents match expected value (25 characters total so far)
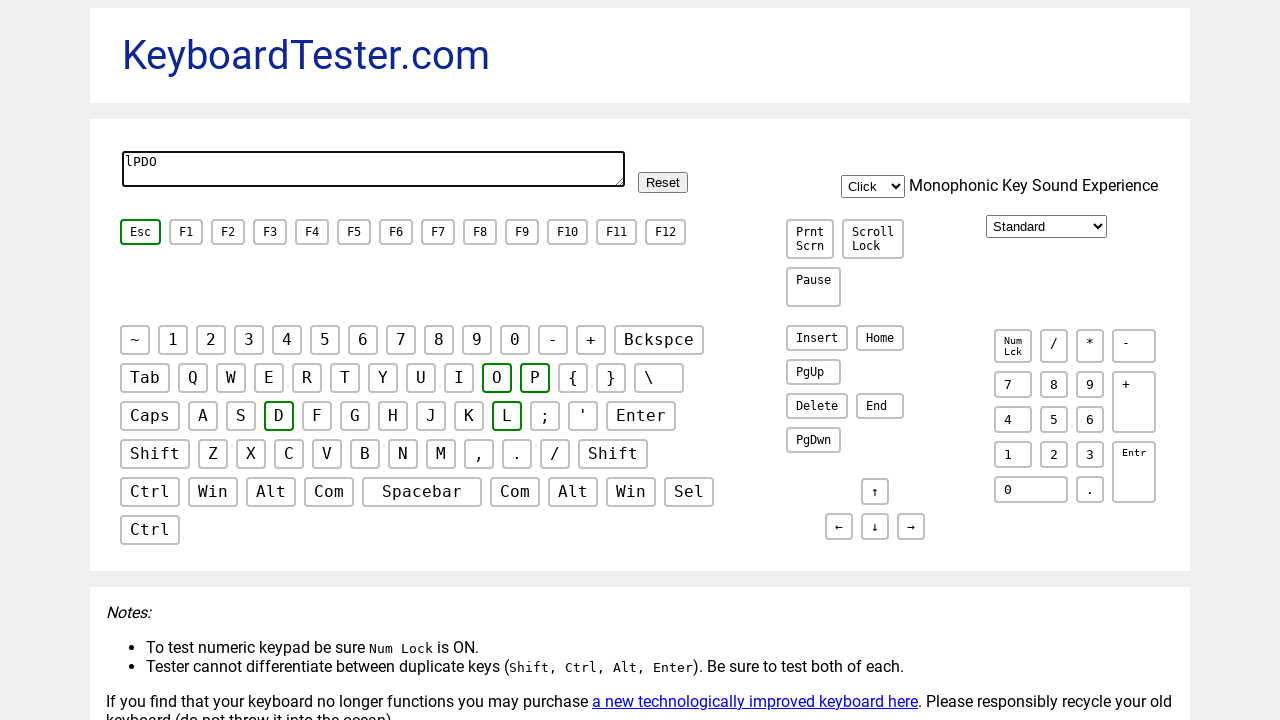

Typed random character 'R' into test area on #testarea
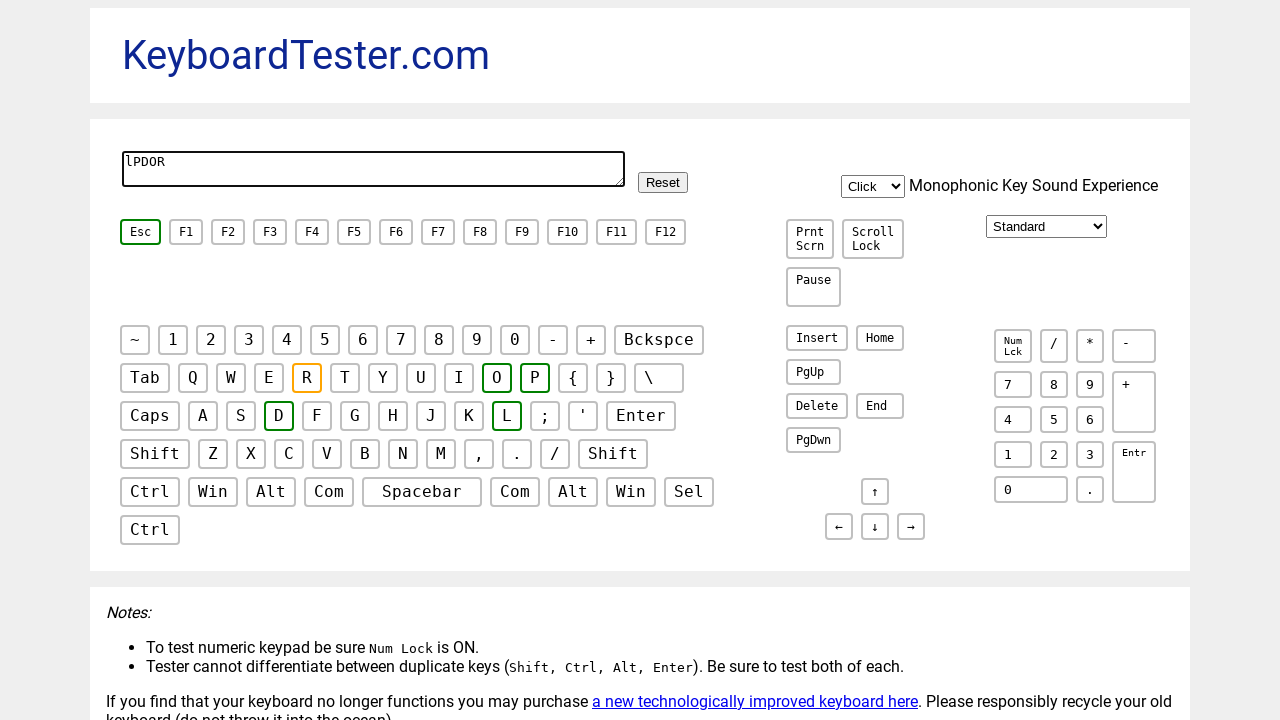

Retrieved test area contents: 'lPDOR'
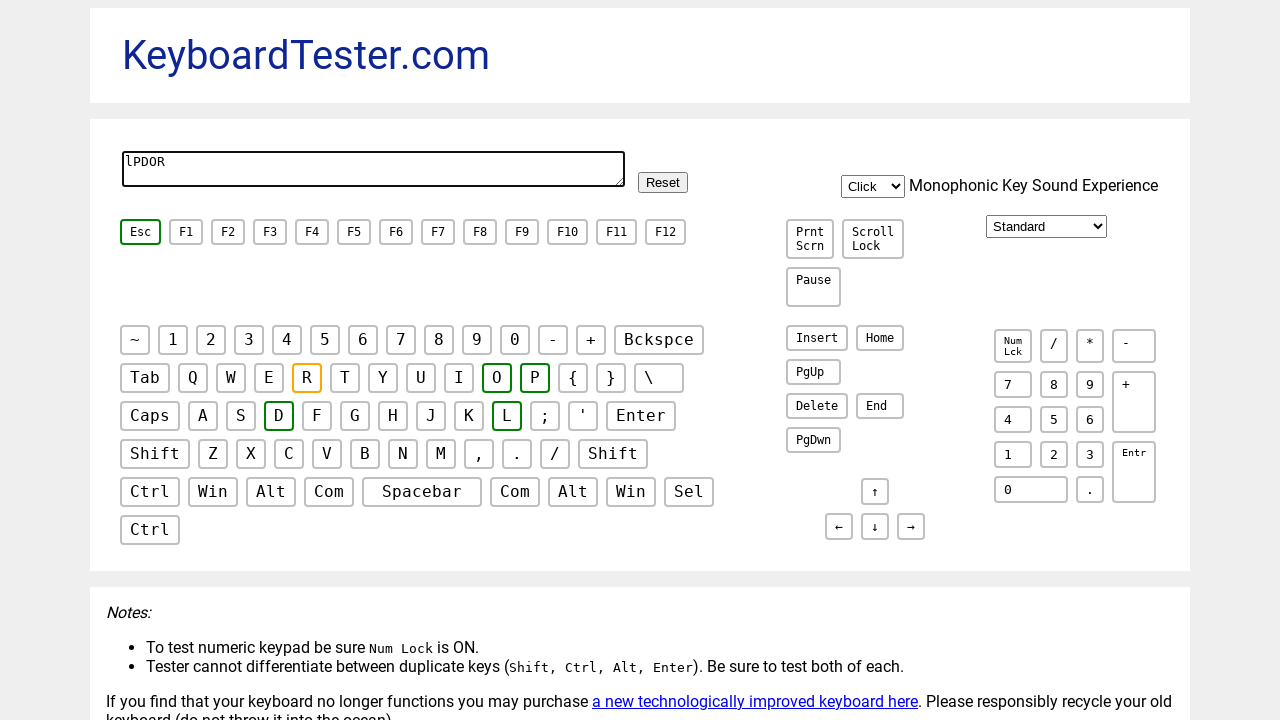

Verified contents match expected value (25 characters total so far)
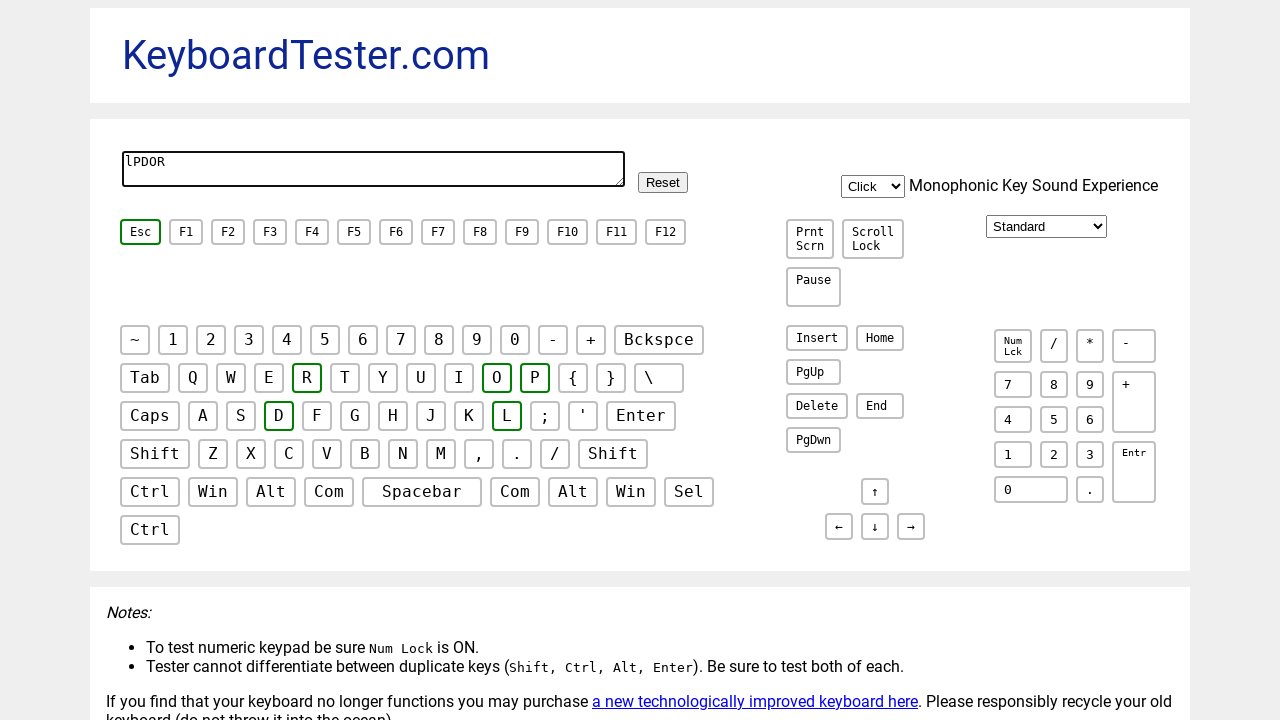

Typed random character 'M' into test area on #testarea
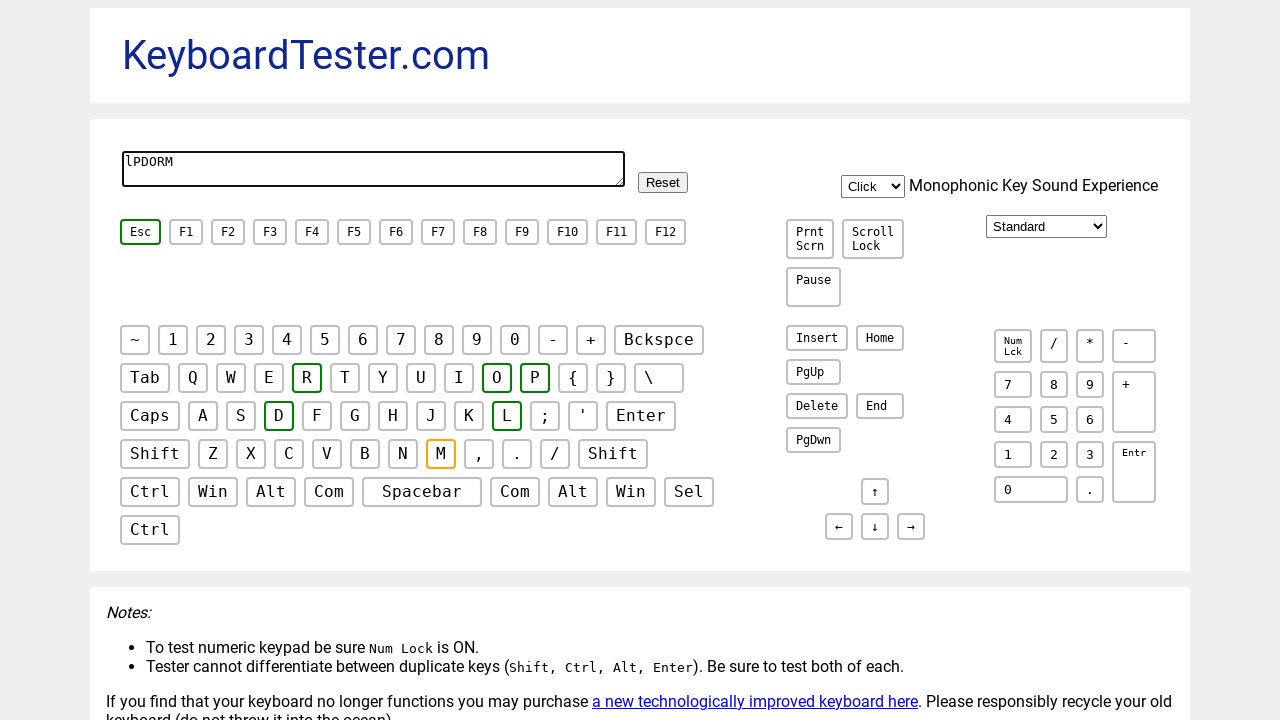

Retrieved test area contents: 'lPDORM'
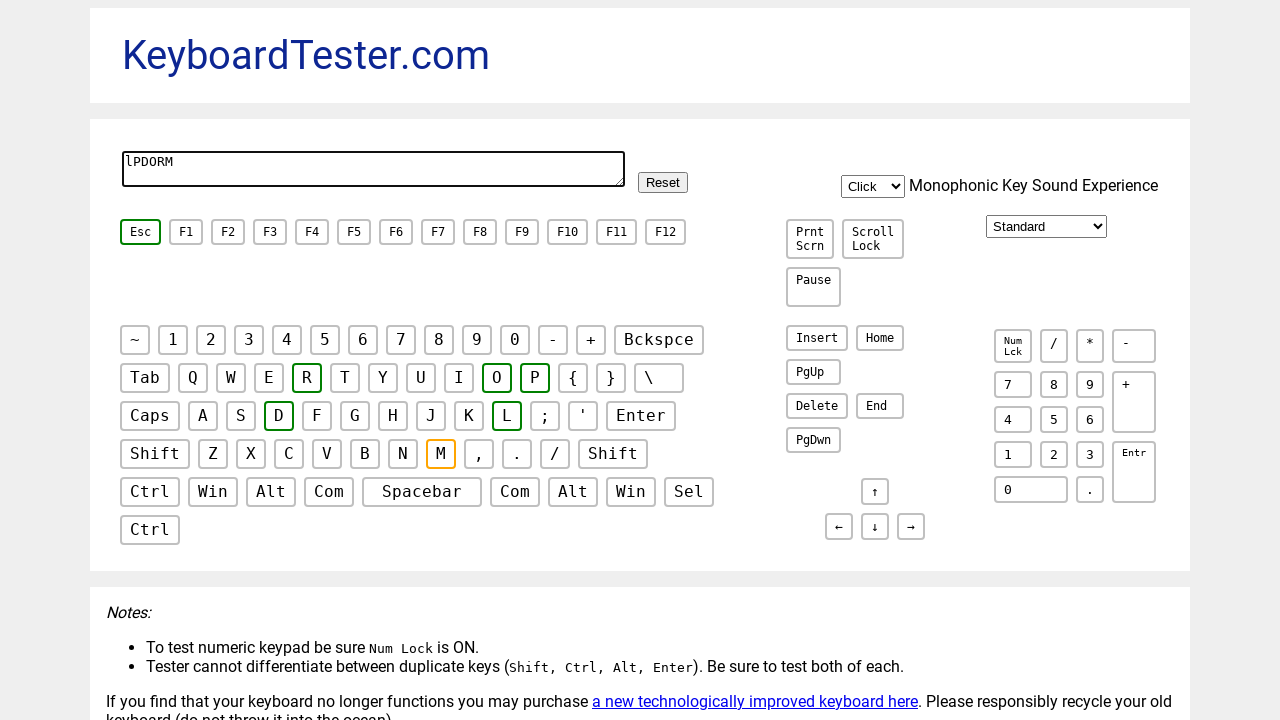

Verified contents match expected value (25 characters total so far)
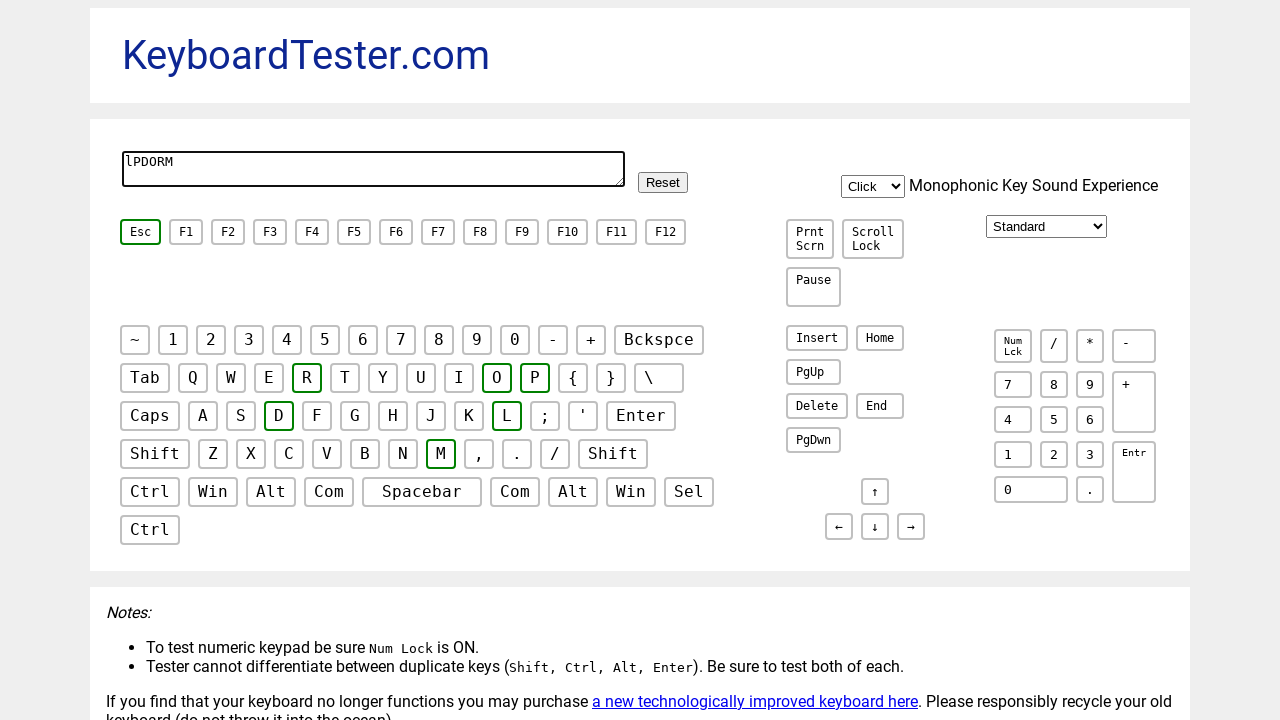

Typed random character 'm' into test area on #testarea
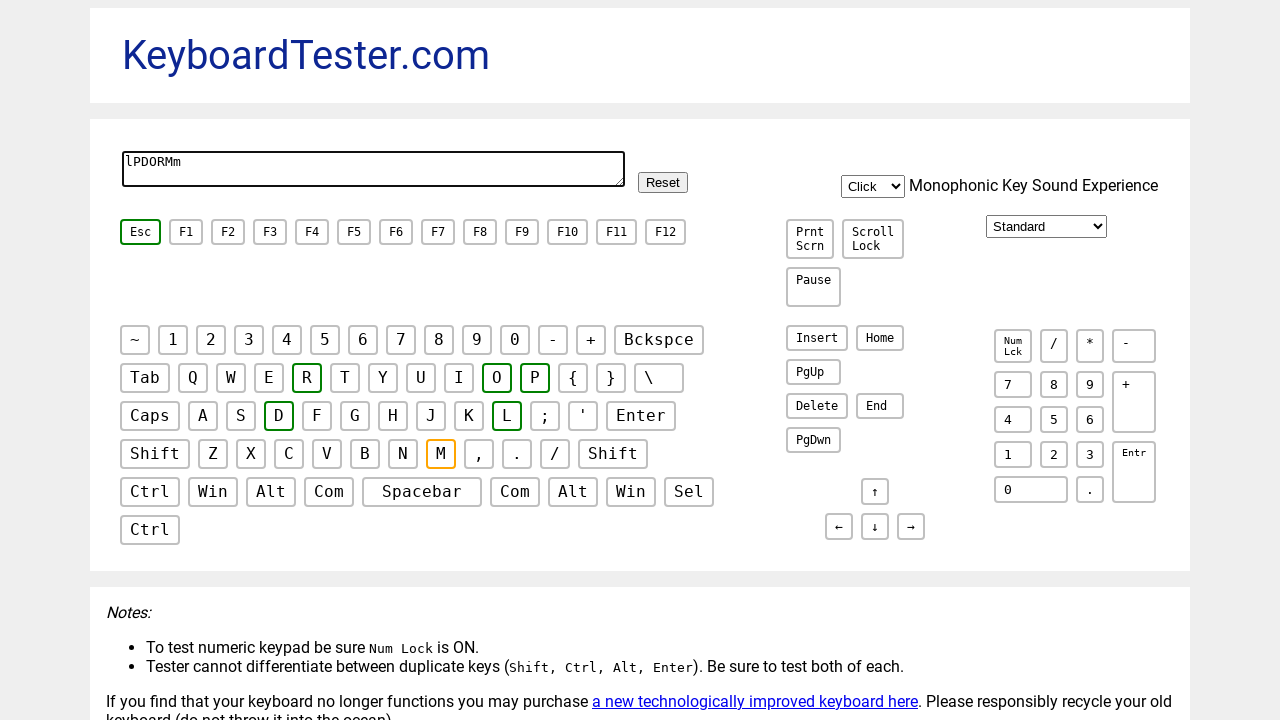

Retrieved test area contents: 'lPDORMm'
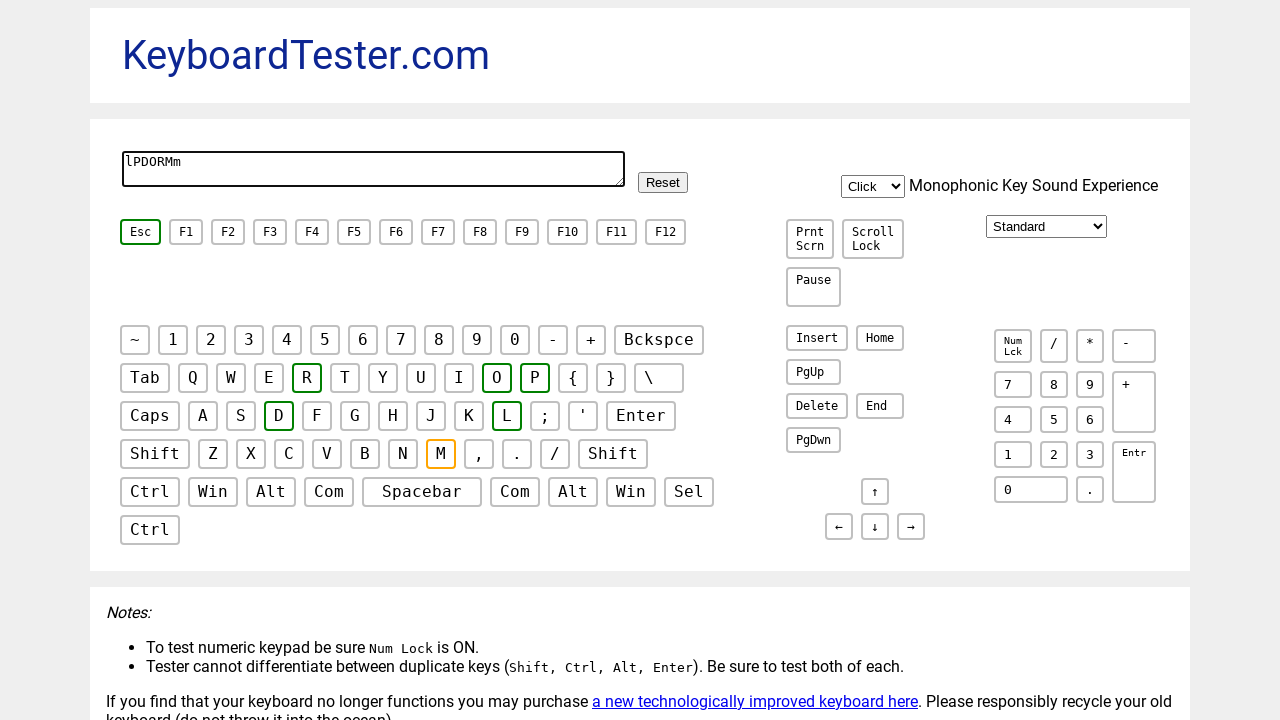

Verified contents match expected value (25 characters total so far)
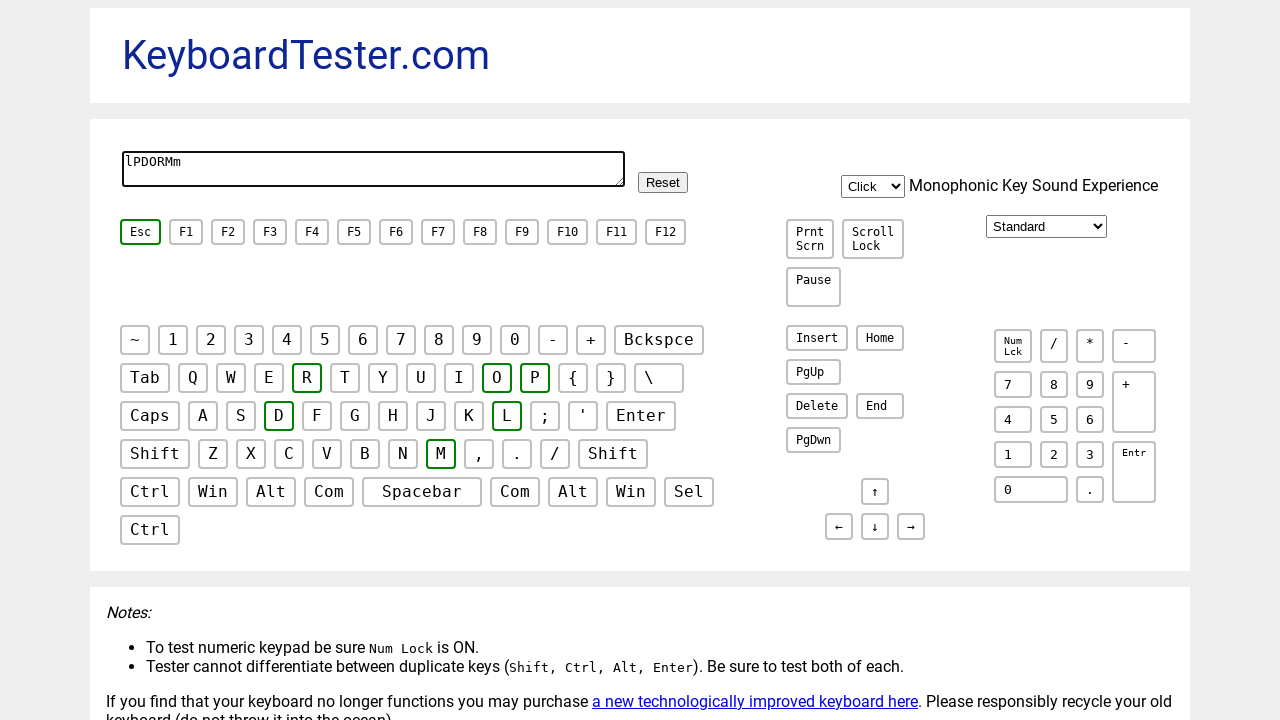

Typed random character 'H' into test area on #testarea
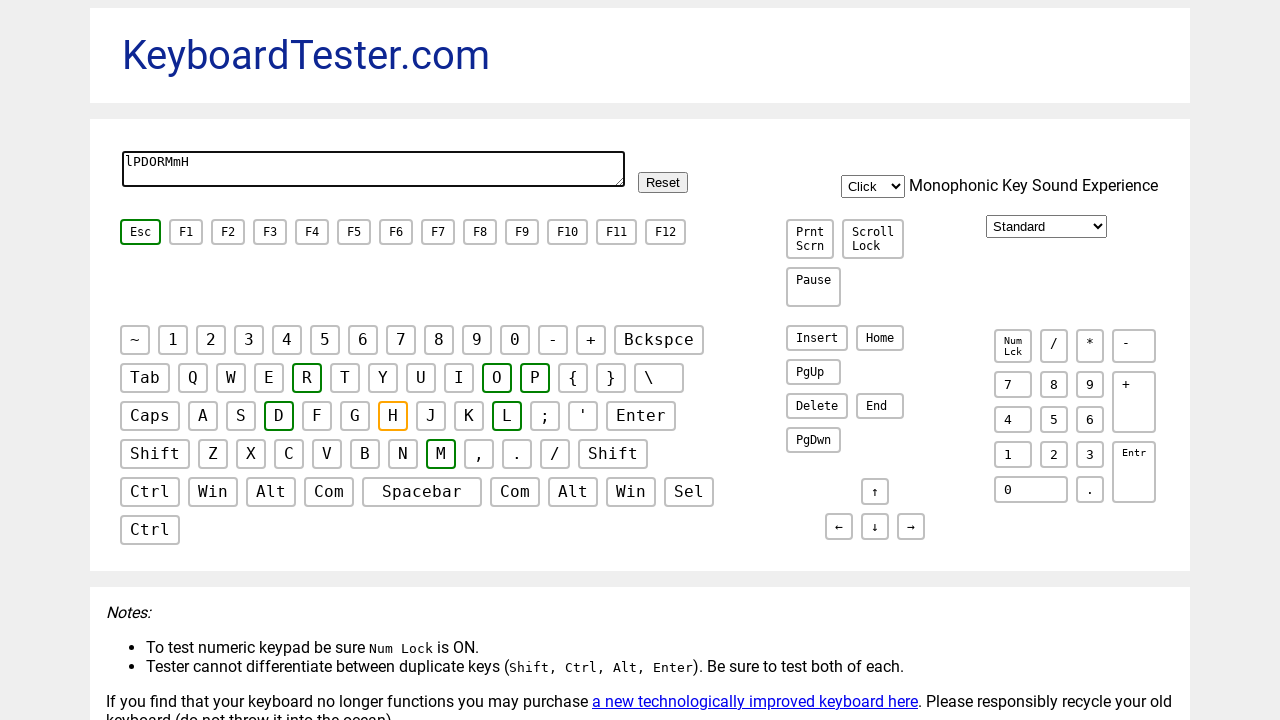

Retrieved test area contents: 'lPDORMmH'
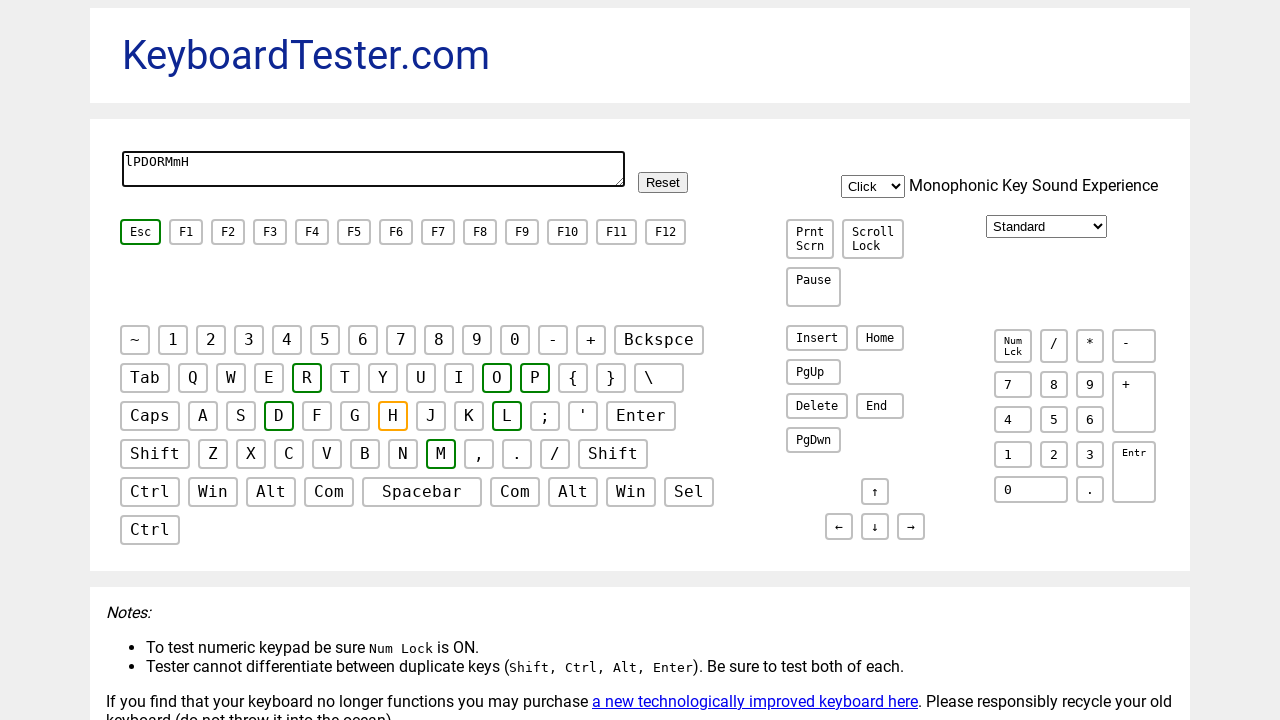

Verified contents match expected value (25 characters total so far)
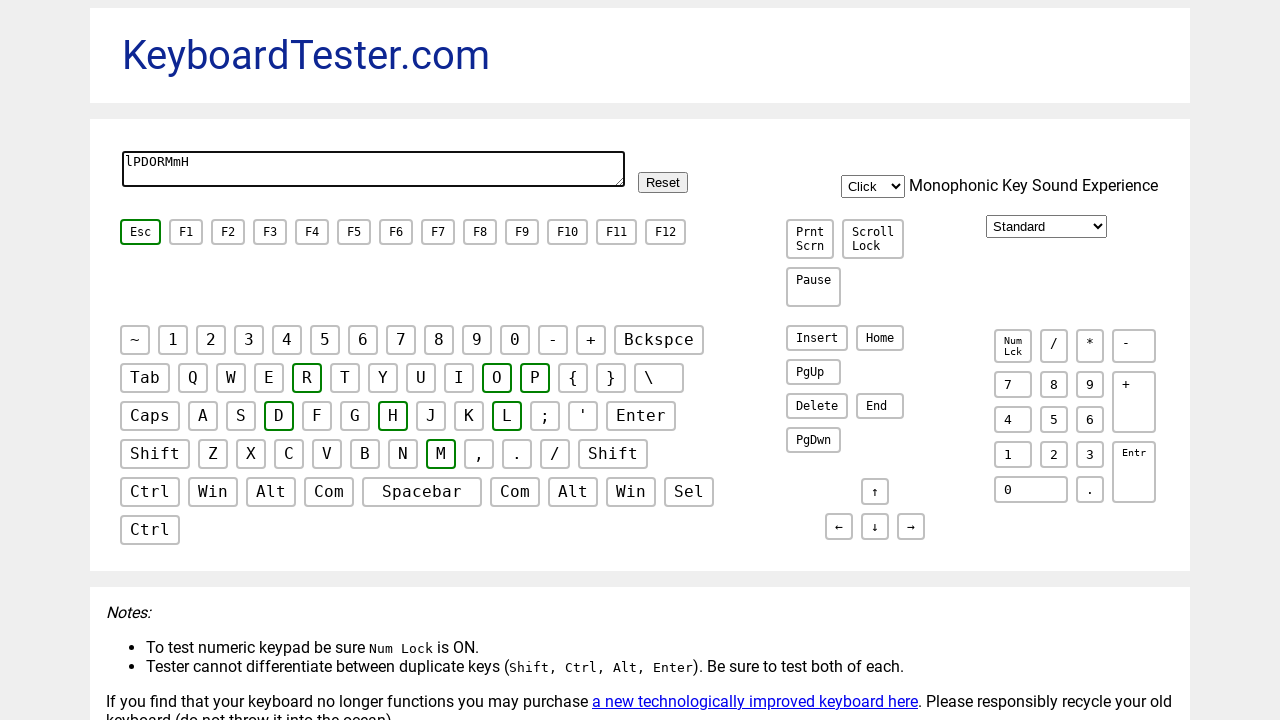

Typed random character 'Y' into test area on #testarea
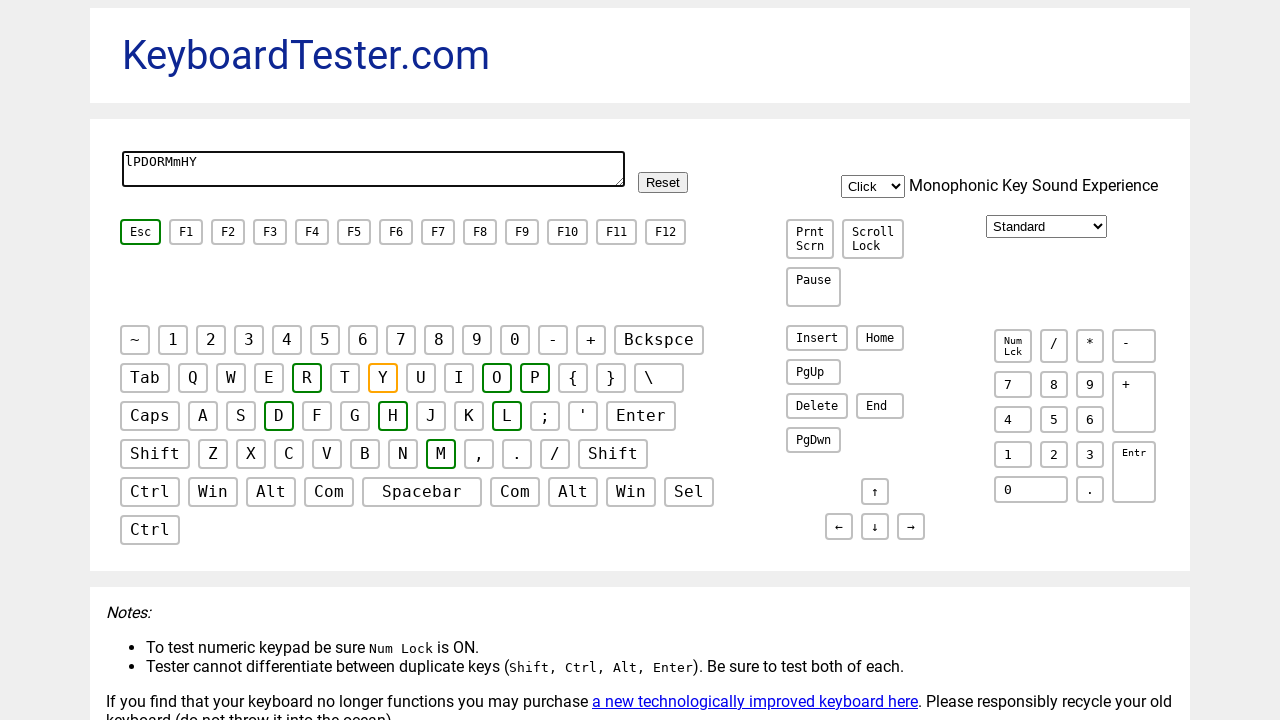

Retrieved test area contents: 'lPDORMmHY'
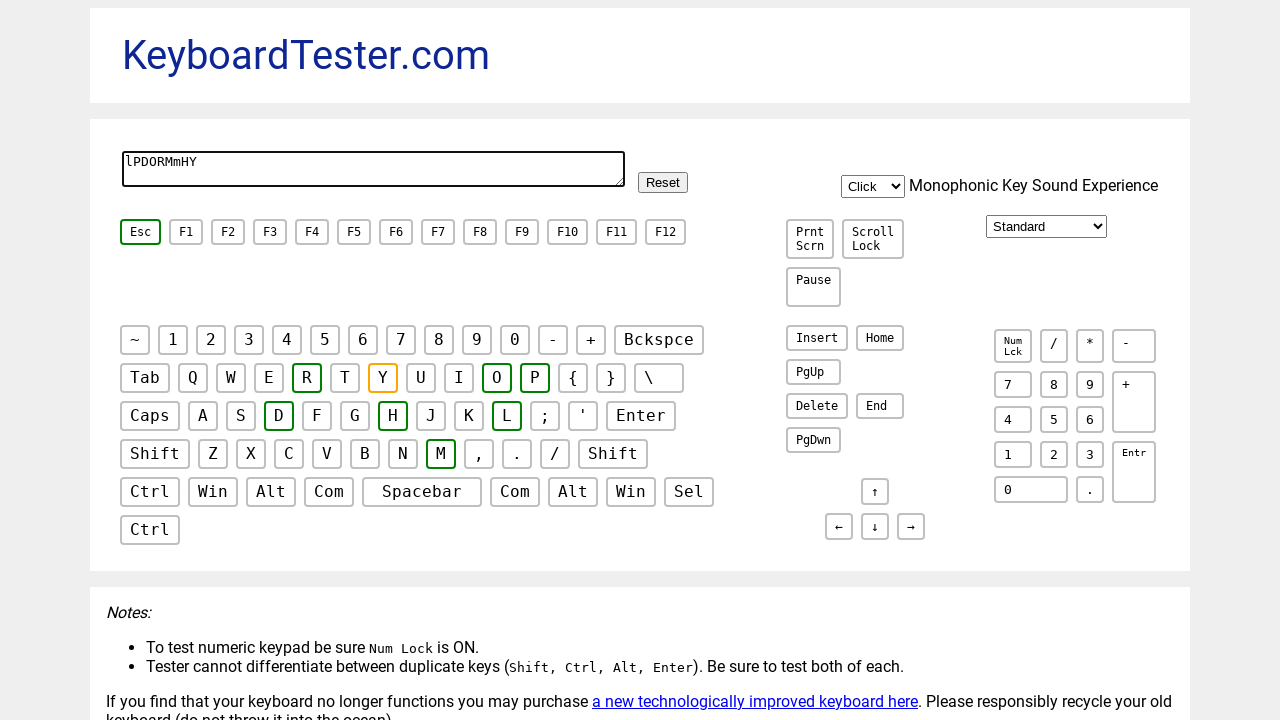

Verified contents match expected value (25 characters total so far)
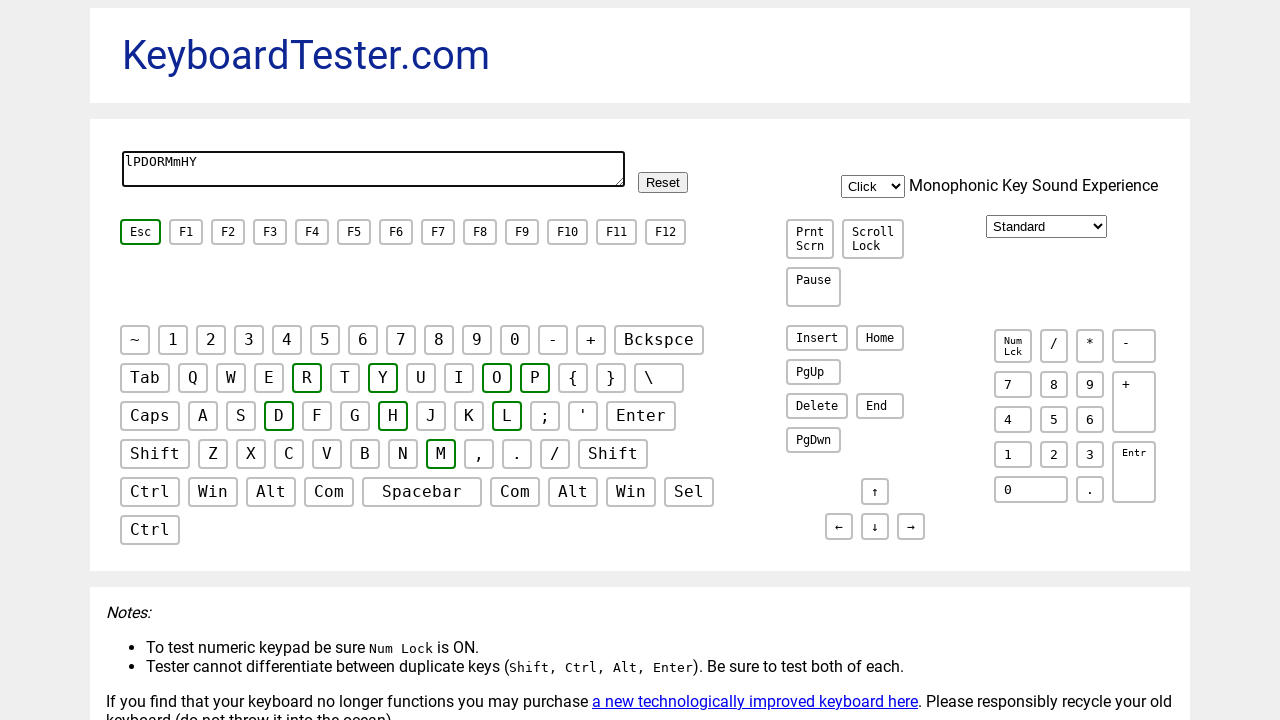

Typed random character 'y' into test area on #testarea
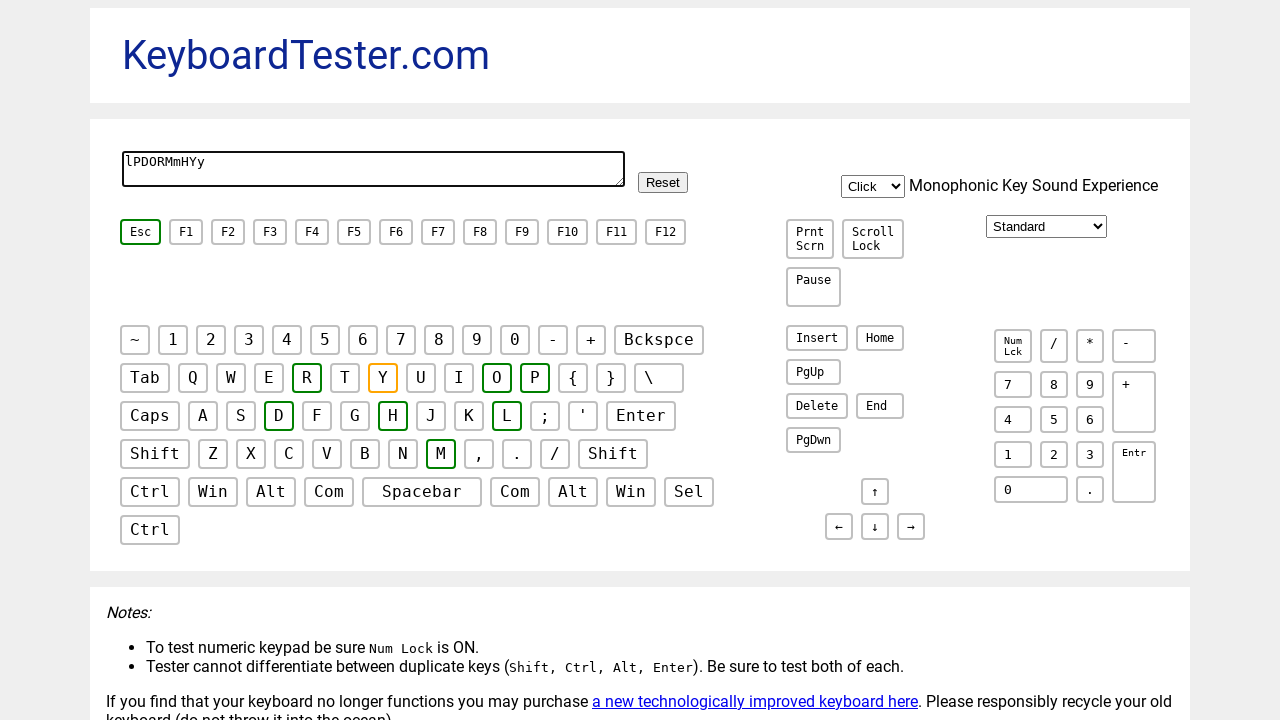

Retrieved test area contents: 'lPDORMmHYy'
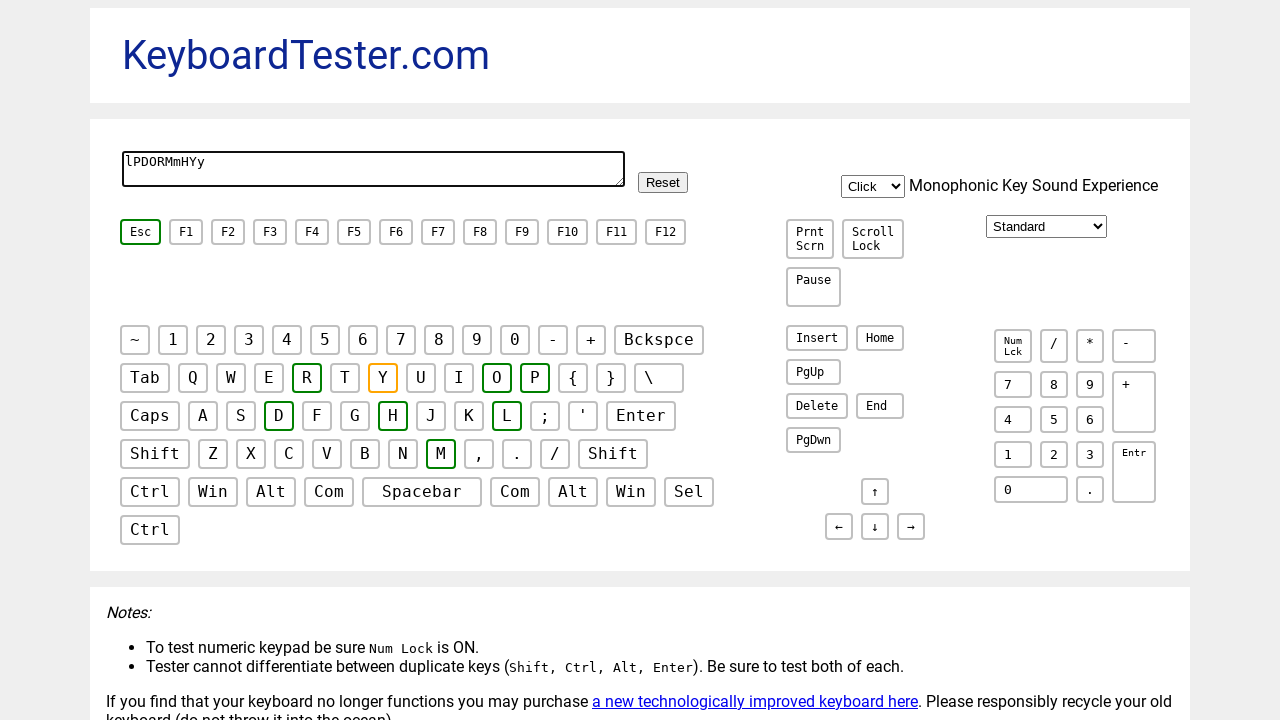

Verified contents match expected value (25 characters total so far)
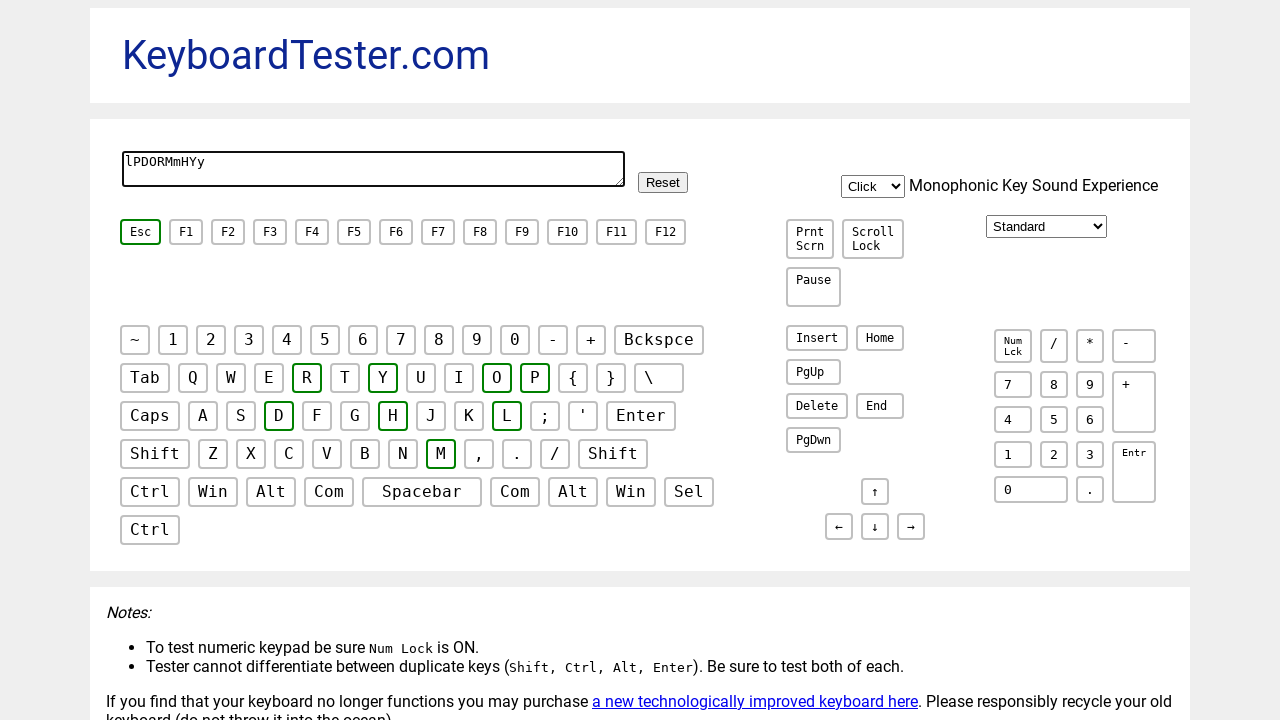

Typed random character 'z' into test area on #testarea
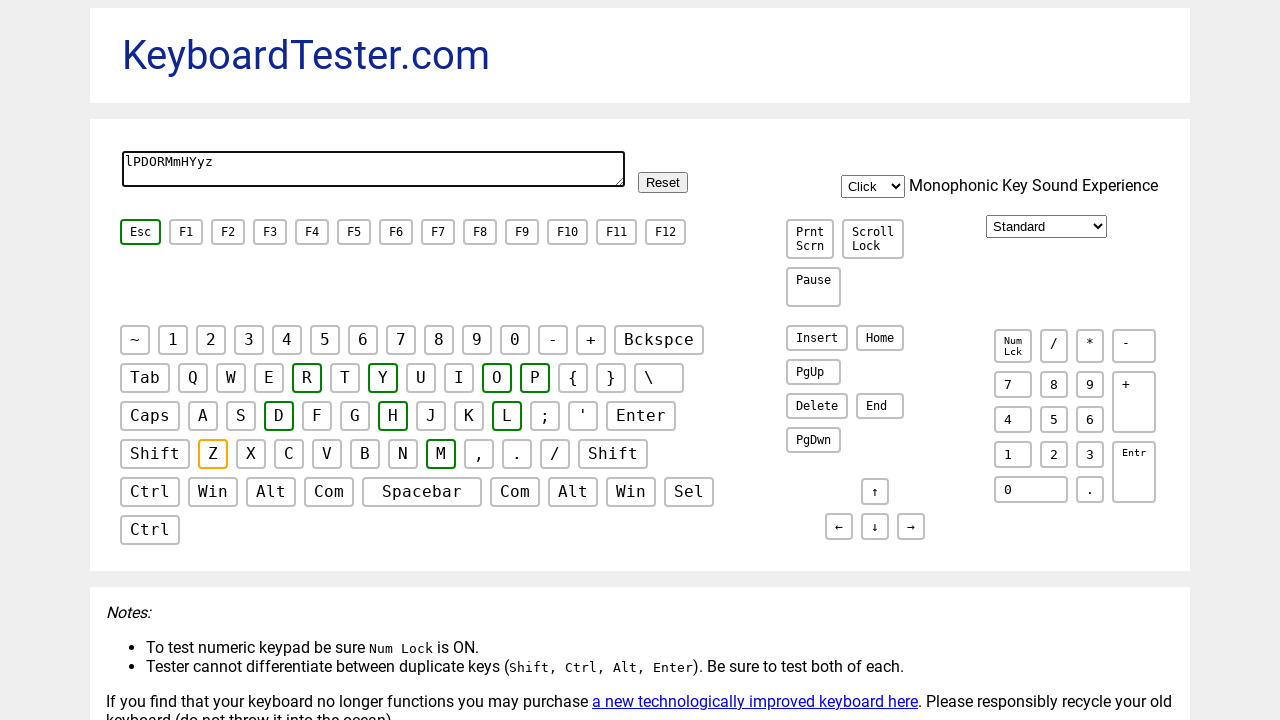

Retrieved test area contents: 'lPDORMmHYyz'
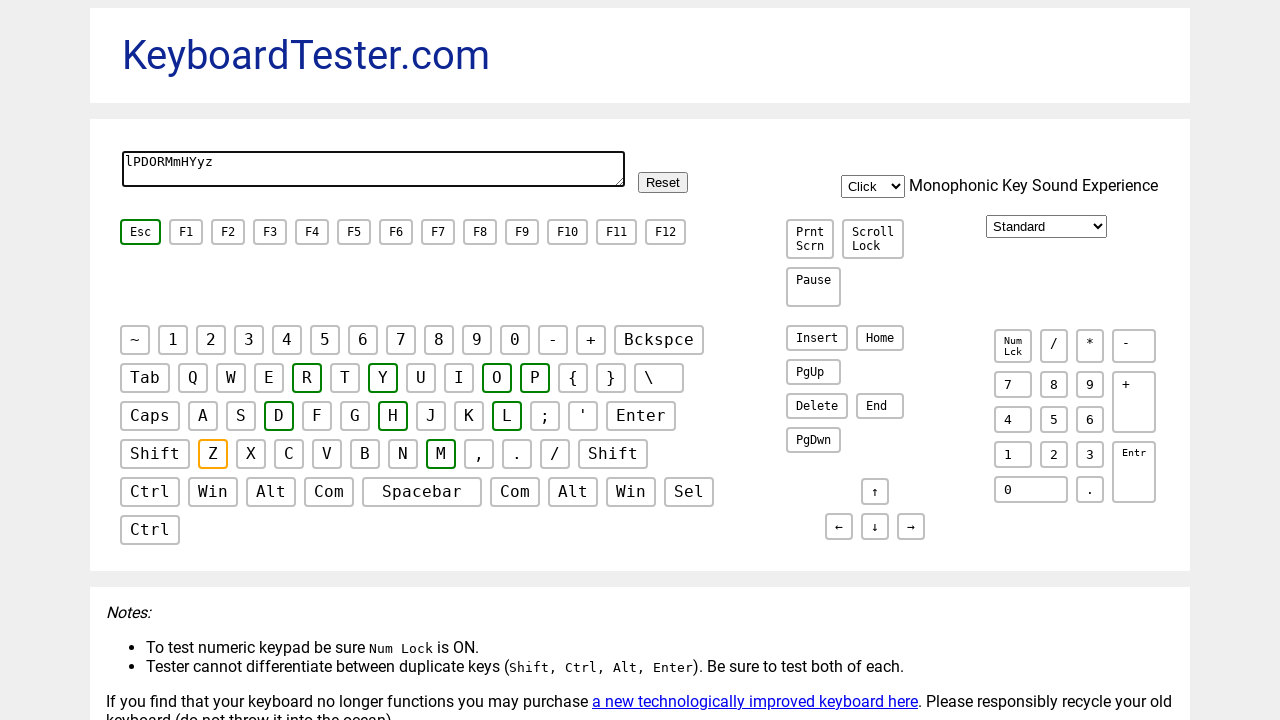

Verified contents match expected value (25 characters total so far)
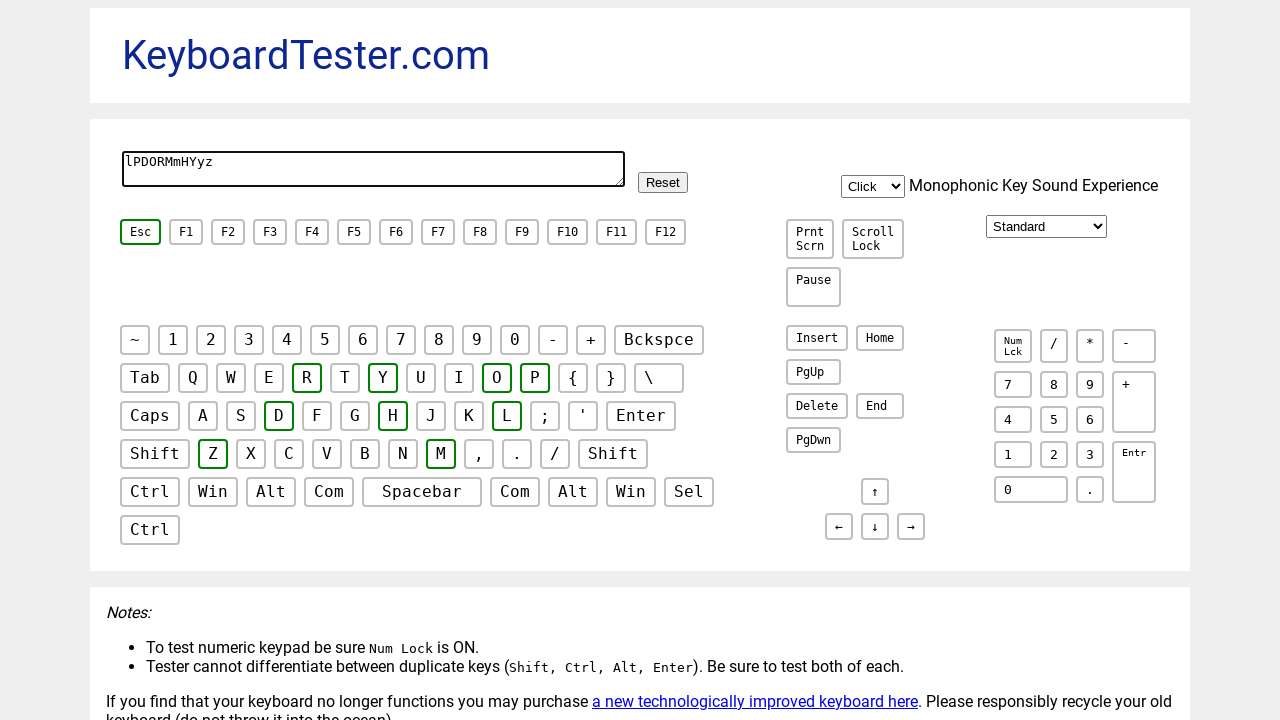

Typed random character 'S' into test area on #testarea
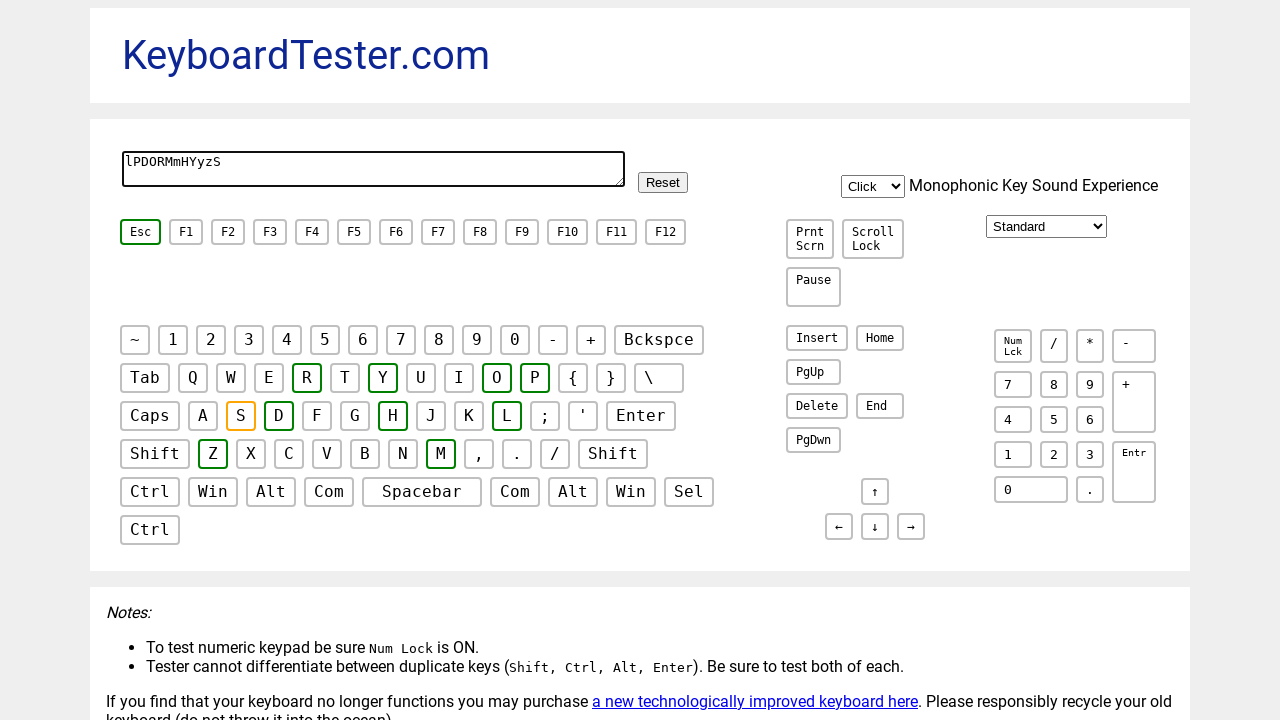

Retrieved test area contents: 'lPDORMmHYyzS'
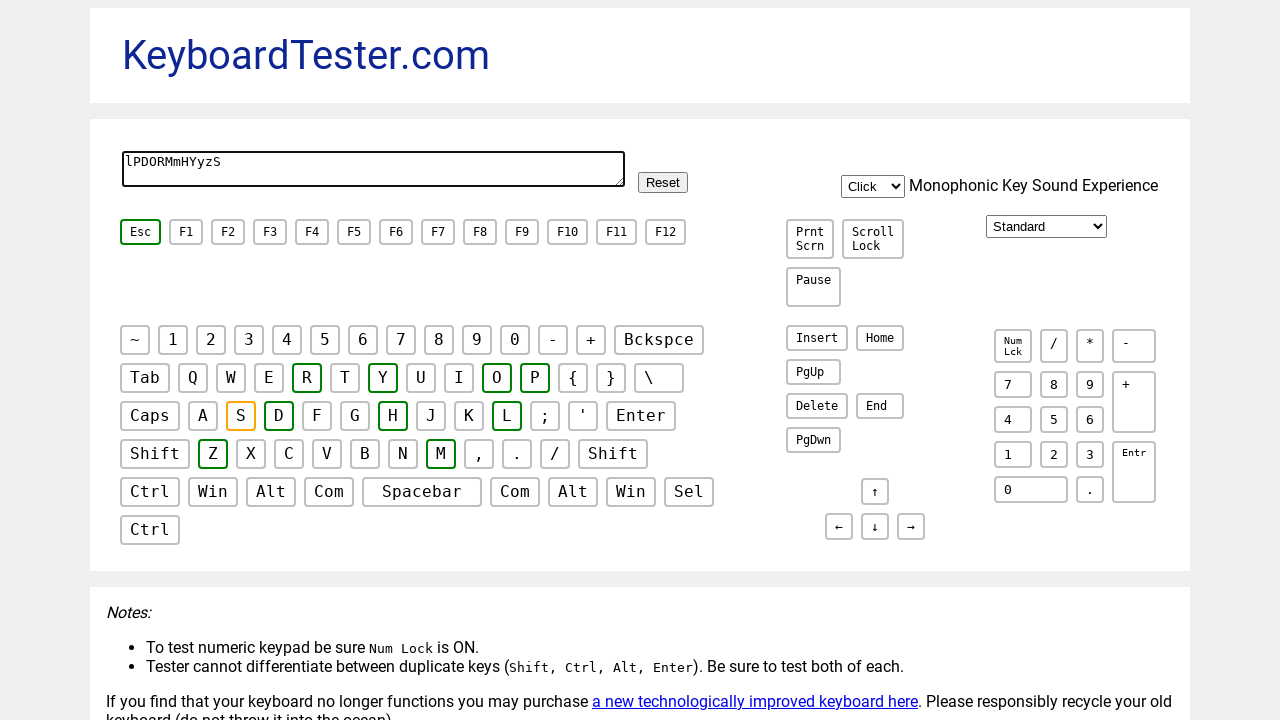

Verified contents match expected value (25 characters total so far)
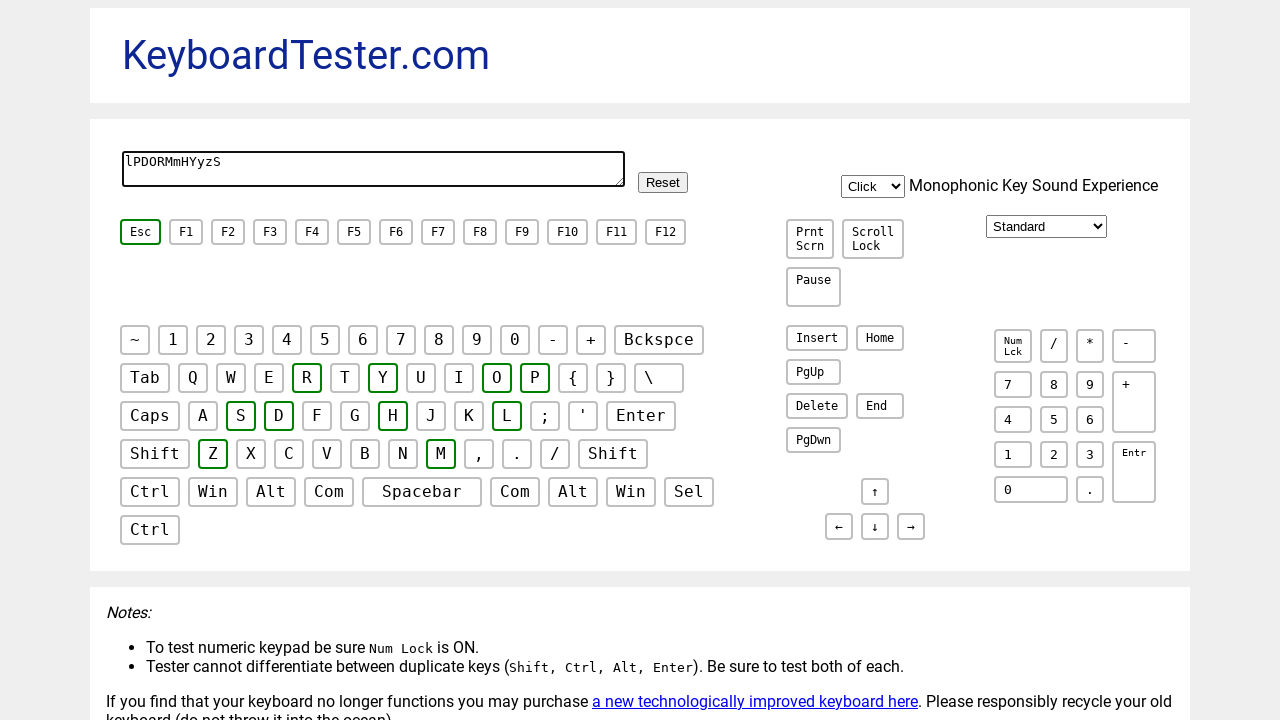

Typed random character 'h' into test area on #testarea
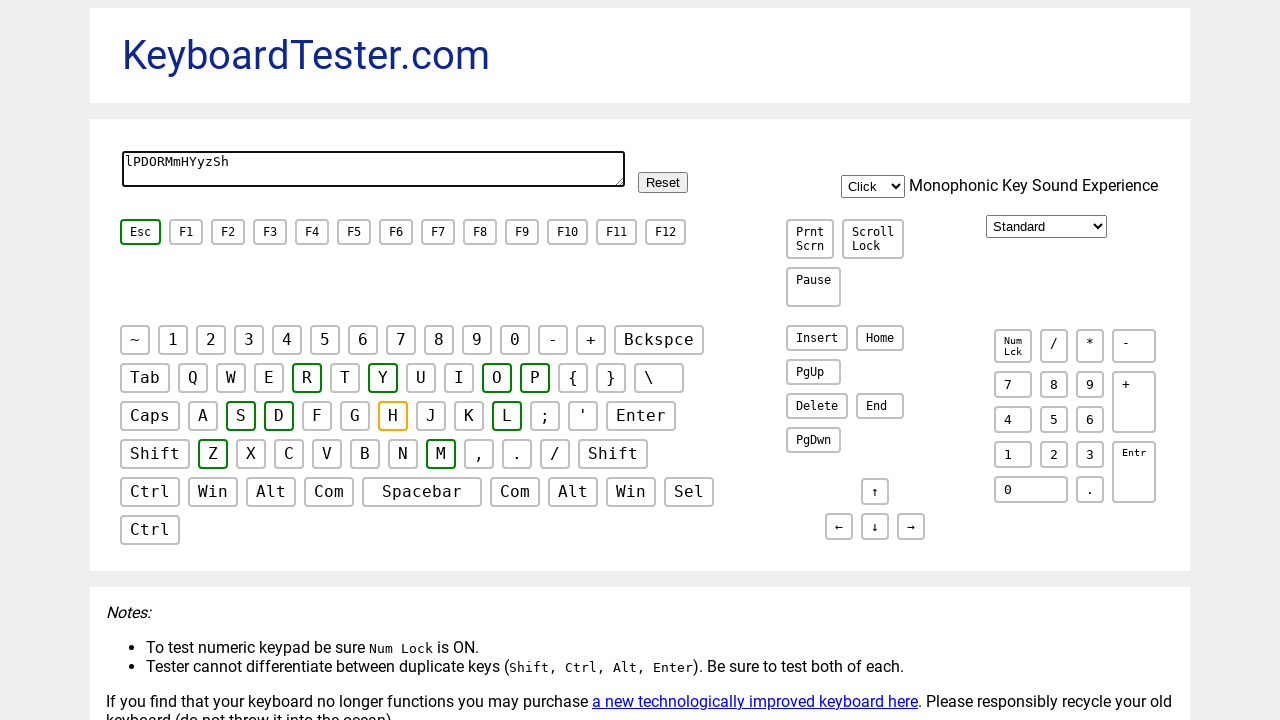

Retrieved test area contents: 'lPDORMmHYyzSh'
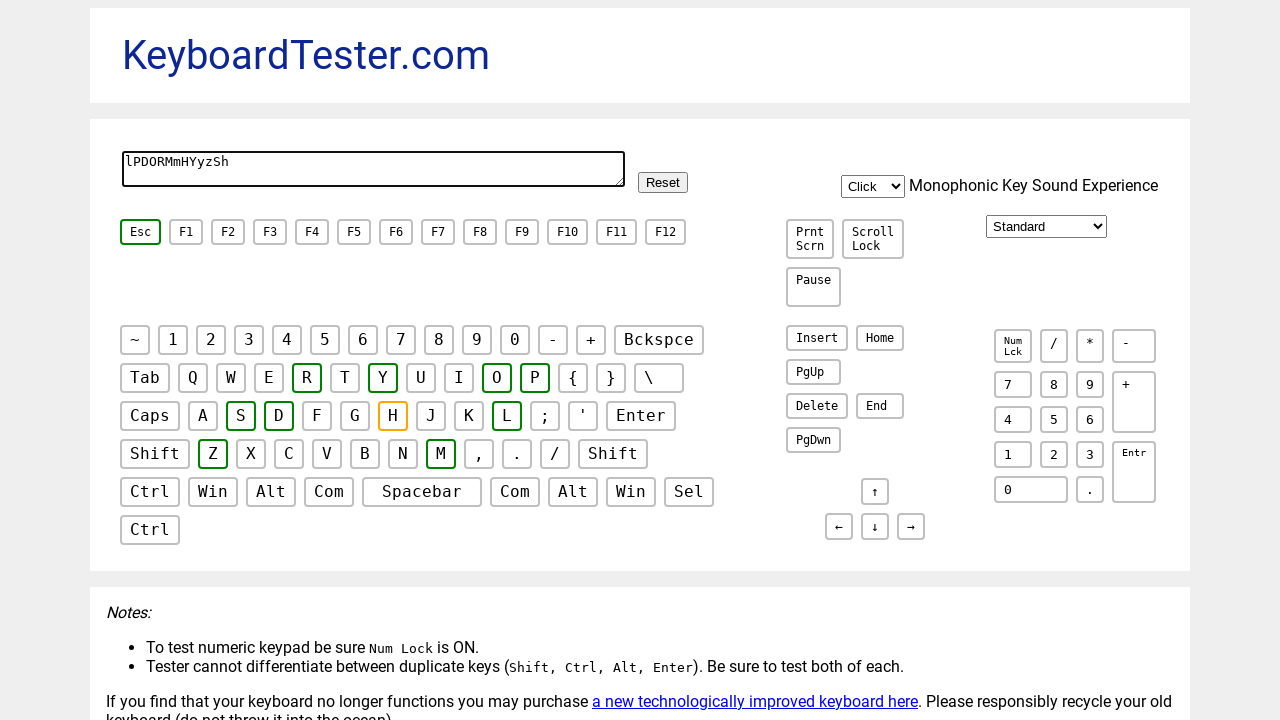

Verified contents match expected value (25 characters total so far)
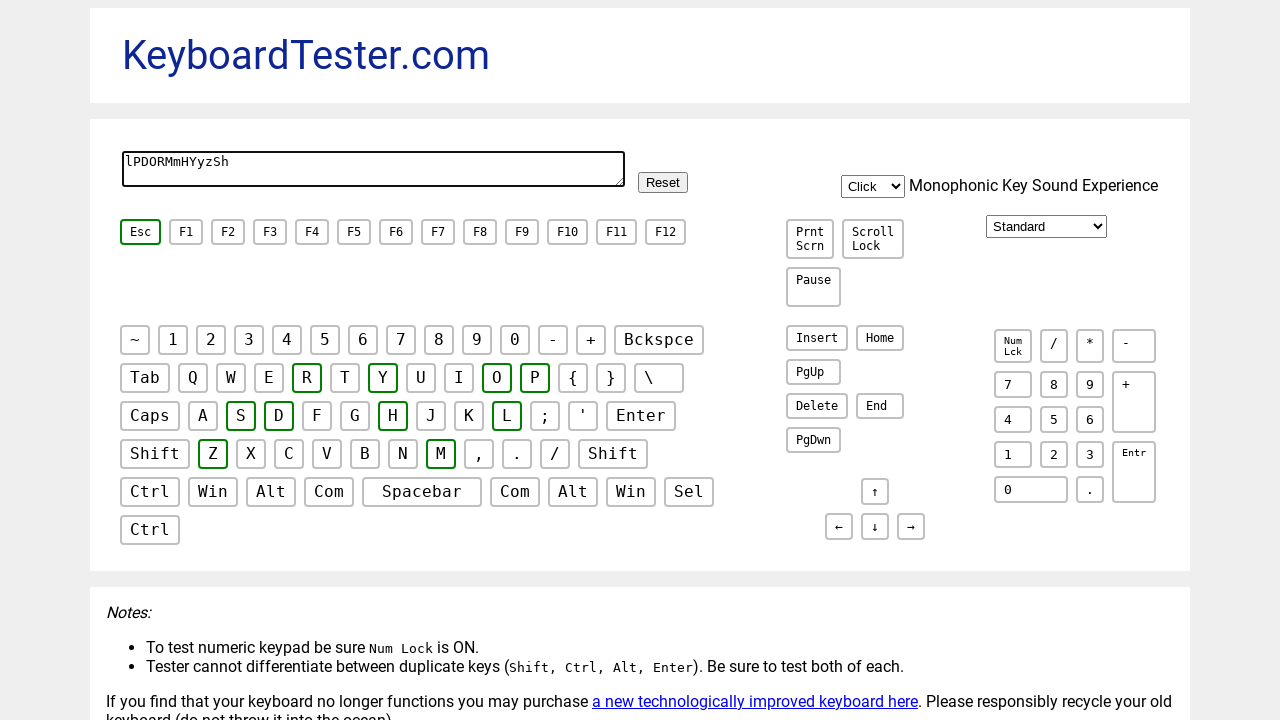

Typed random character 'J' into test area on #testarea
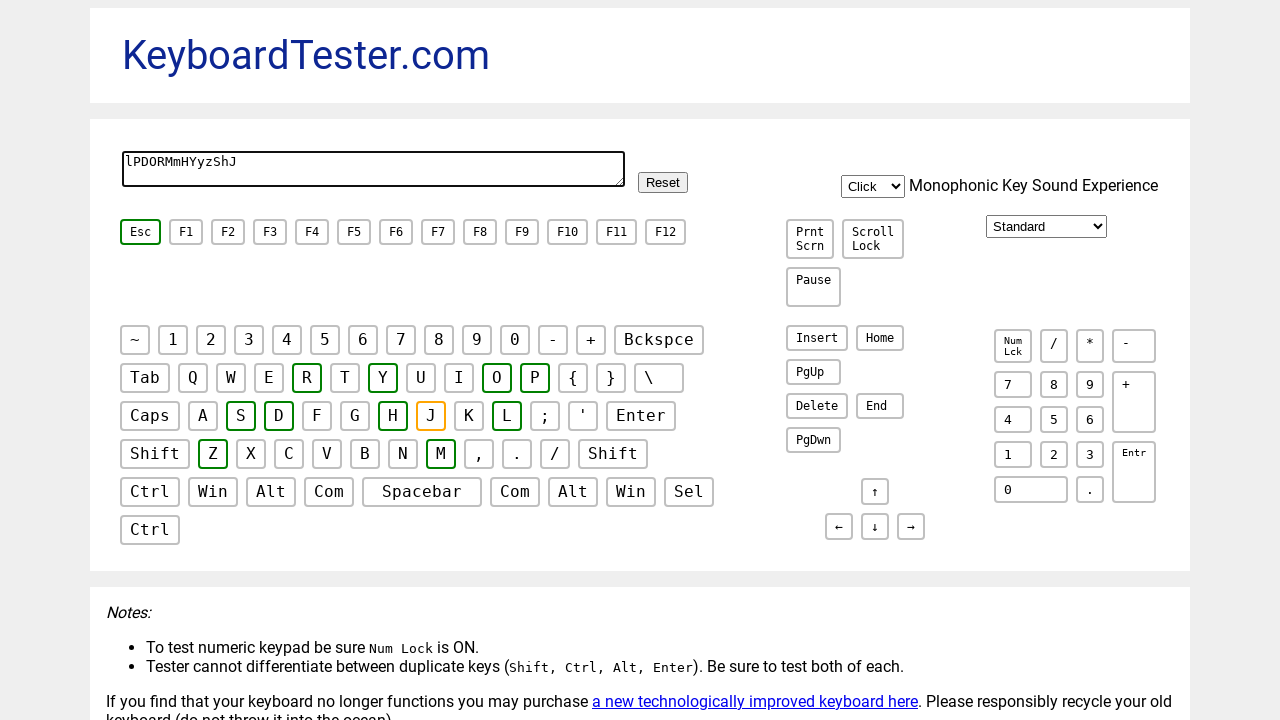

Retrieved test area contents: 'lPDORMmHYyzShJ'
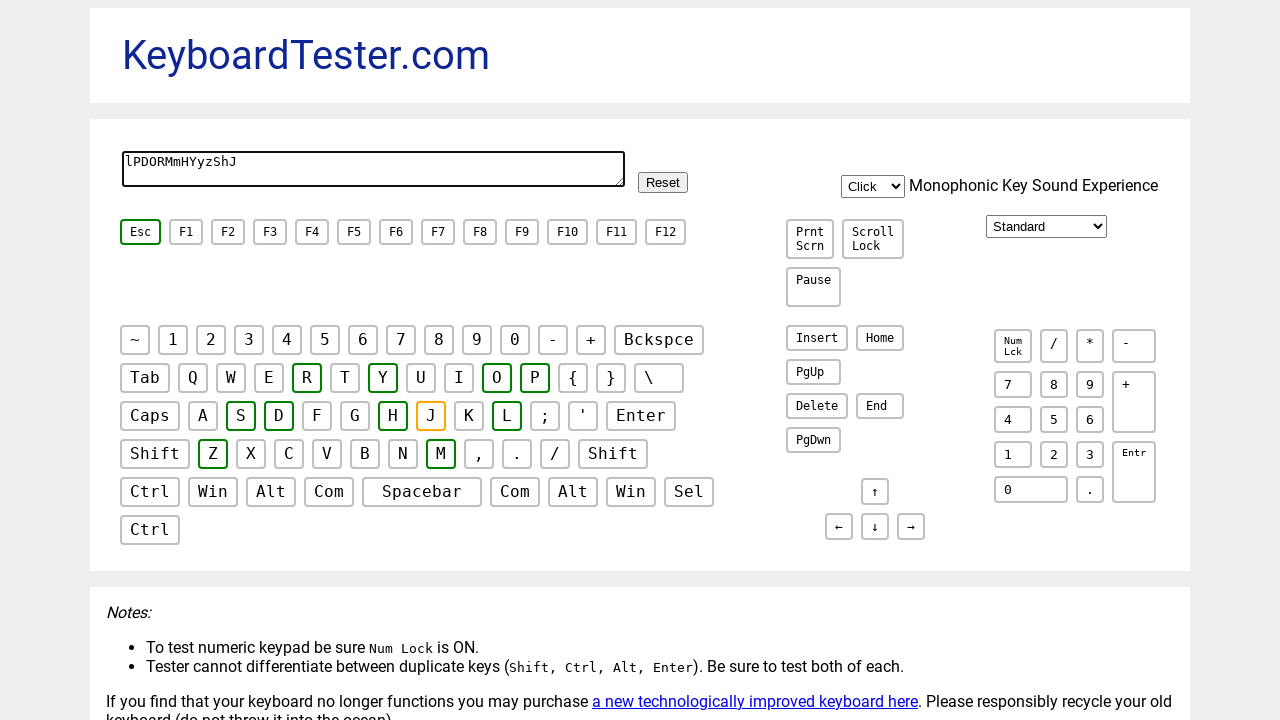

Verified contents match expected value (25 characters total so far)
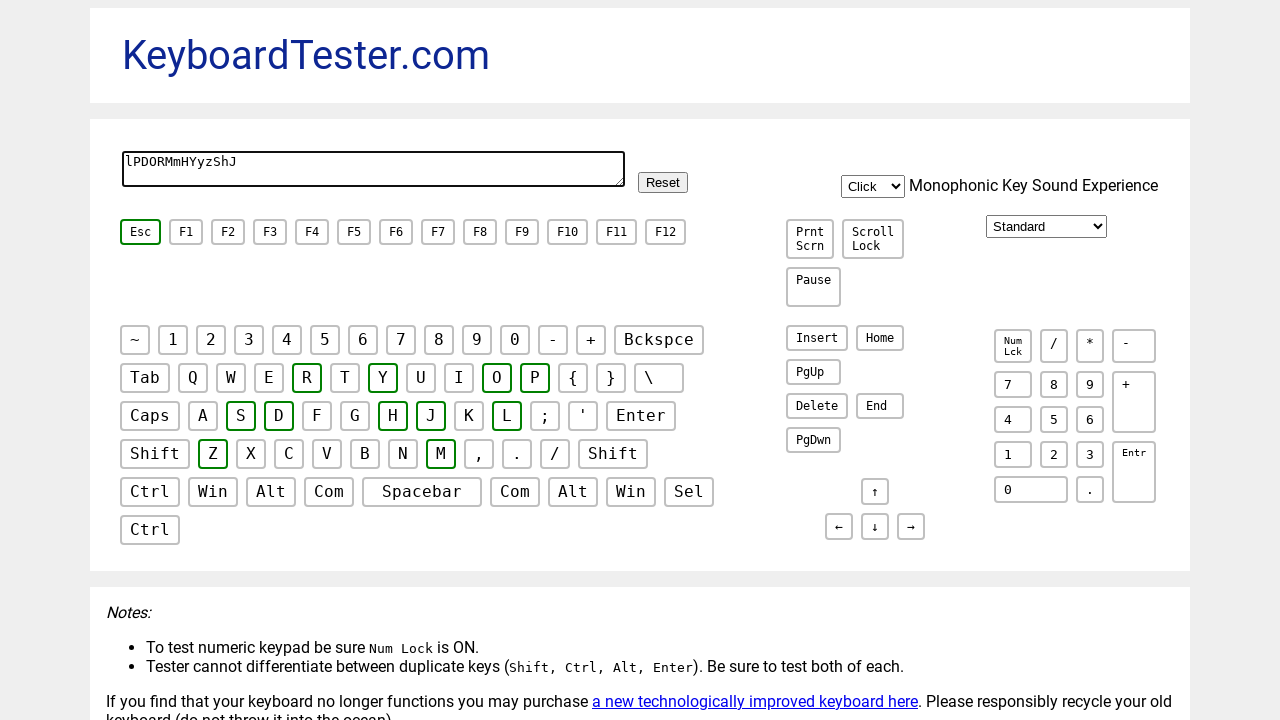

Typed random character 'L' into test area on #testarea
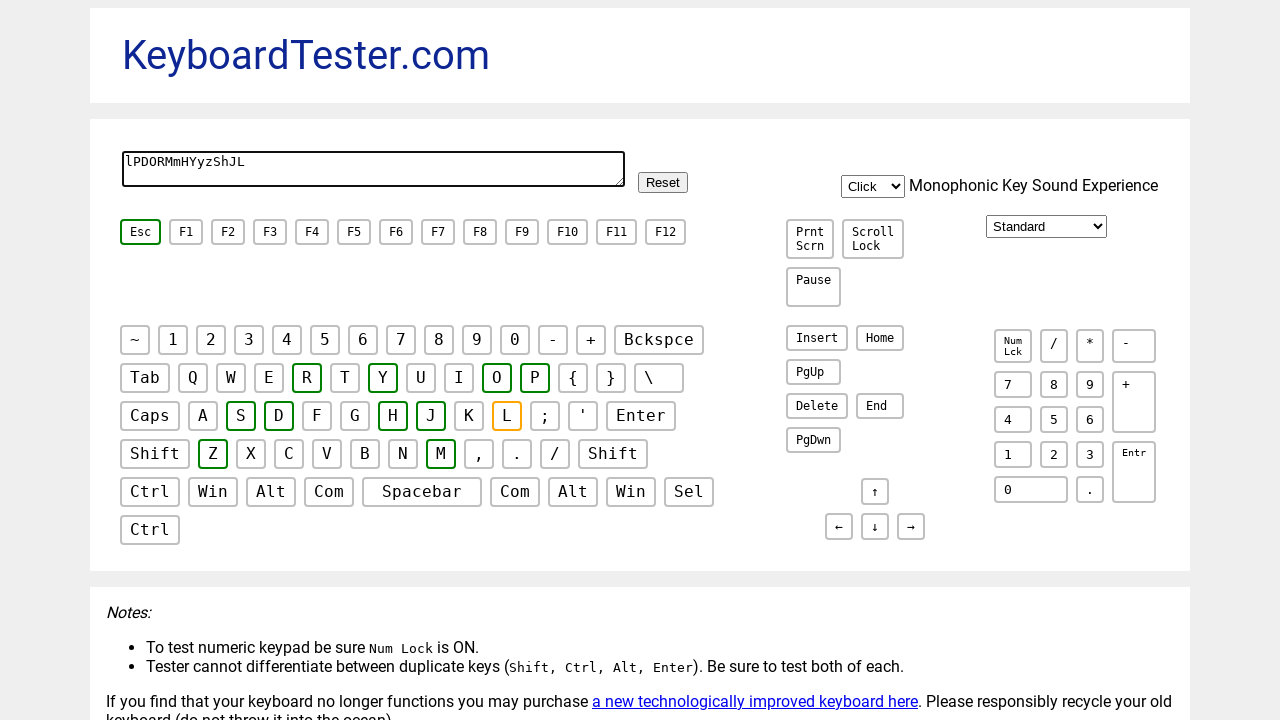

Retrieved test area contents: 'lPDORMmHYyzShJL'
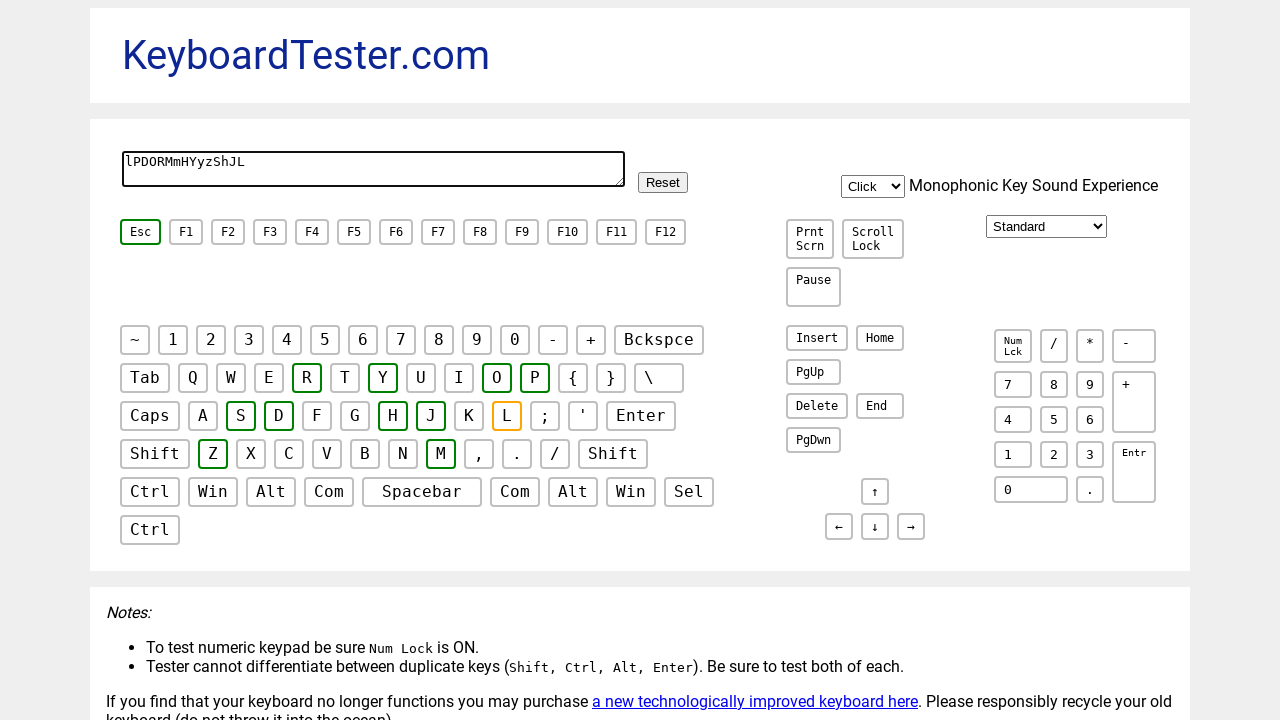

Verified contents match expected value (25 characters total so far)
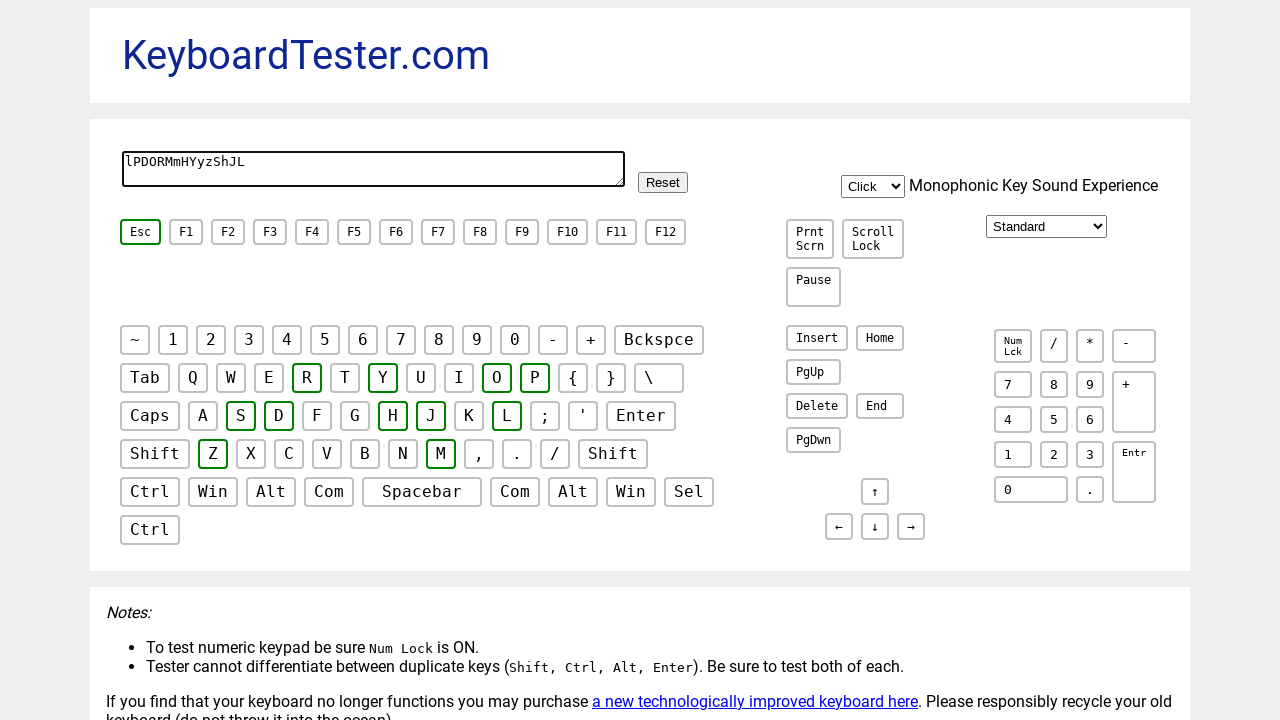

Typed random character 'r' into test area on #testarea
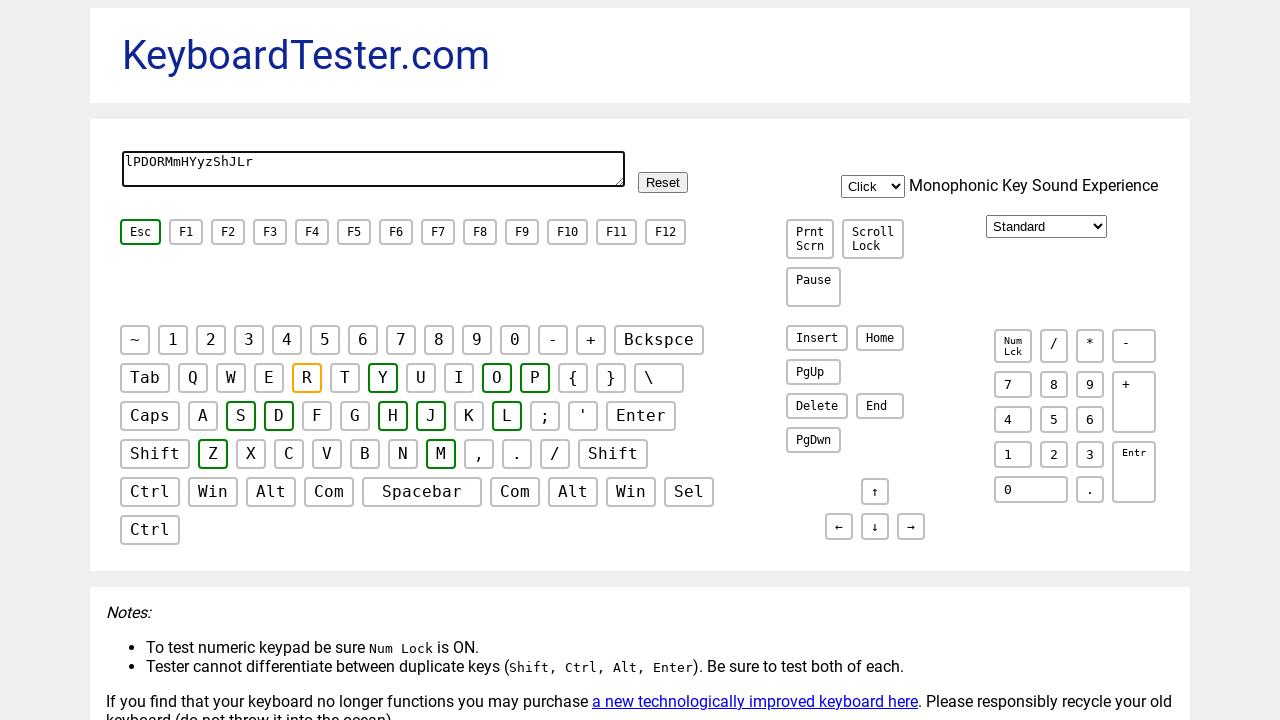

Retrieved test area contents: 'lPDORMmHYyzShJLr'
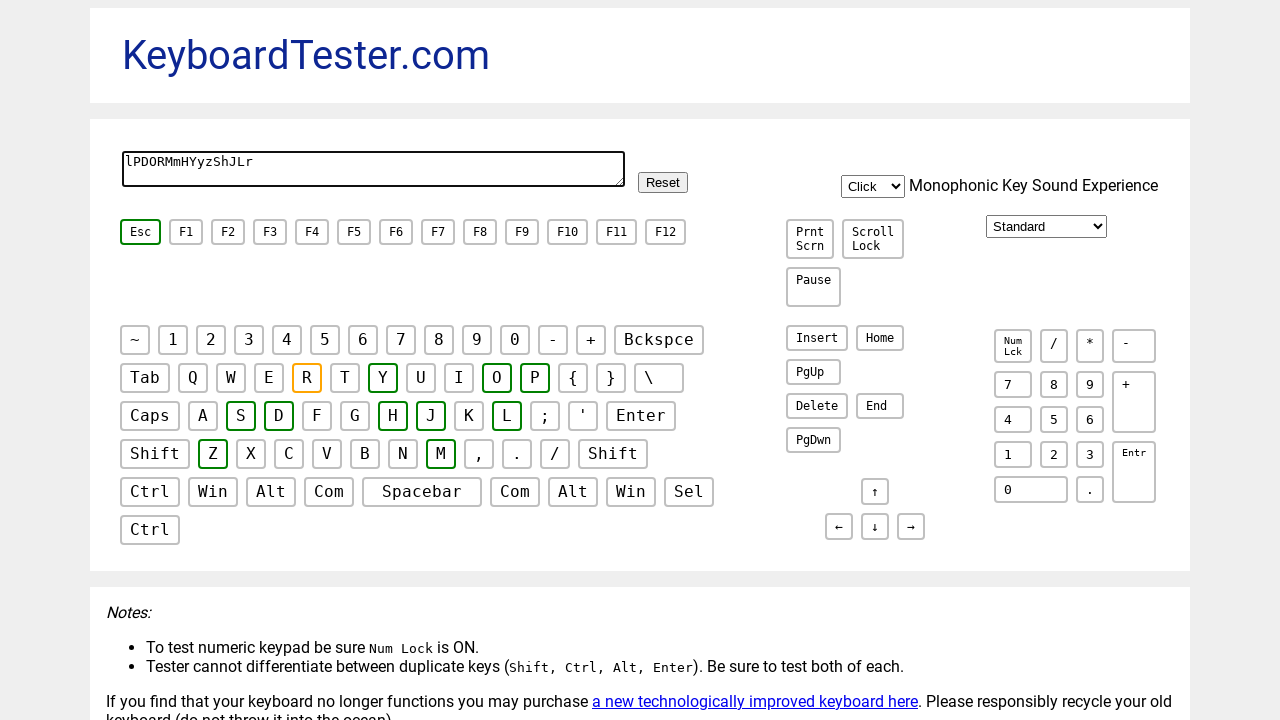

Verified contents match expected value (25 characters total so far)
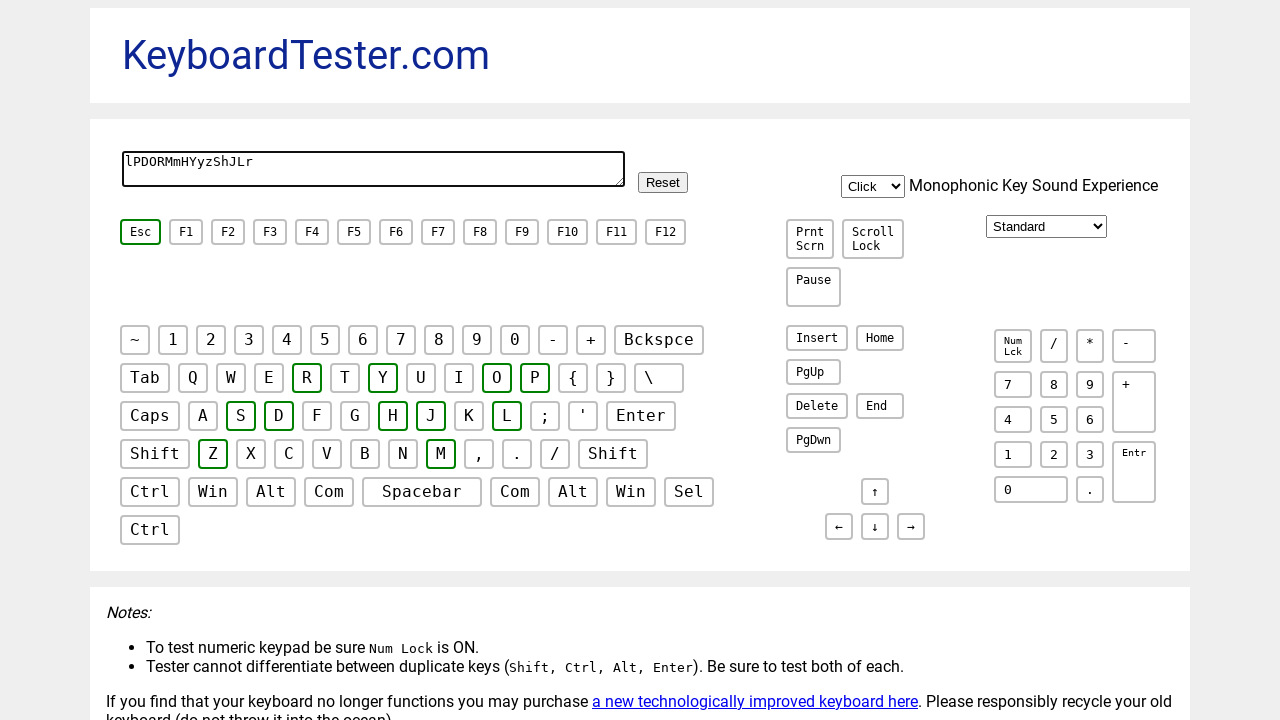

Typed random character 'N' into test area on #testarea
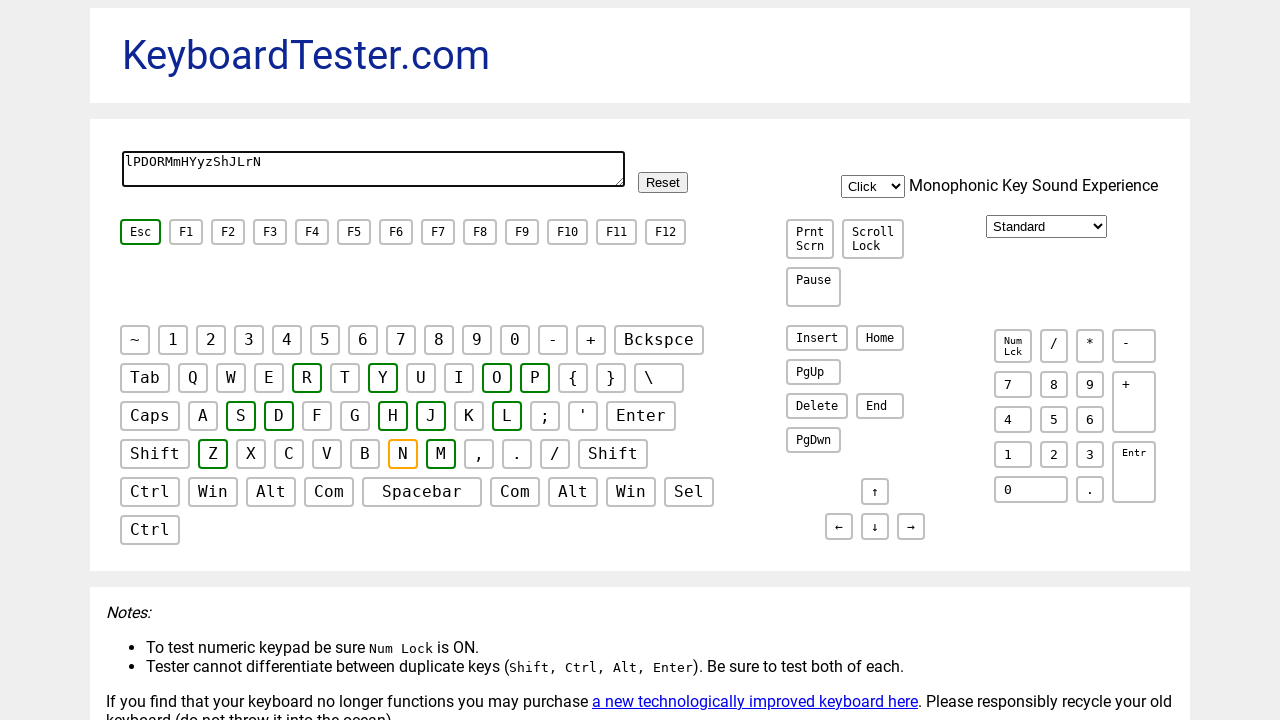

Retrieved test area contents: 'lPDORMmHYyzShJLrN'
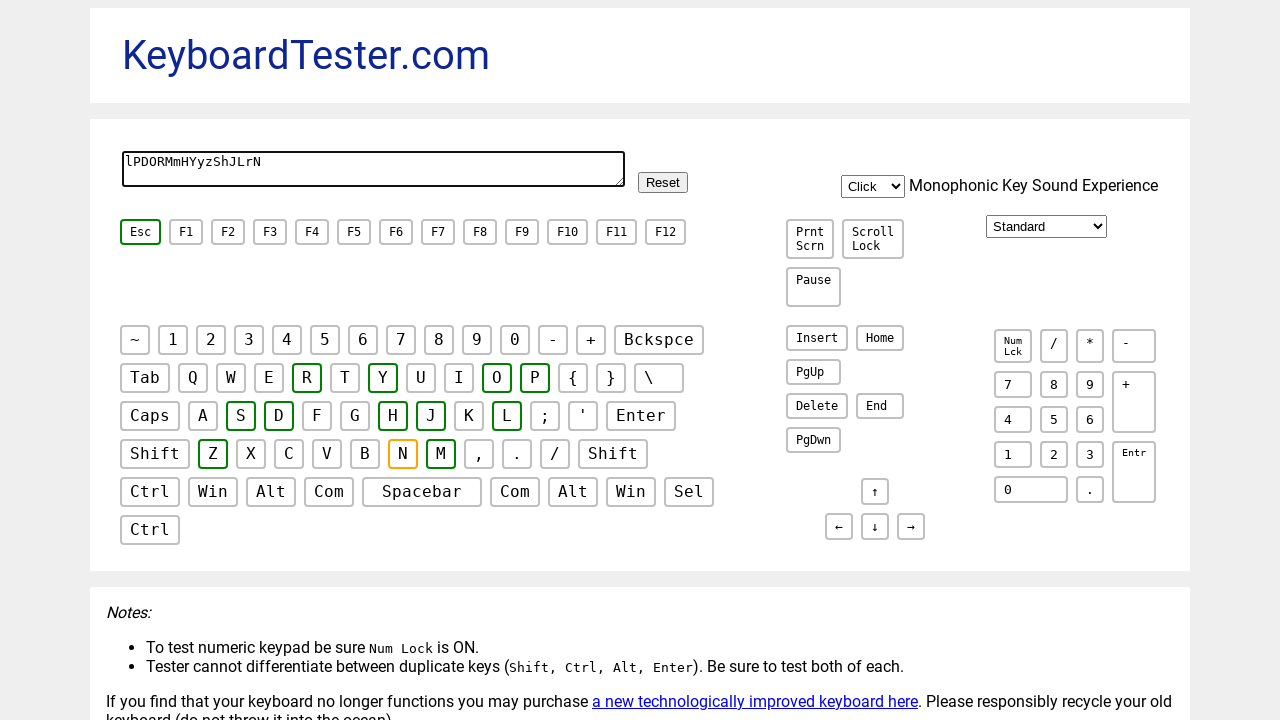

Verified contents match expected value (25 characters total so far)
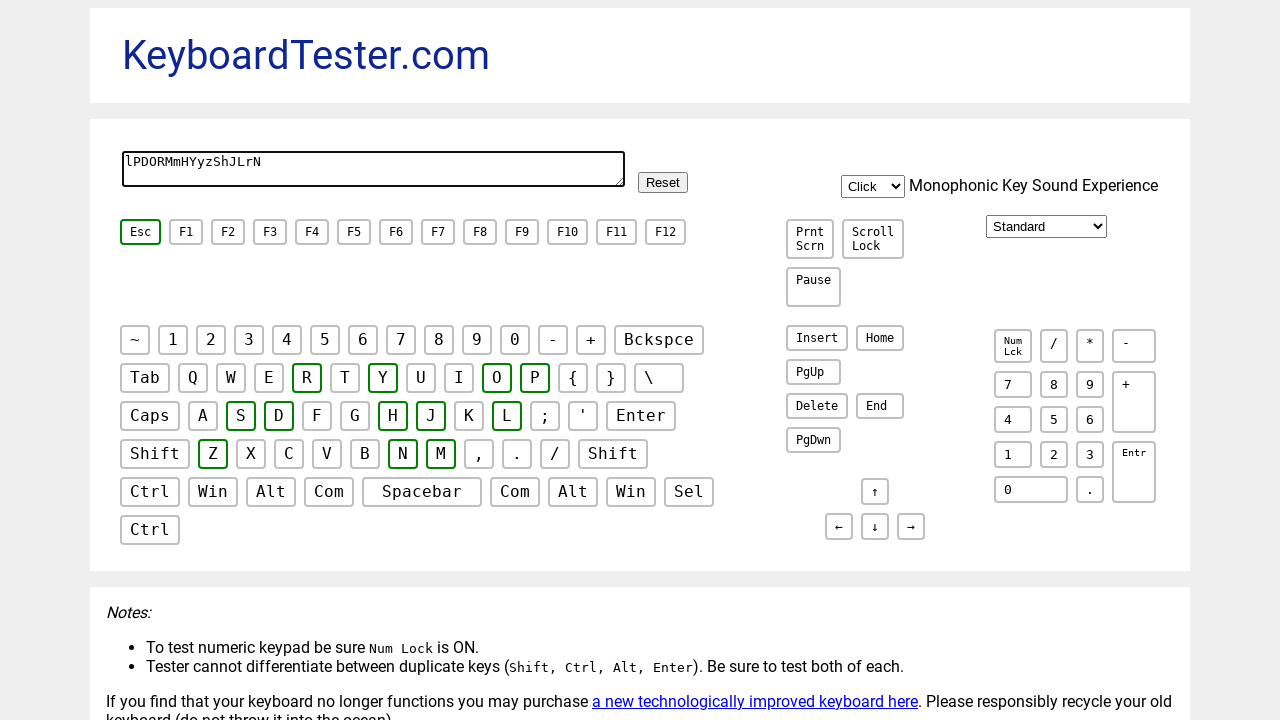

Typed random character 'P' into test area on #testarea
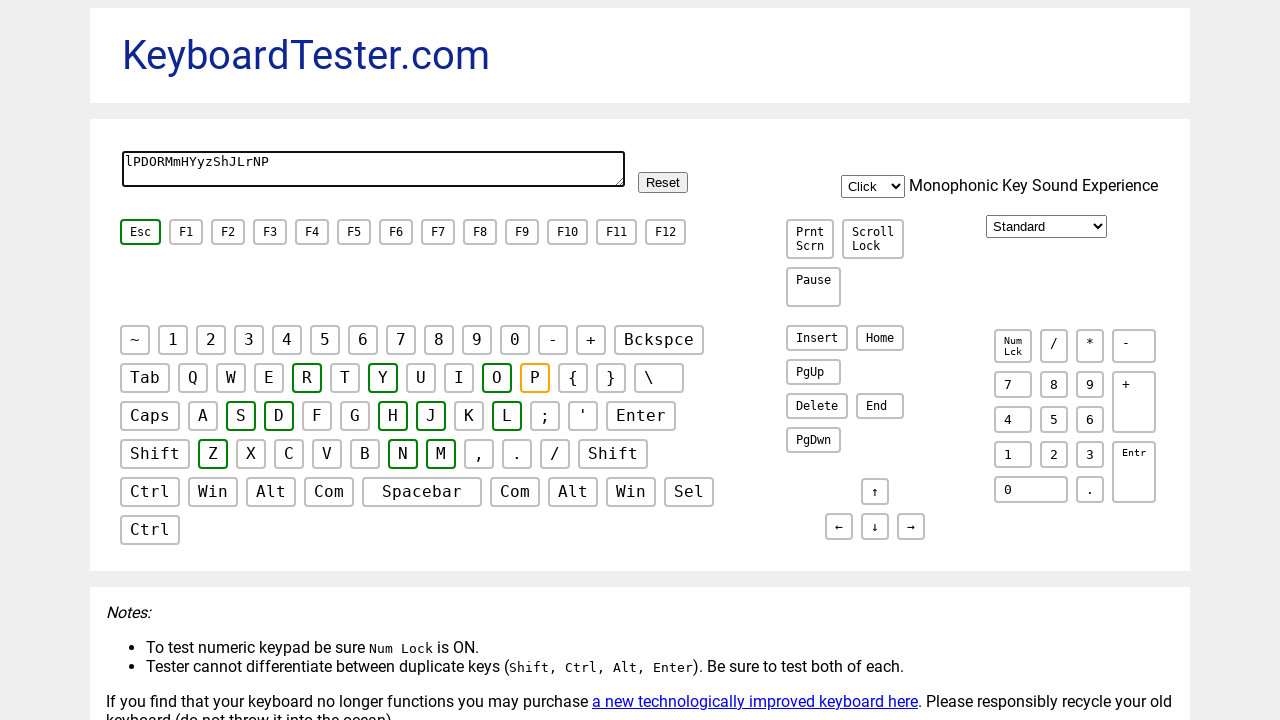

Retrieved test area contents: 'lPDORMmHYyzShJLrNP'
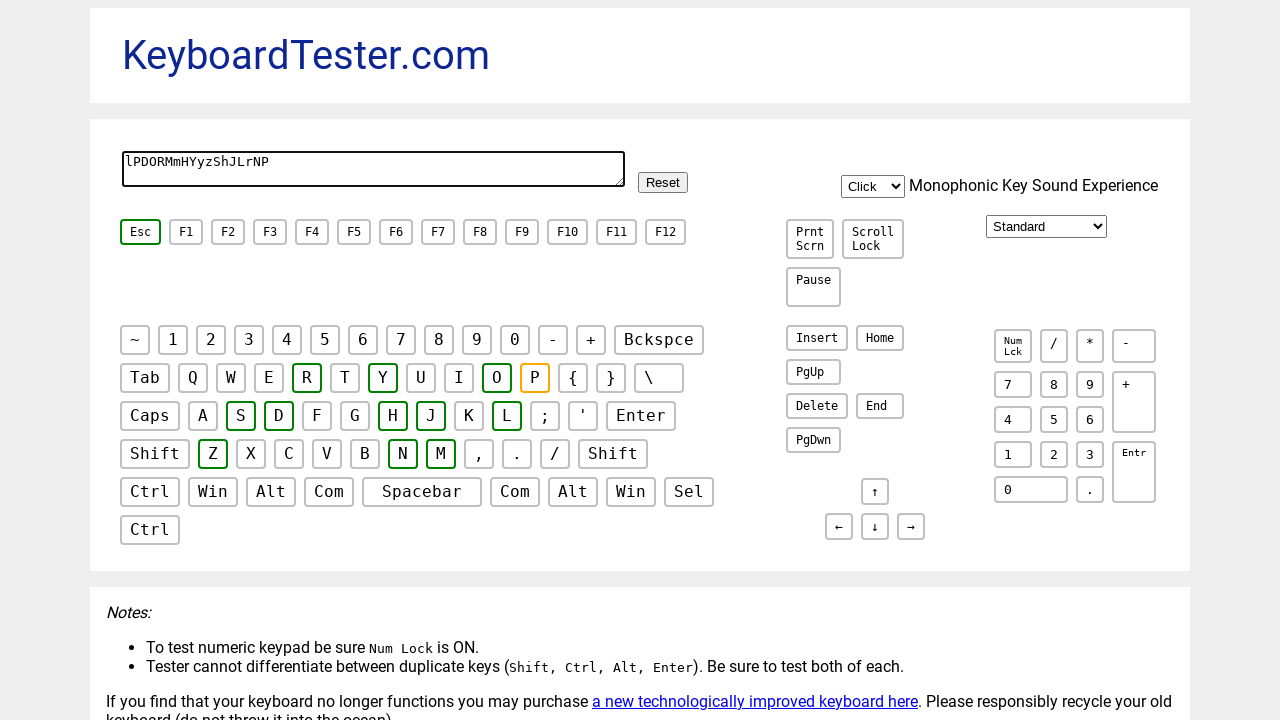

Verified contents match expected value (25 characters total so far)
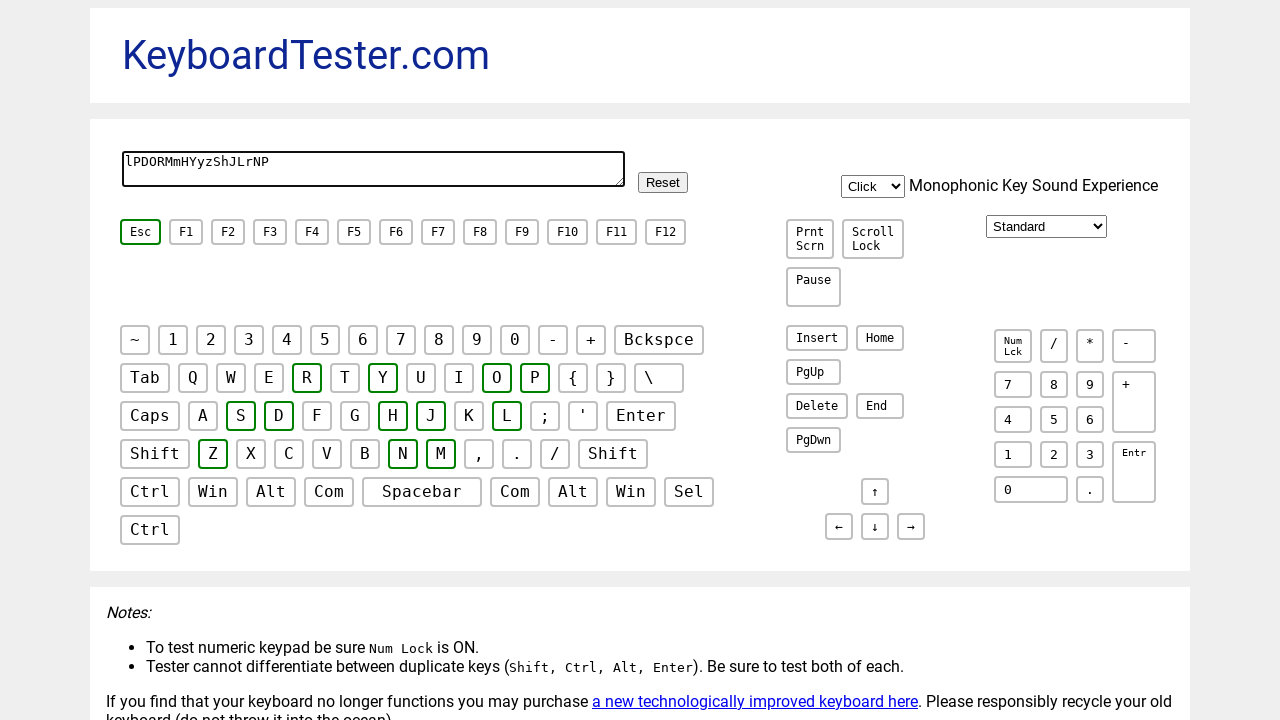

Typed random character 'W' into test area on #testarea
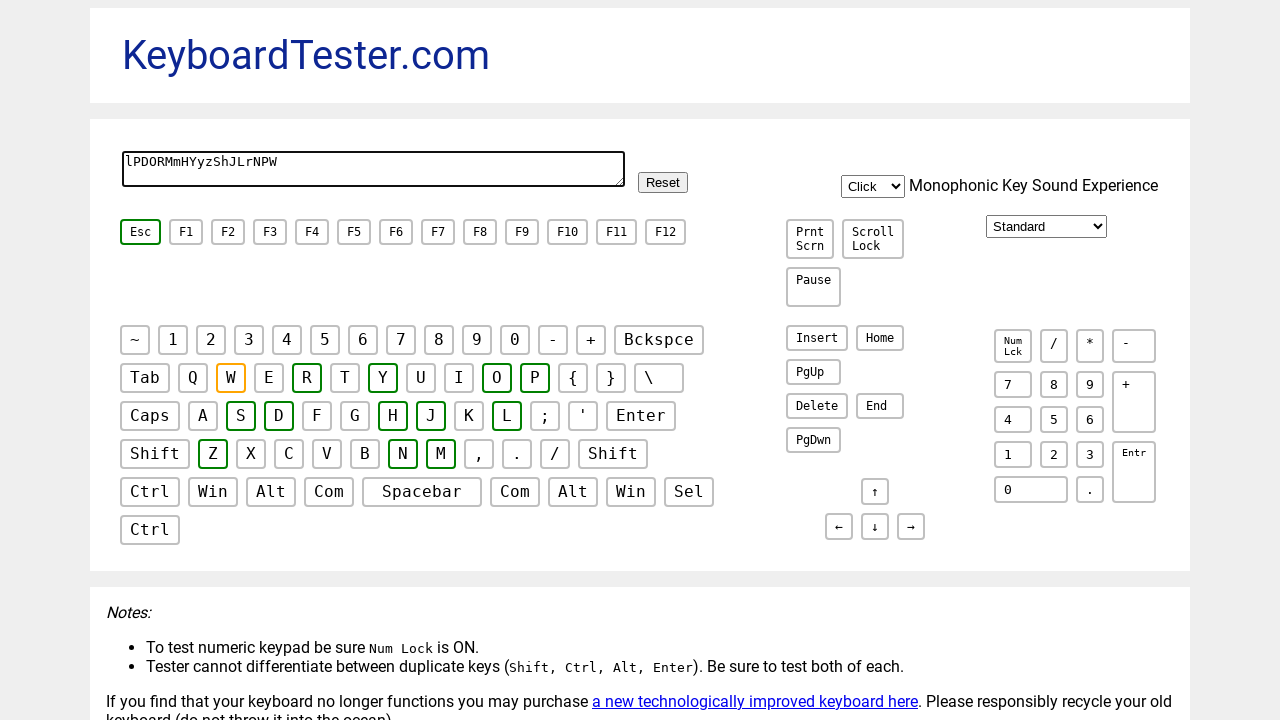

Retrieved test area contents: 'lPDORMmHYyzShJLrNPW'
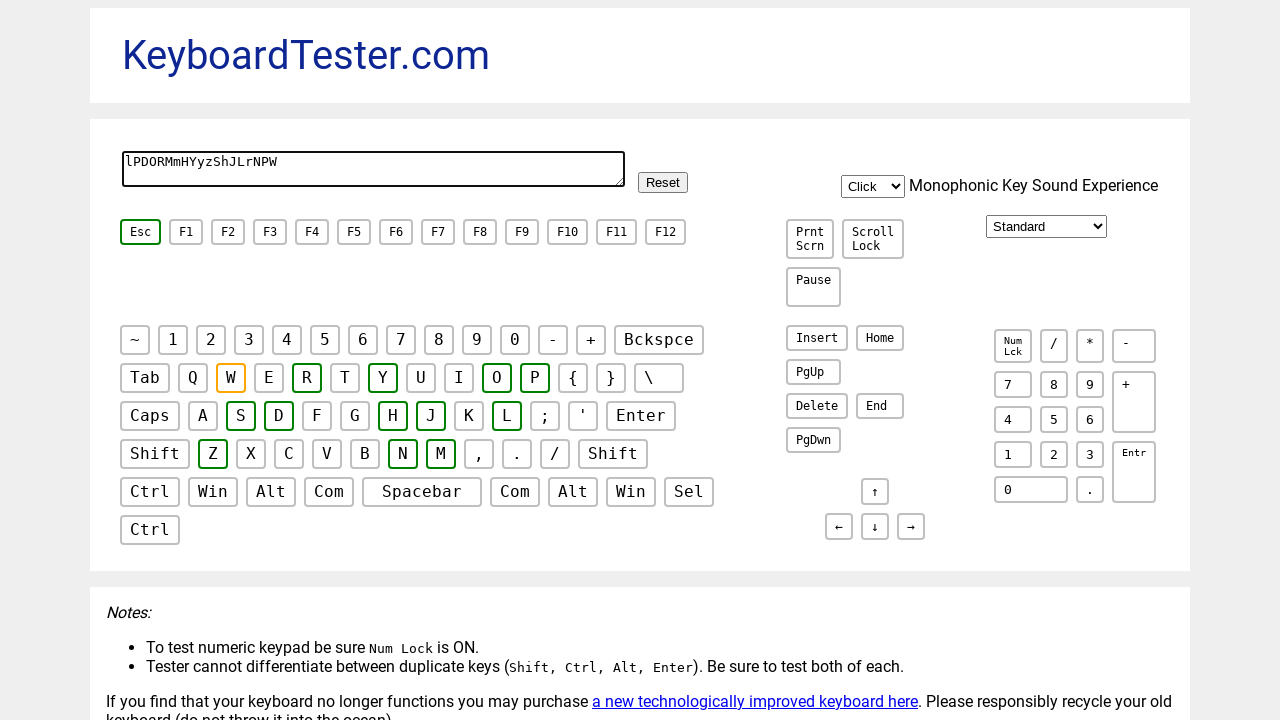

Verified contents match expected value (25 characters total so far)
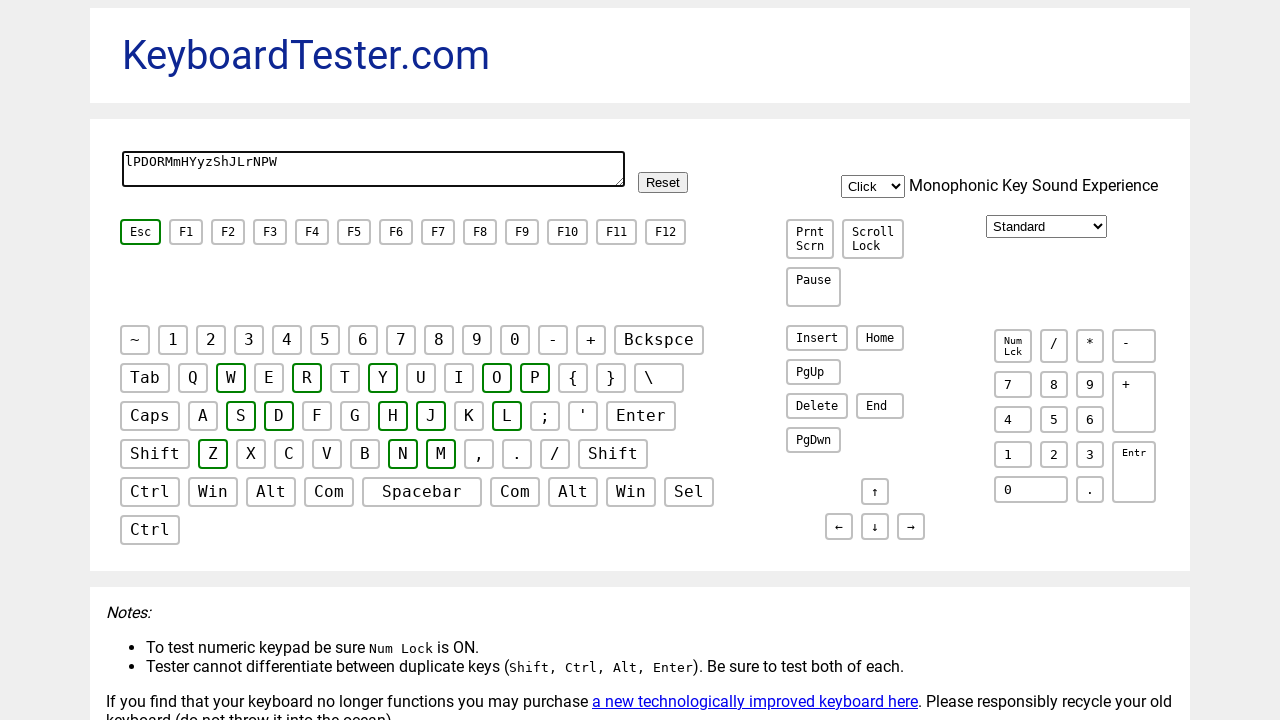

Typed random character 'M' into test area on #testarea
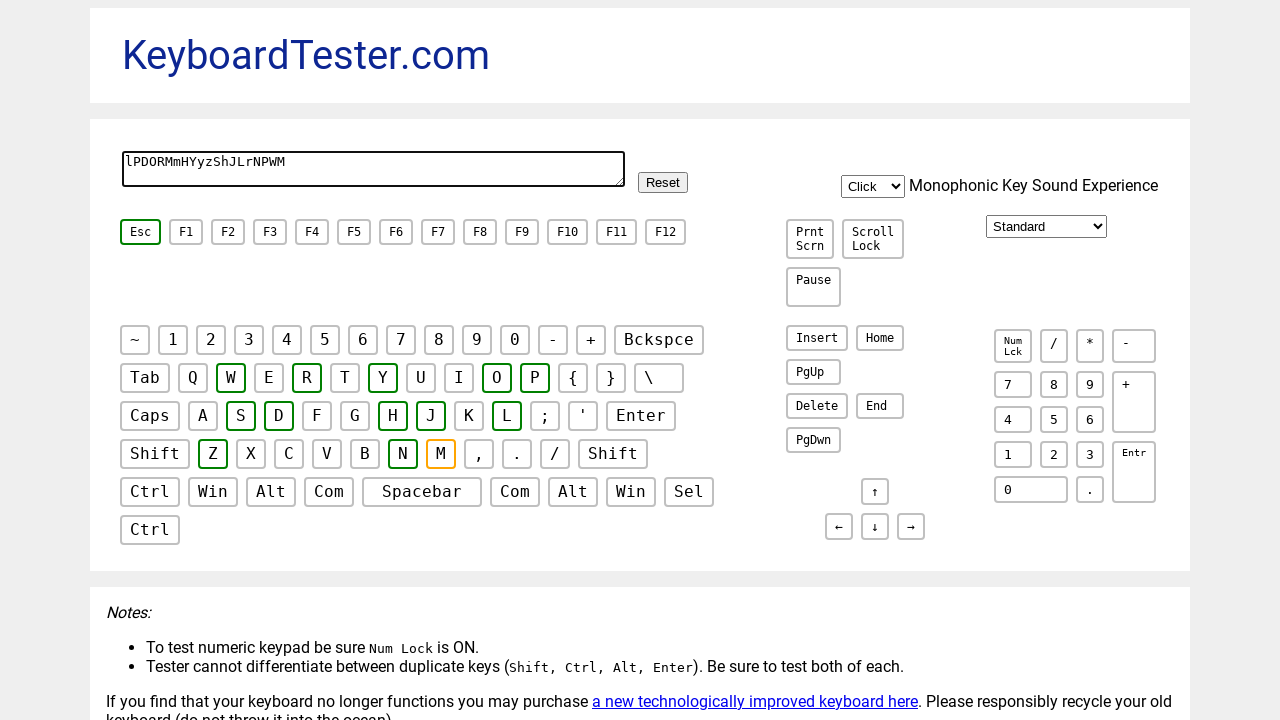

Retrieved test area contents: 'lPDORMmHYyzShJLrNPWM'
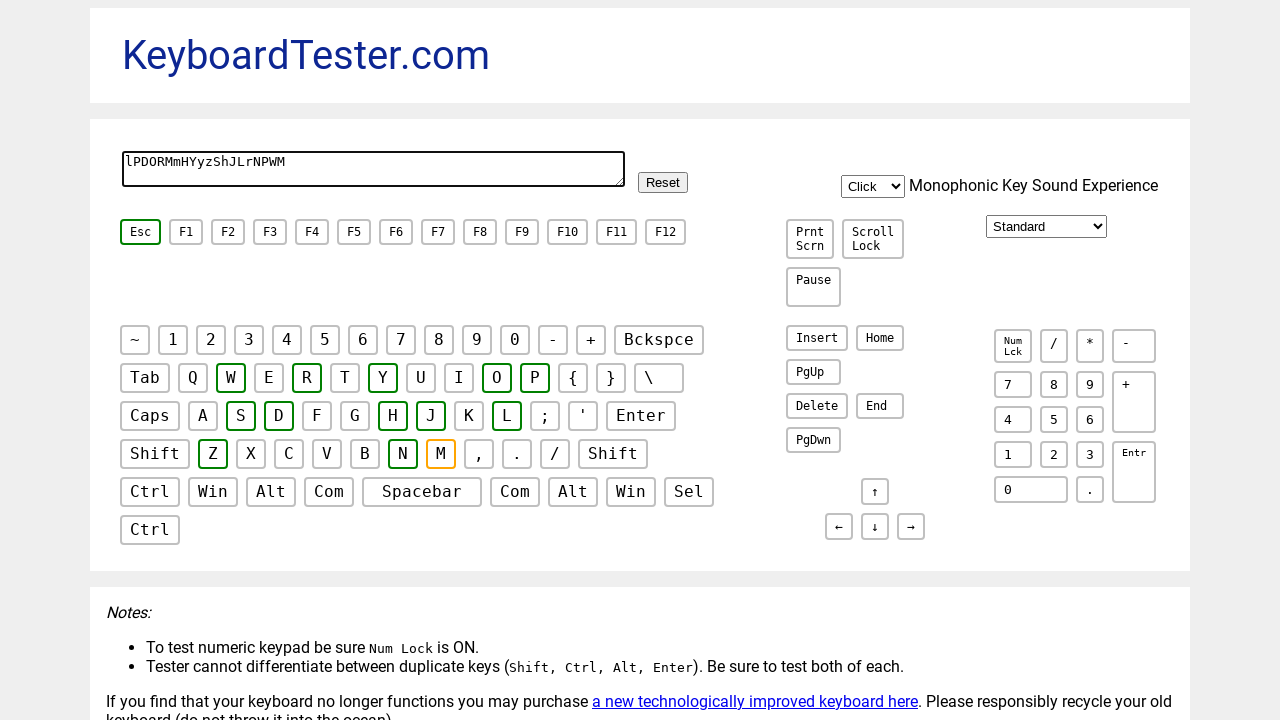

Verified contents match expected value (25 characters total so far)
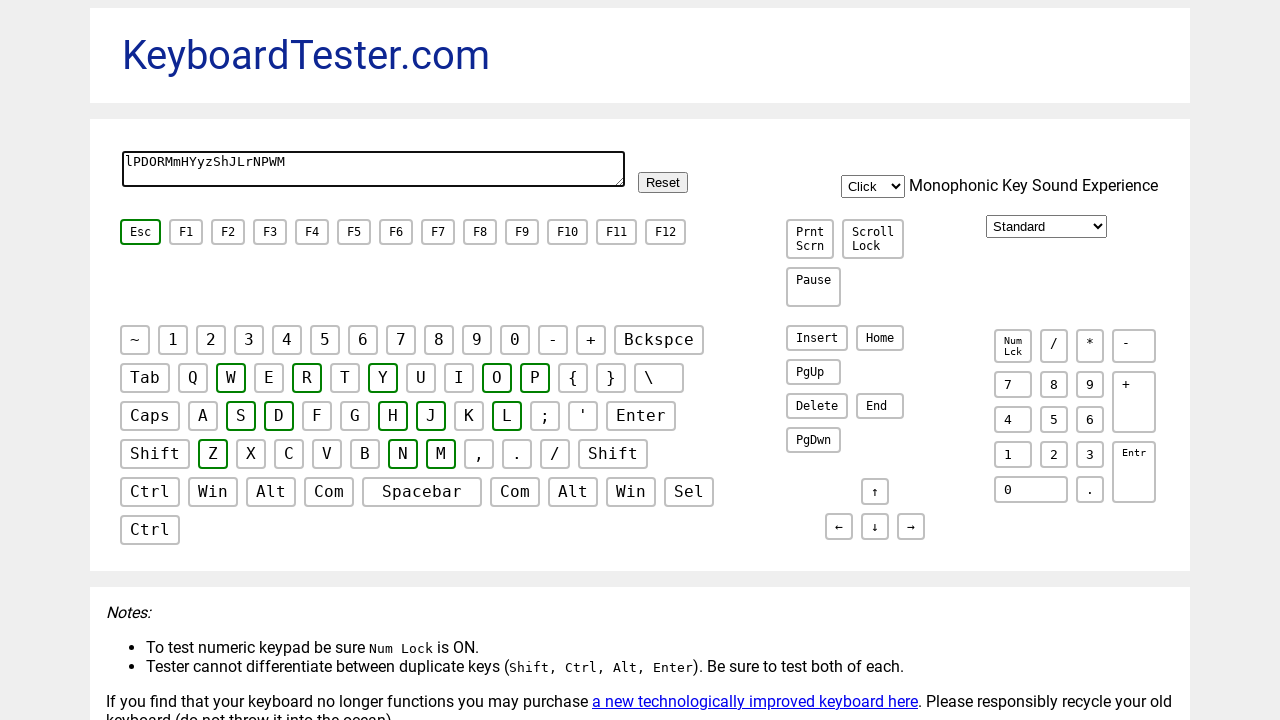

Typed random character 'J' into test area on #testarea
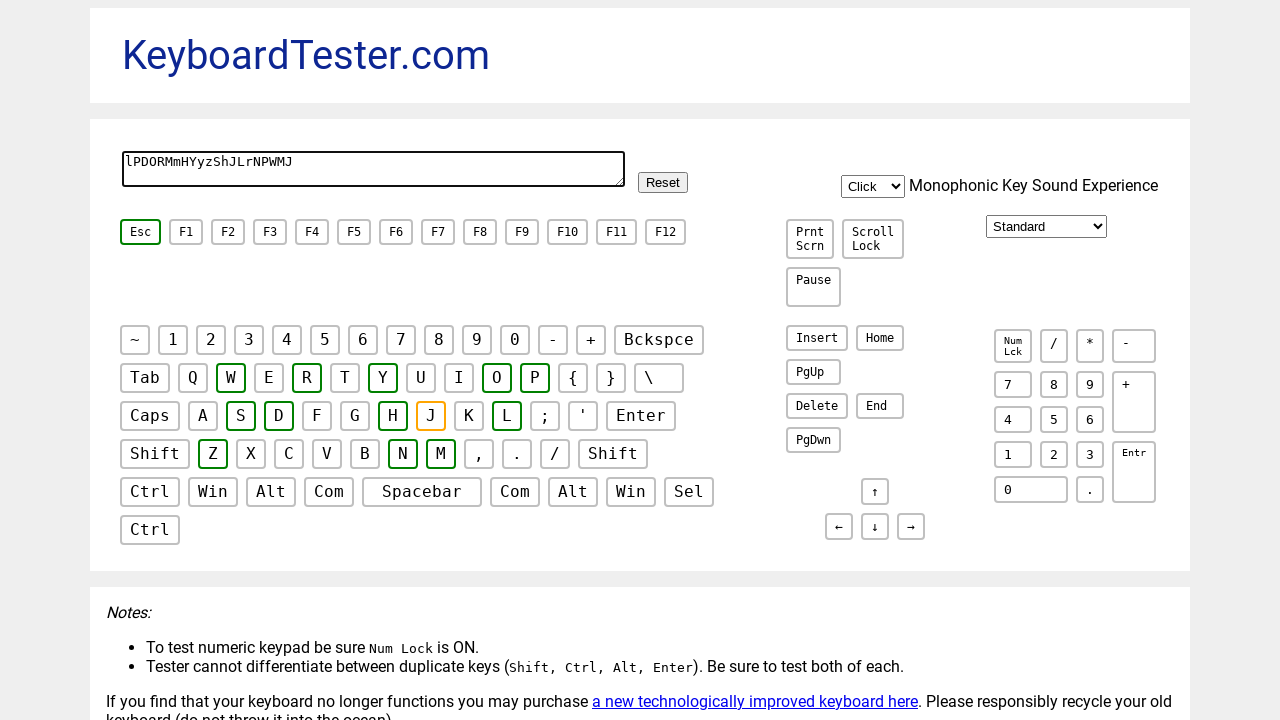

Retrieved test area contents: 'lPDORMmHYyzShJLrNPWMJ'
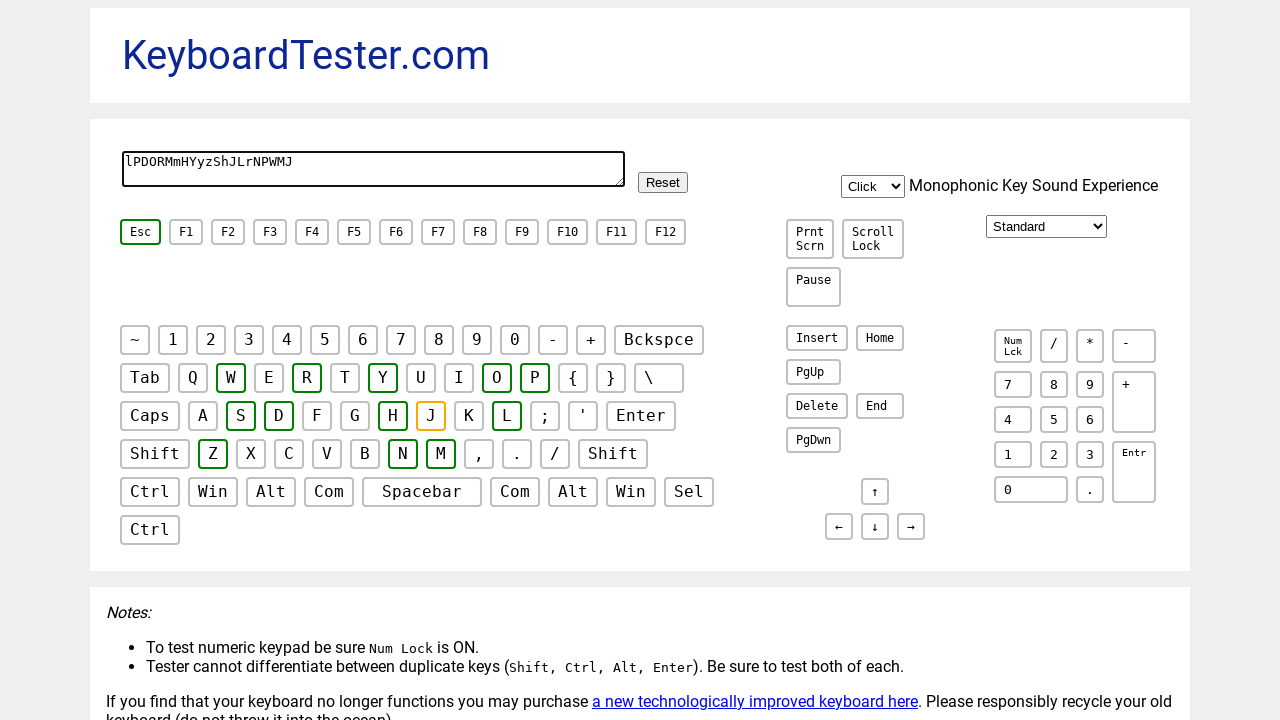

Verified contents match expected value (25 characters total so far)
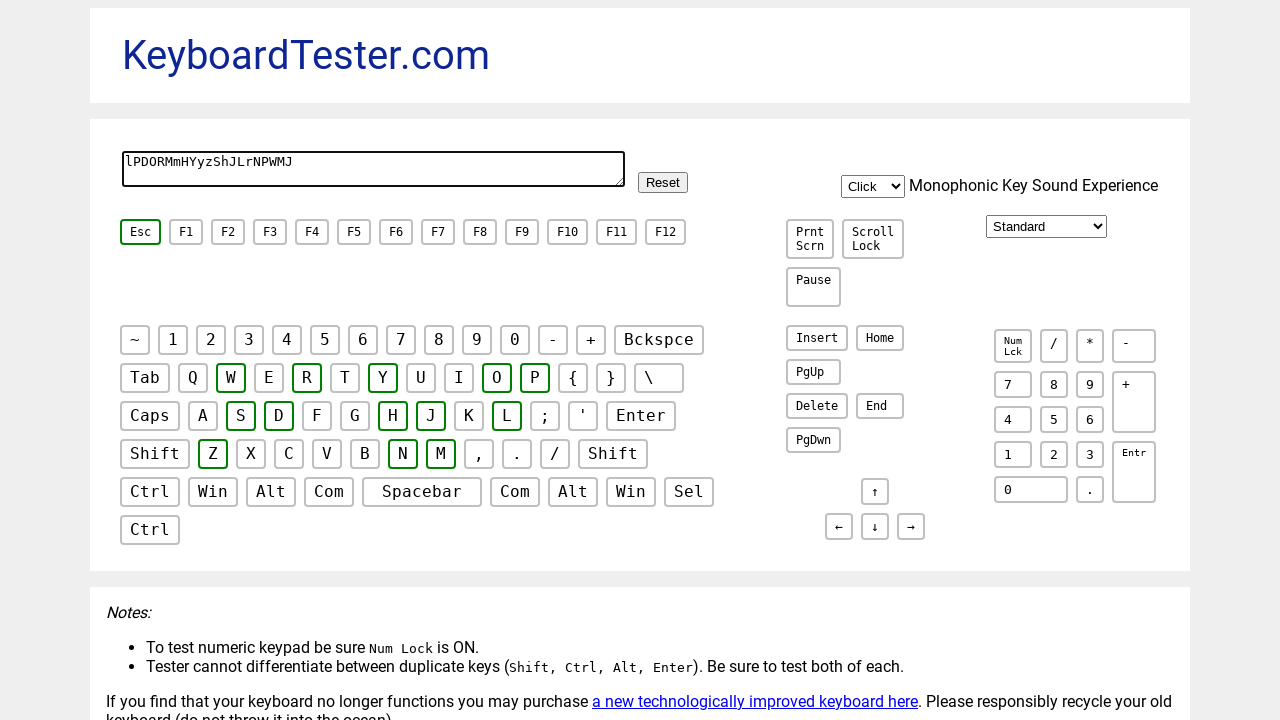

Typed random character 'a' into test area on #testarea
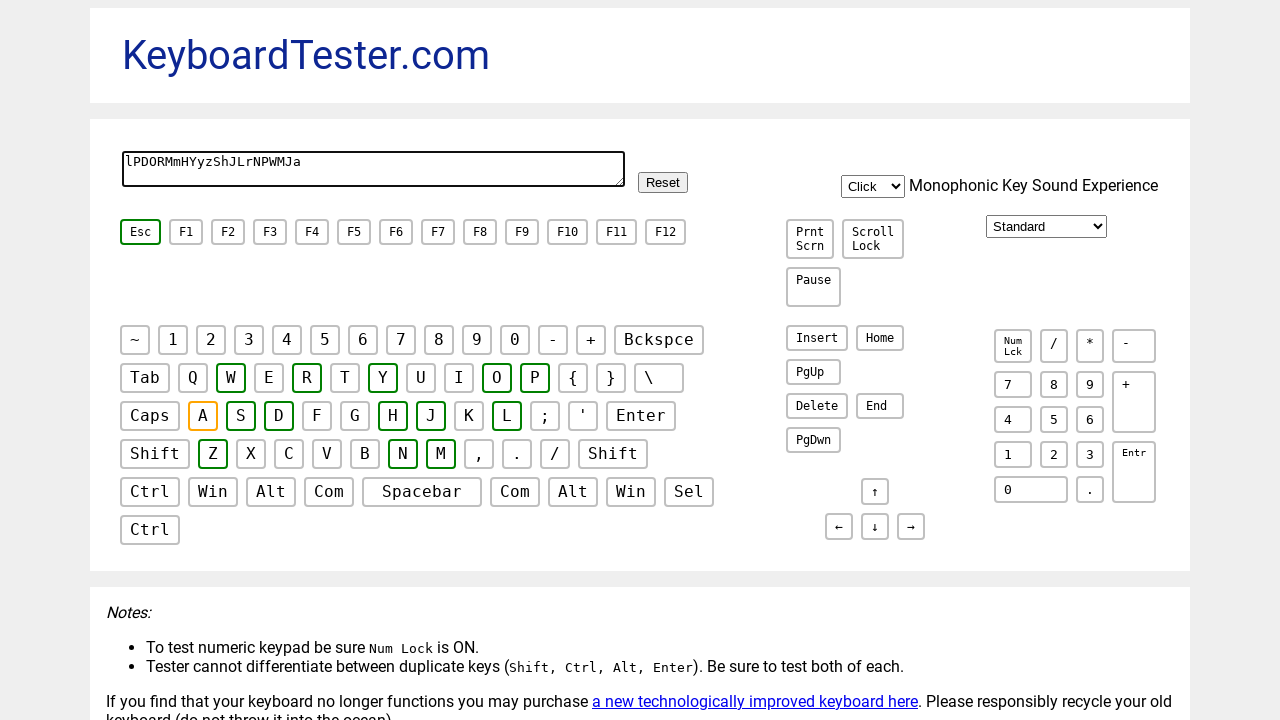

Retrieved test area contents: 'lPDORMmHYyzShJLrNPWMJa'
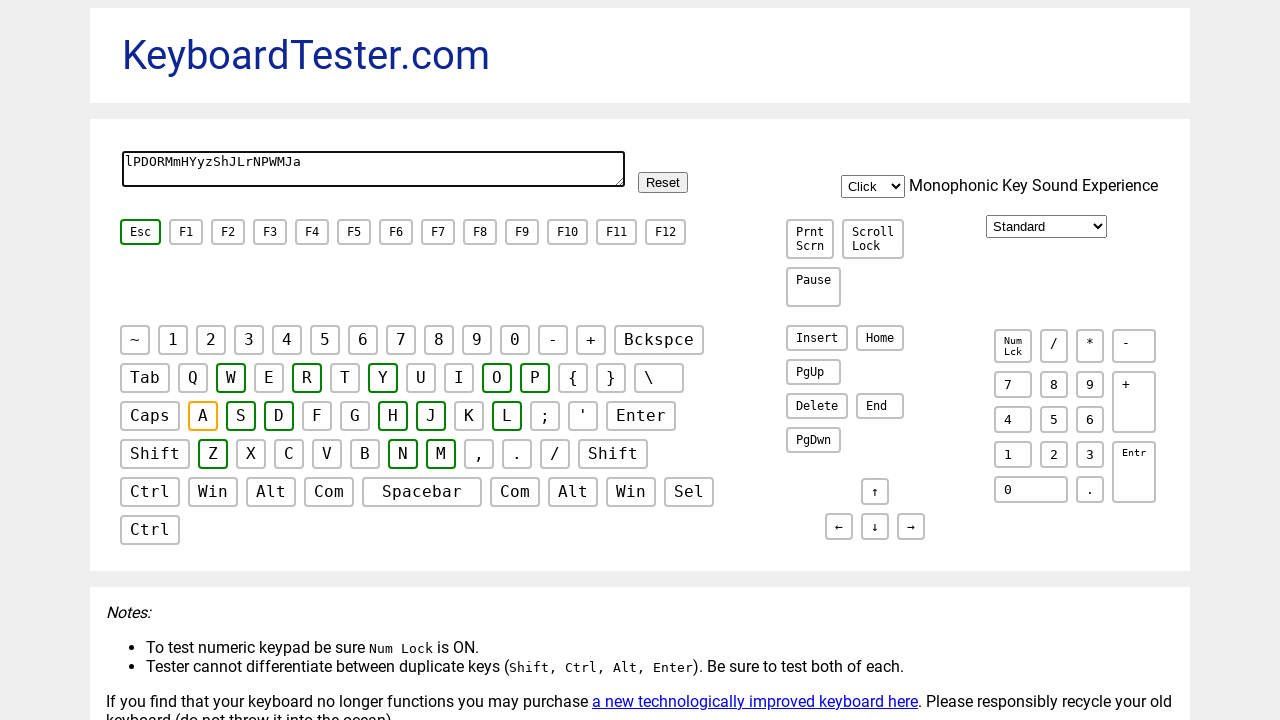

Verified contents match expected value (25 characters total so far)
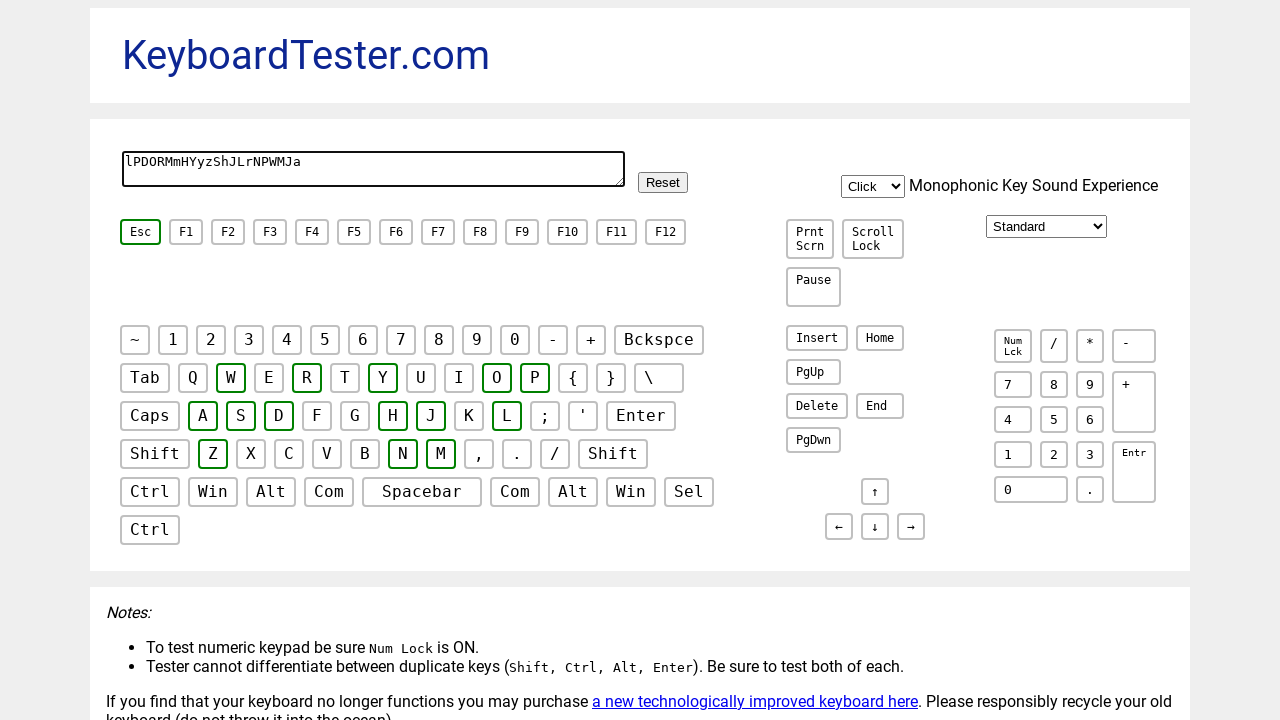

Typed random character 't' into test area on #testarea
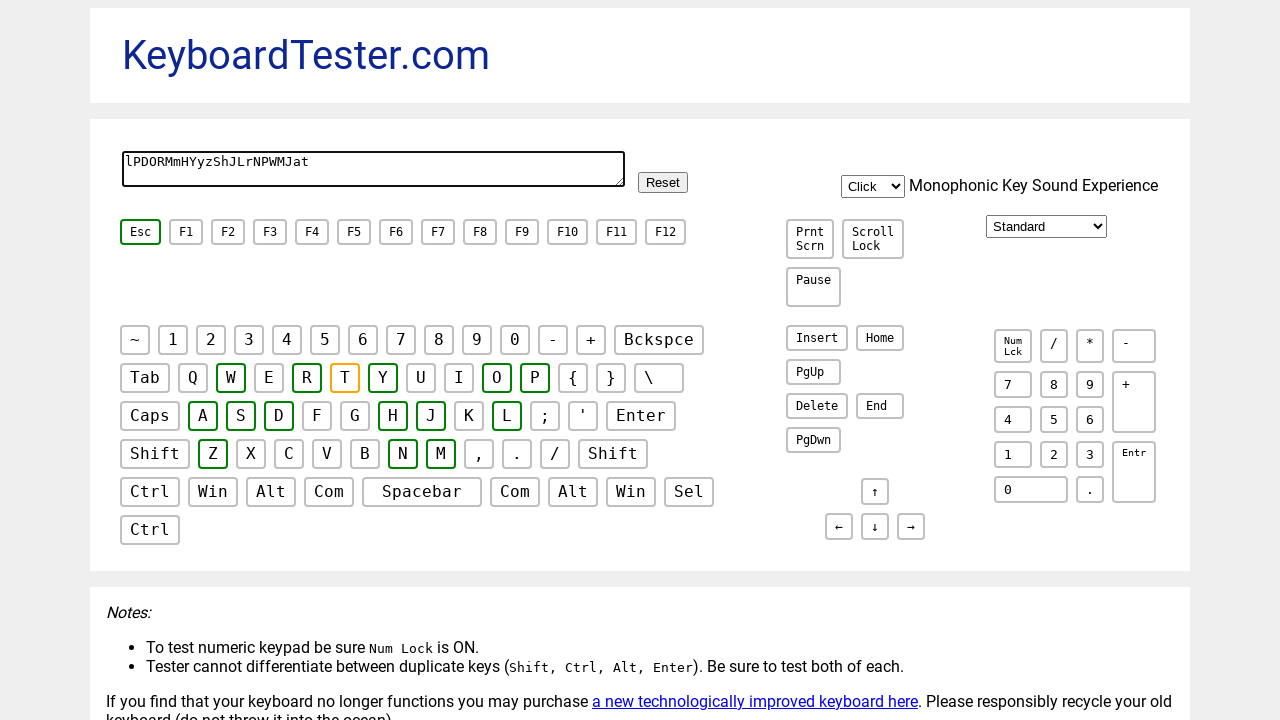

Retrieved test area contents: 'lPDORMmHYyzShJLrNPWMJat'
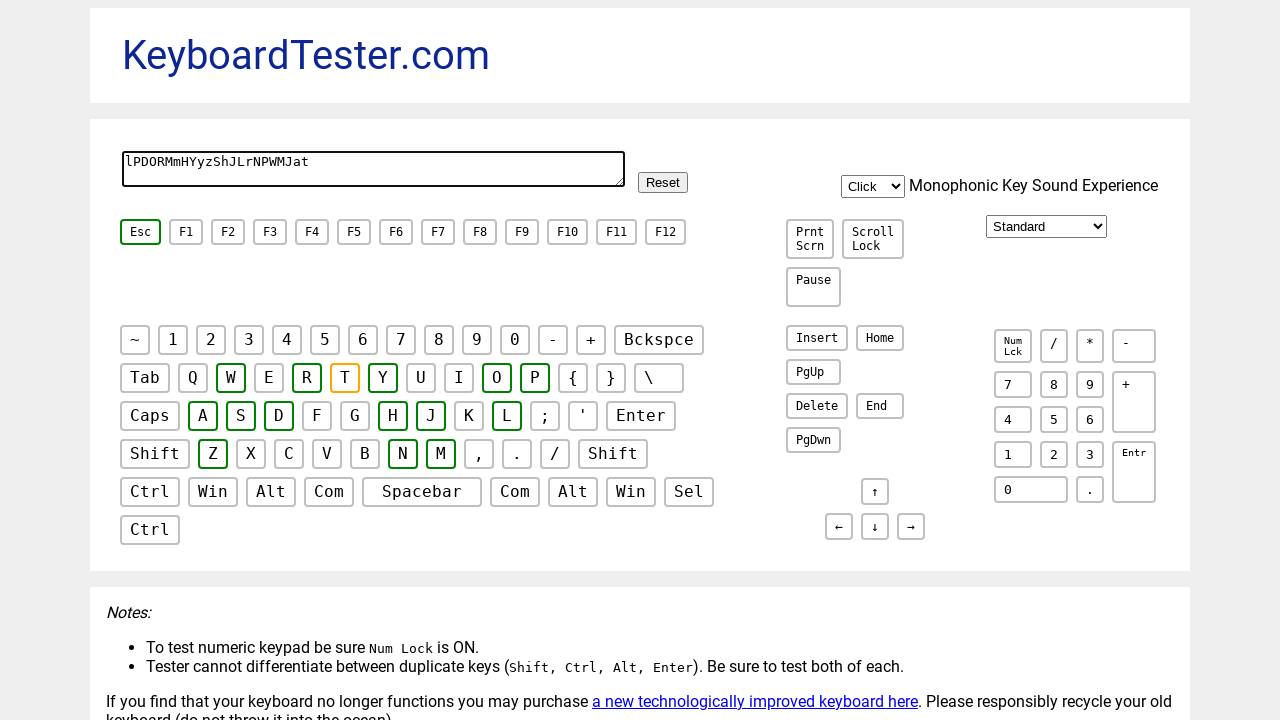

Verified contents match expected value (25 characters total so far)
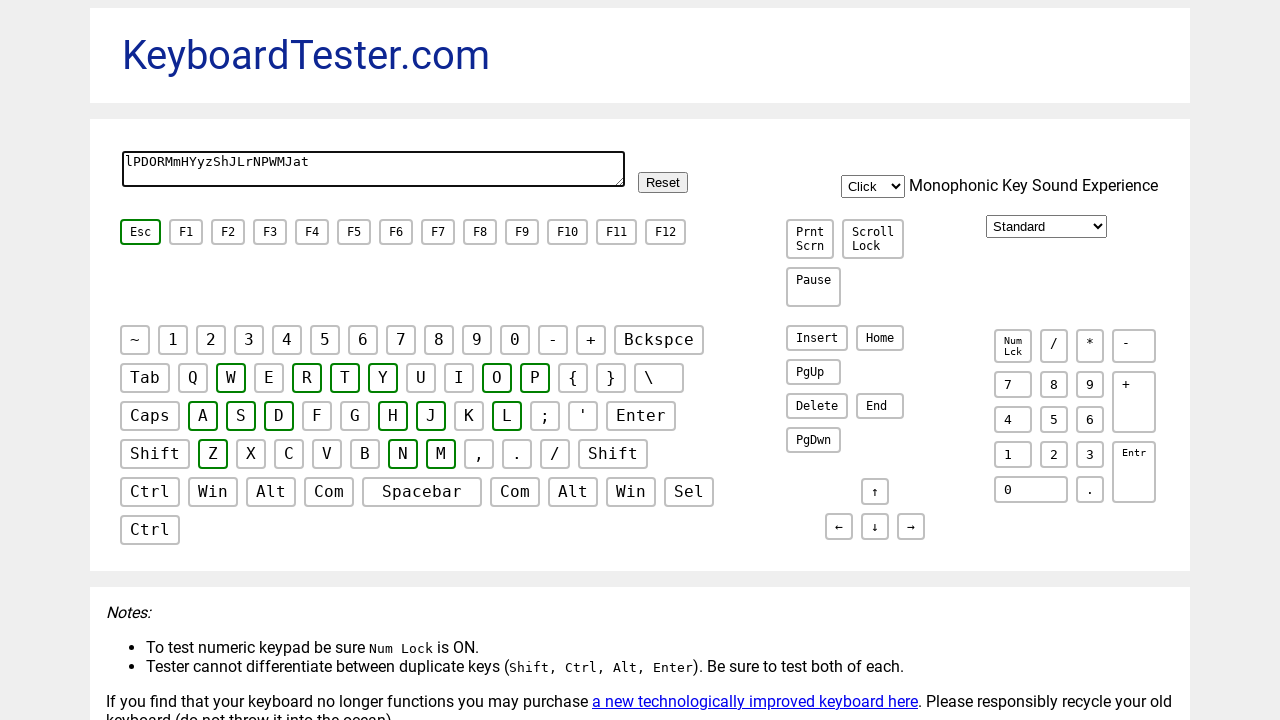

Typed random character 'O' into test area on #testarea
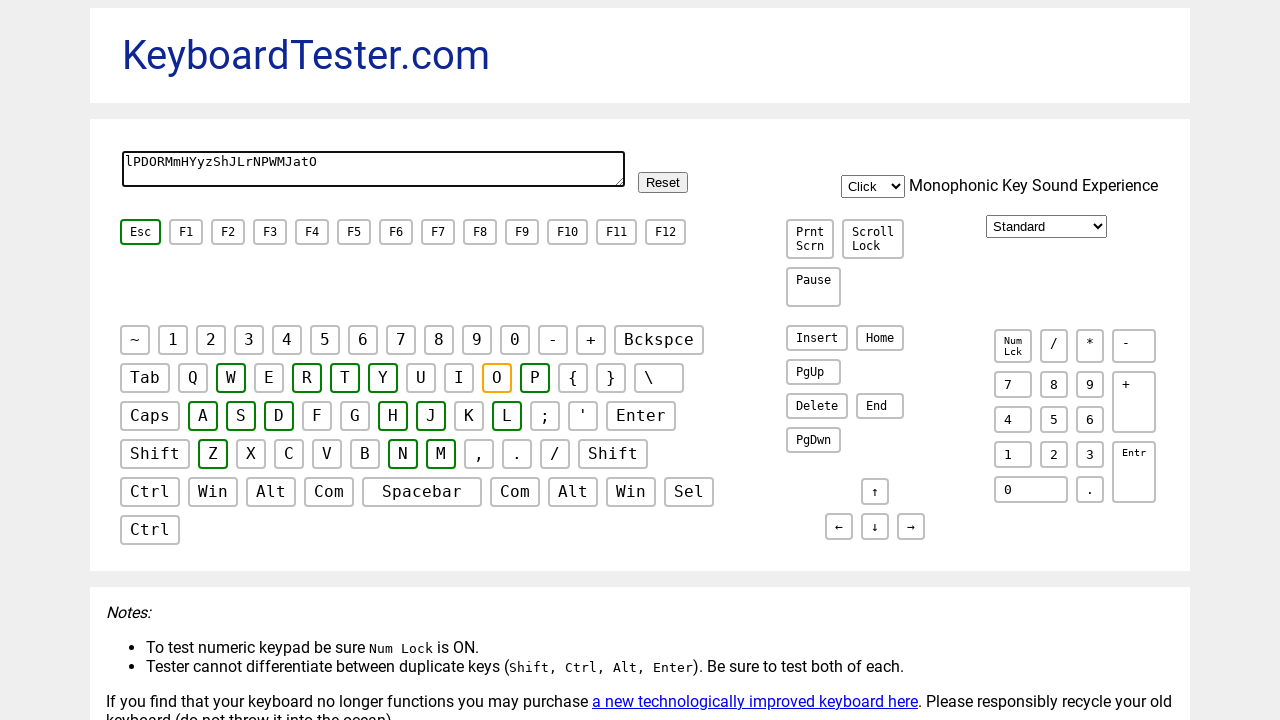

Retrieved test area contents: 'lPDORMmHYyzShJLrNPWMJatO'
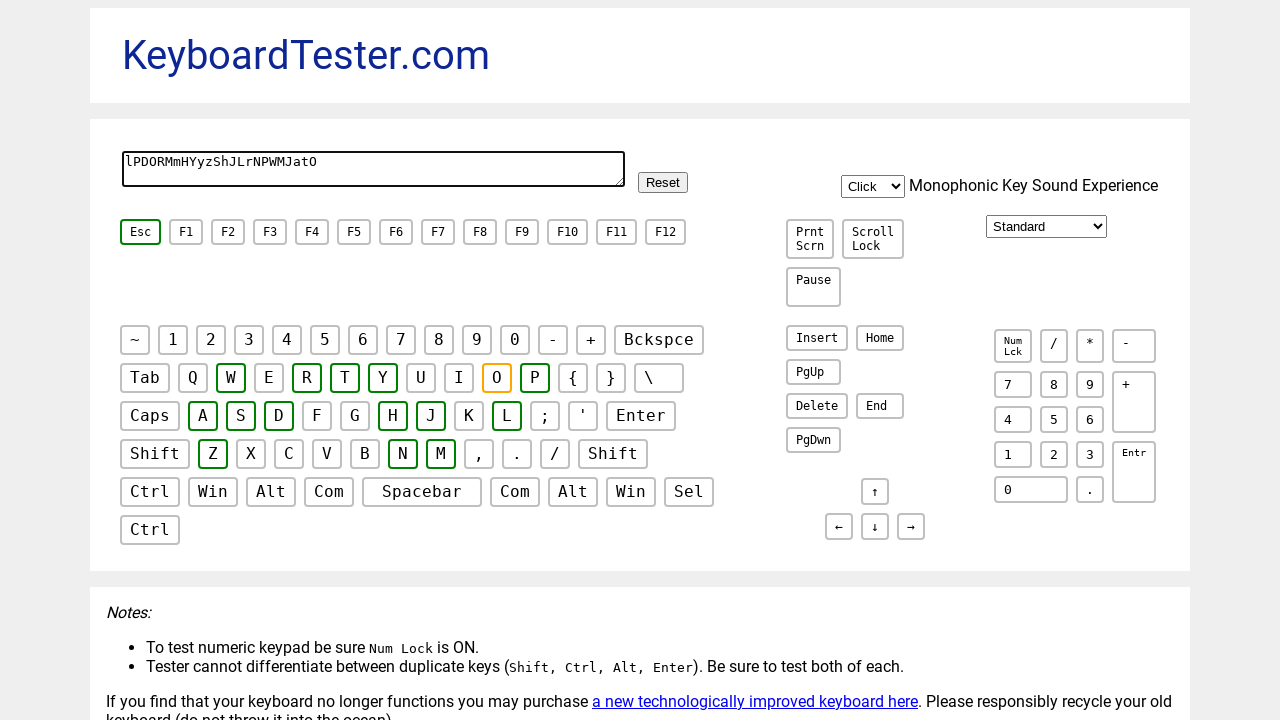

Verified contents match expected value (25 characters total so far)
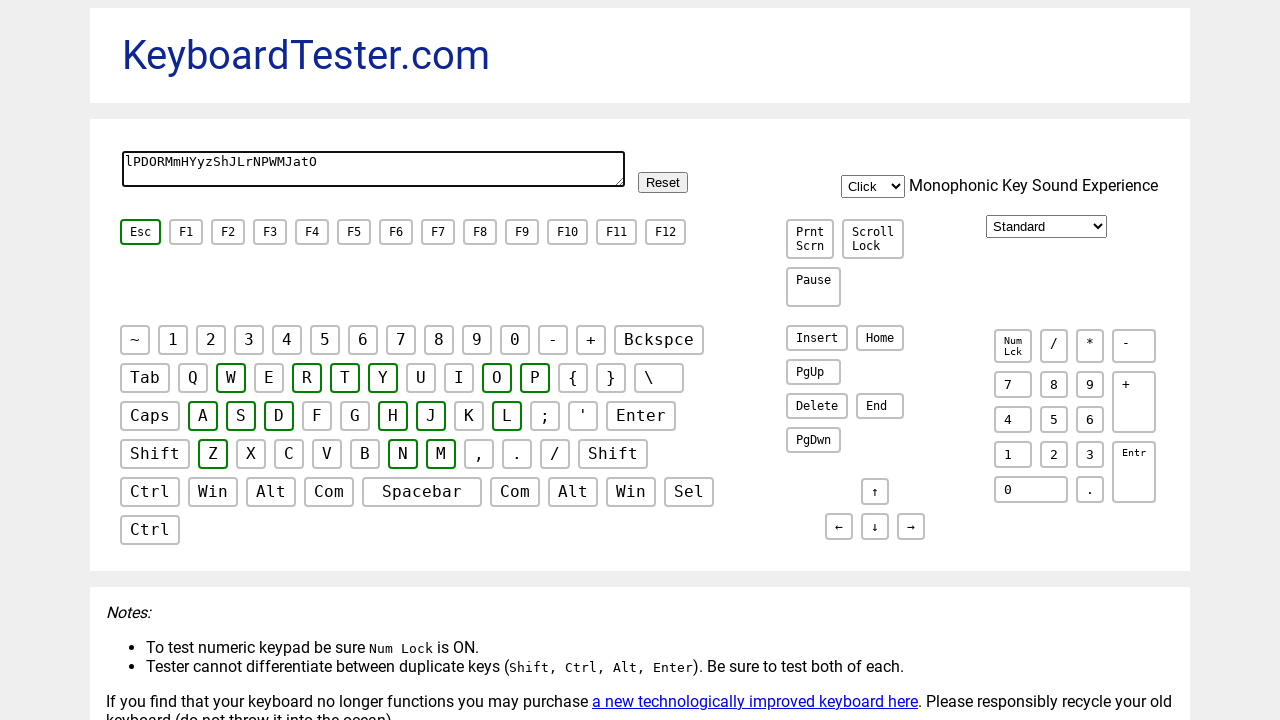

Typed random character 'd' into test area on #testarea
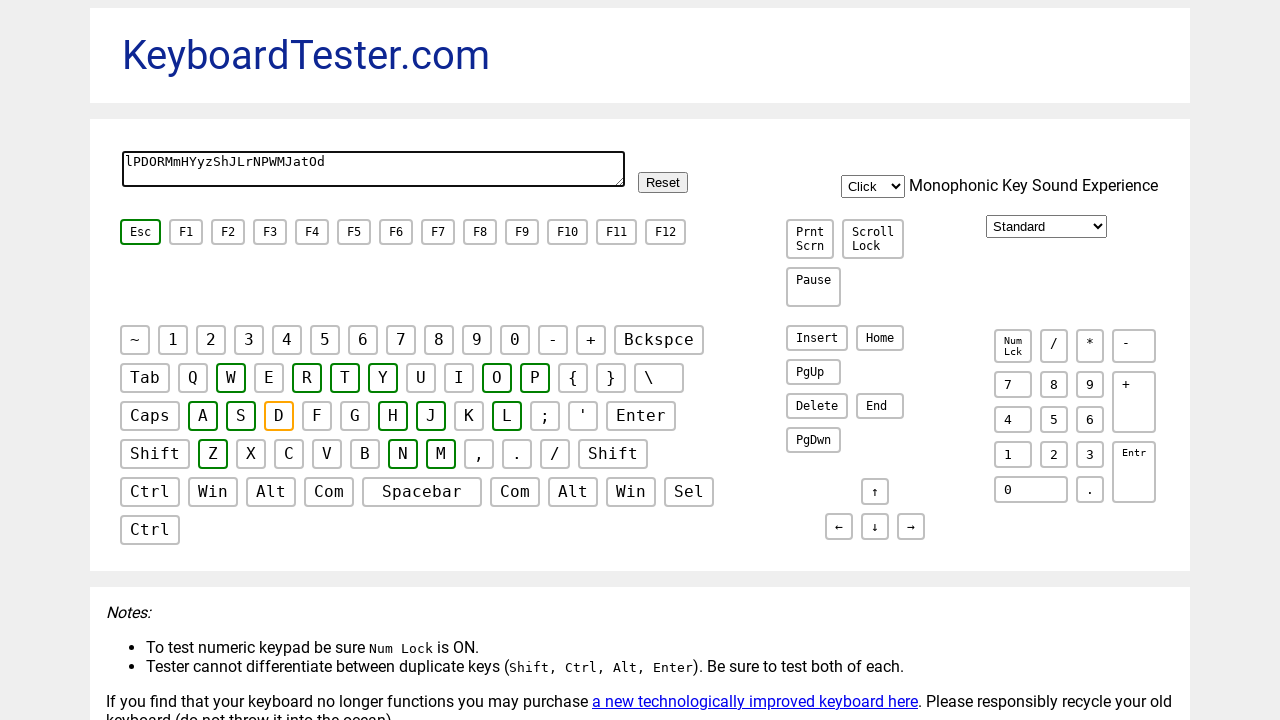

Retrieved test area contents: 'lPDORMmHYyzShJLrNPWMJatOd'
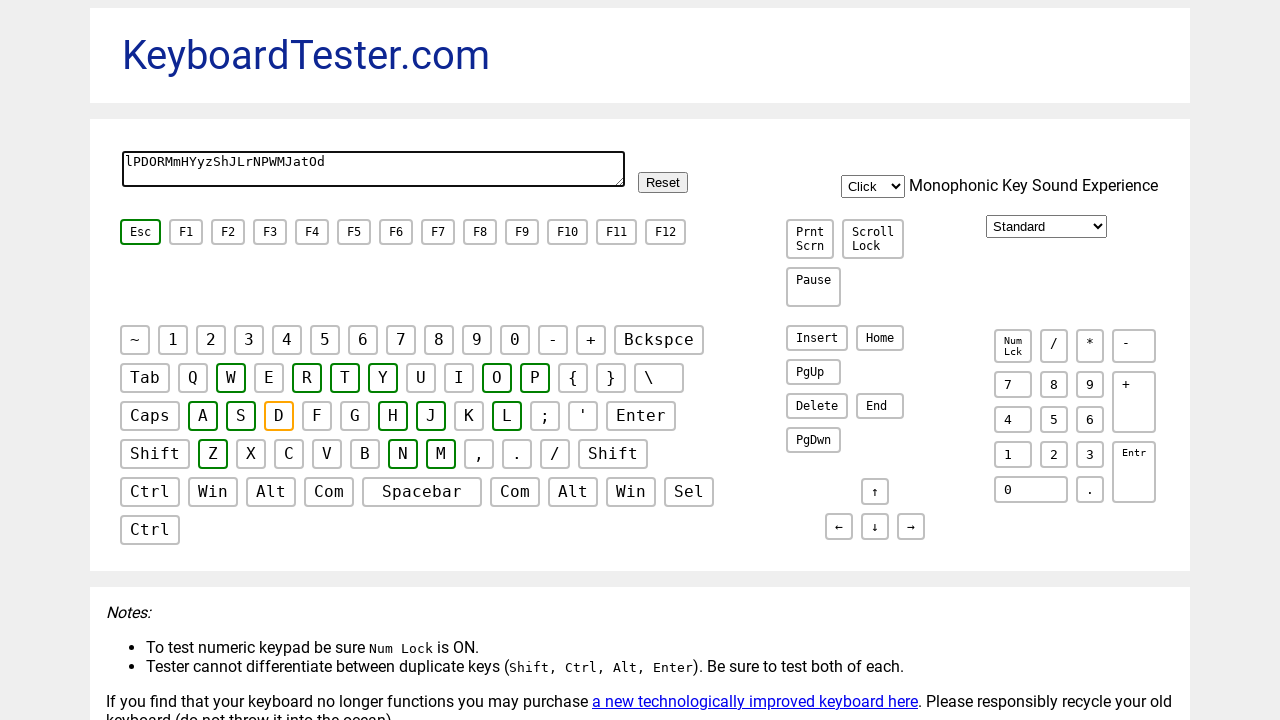

Verified contents match expected value (25 characters total so far)
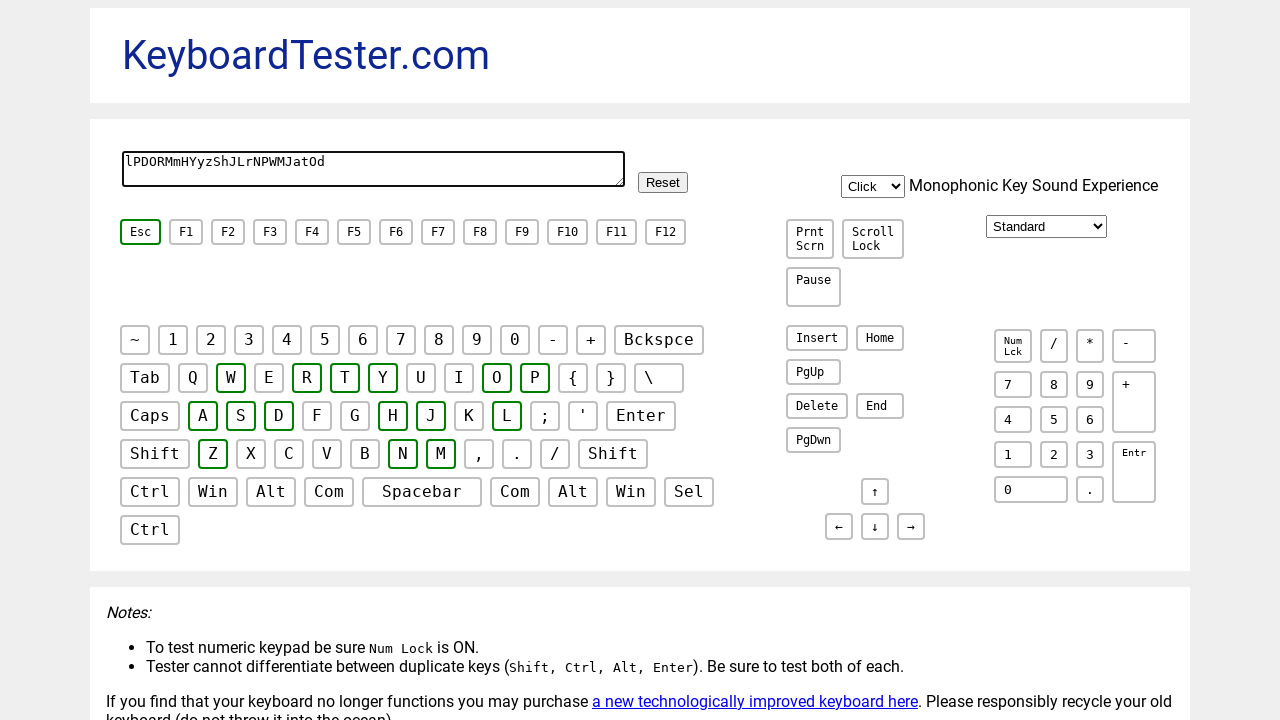

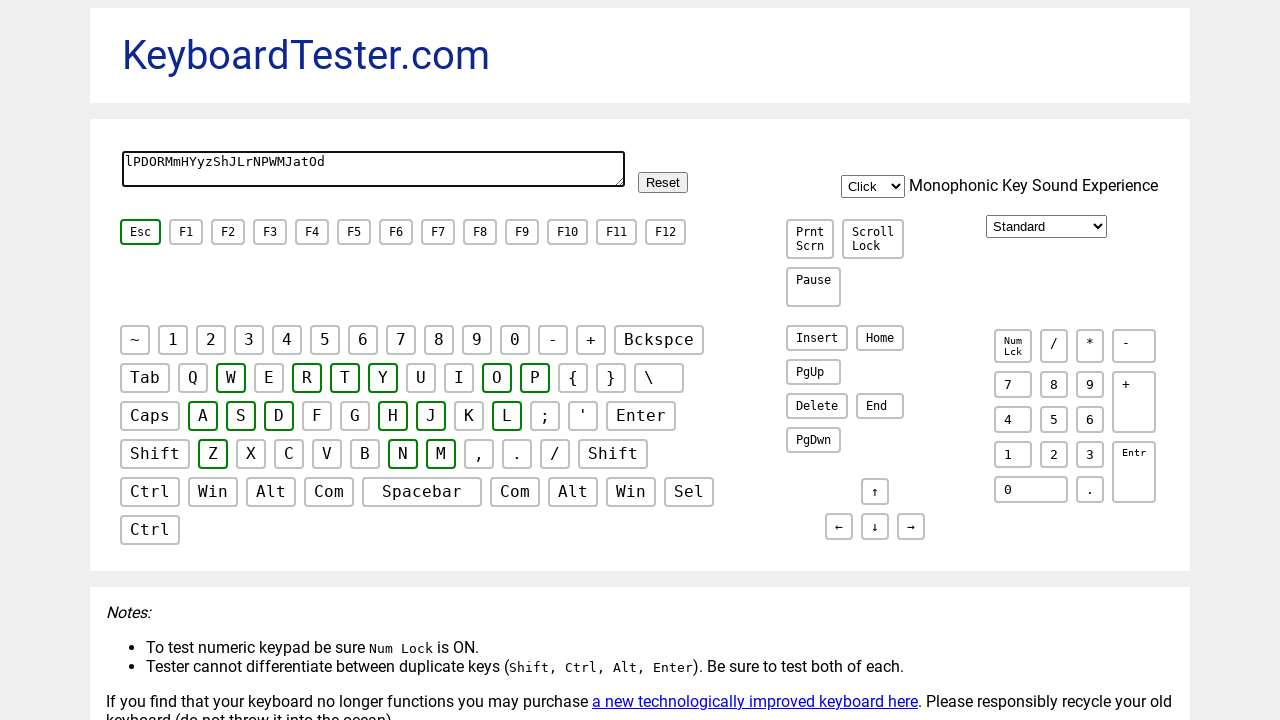